Tests filling out a large form by entering the same answer into all input fields and submitting the form by clicking a button.

Starting URL: http://suninjuly.github.io/huge_form.html

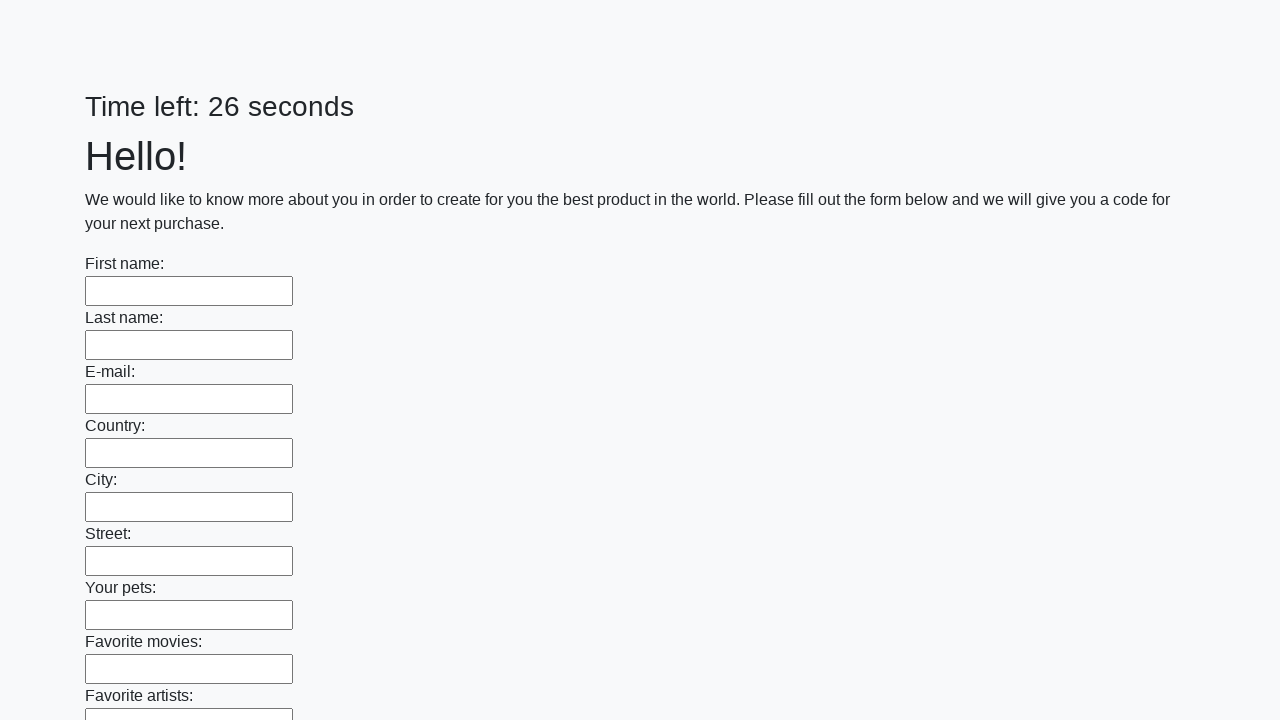

Located all input elements on the form
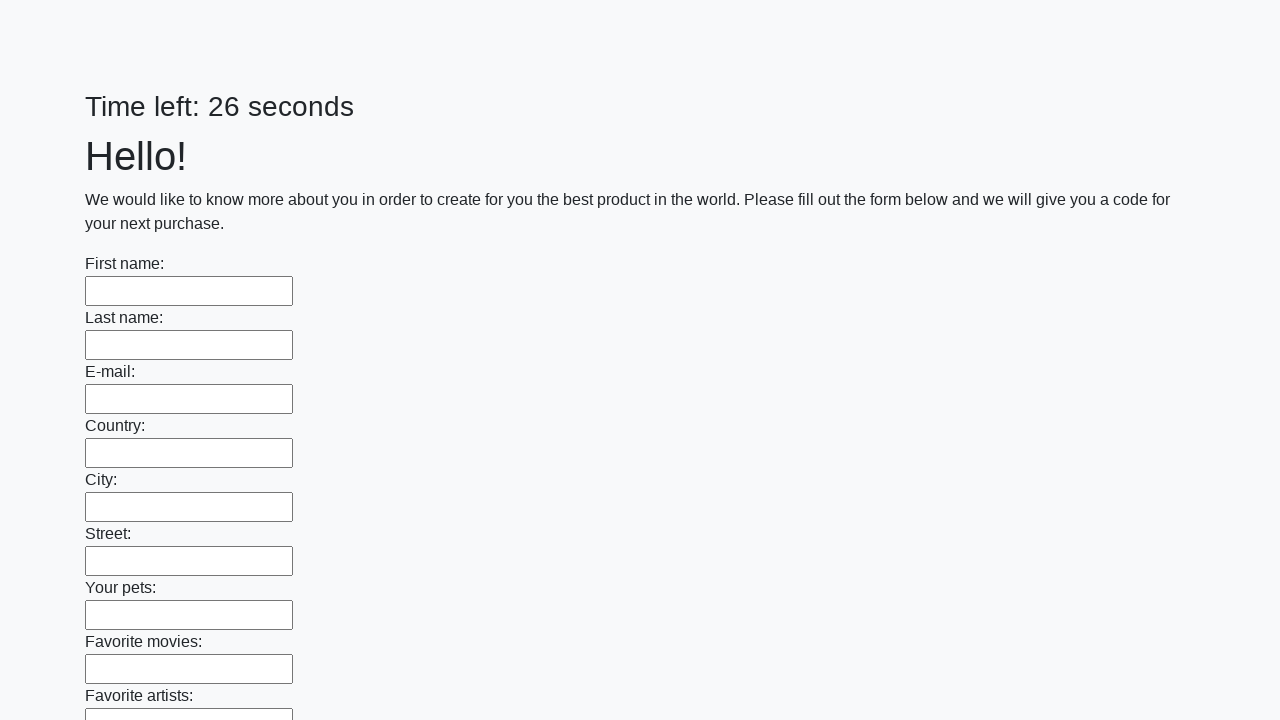

Filled input field with 'Test Answer 123' on input >> nth=0
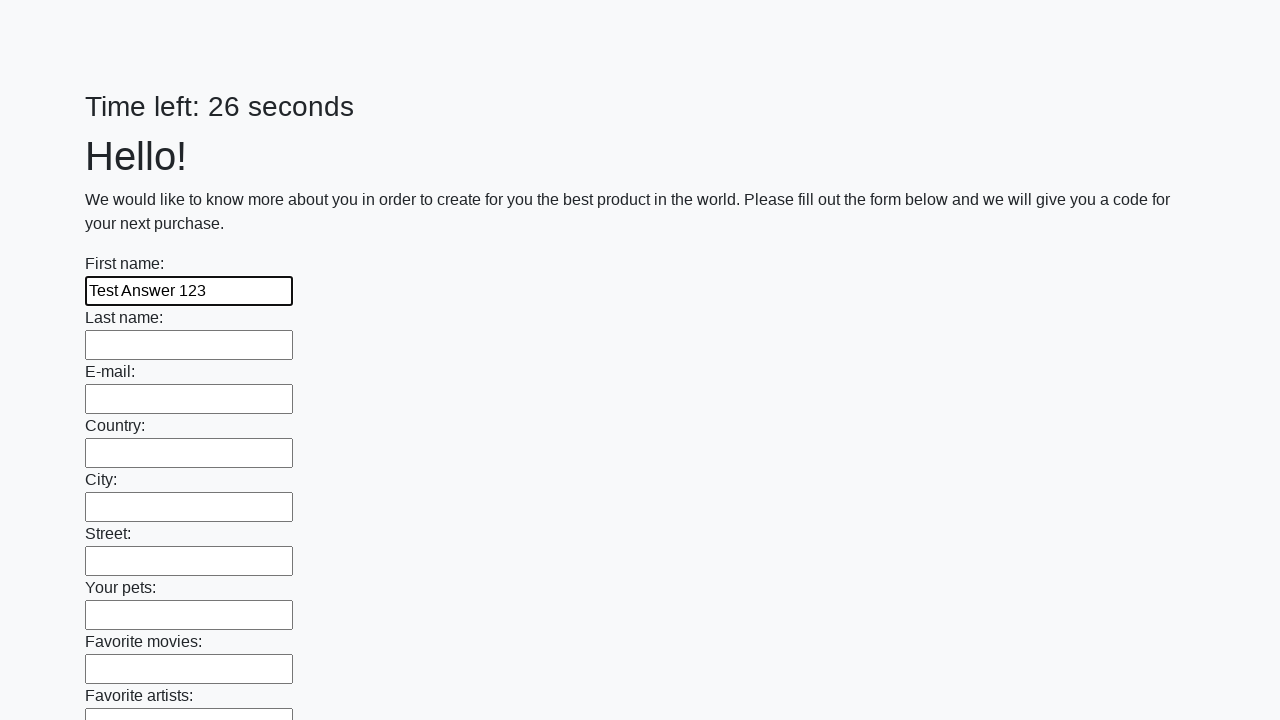

Filled input field with 'Test Answer 123' on input >> nth=1
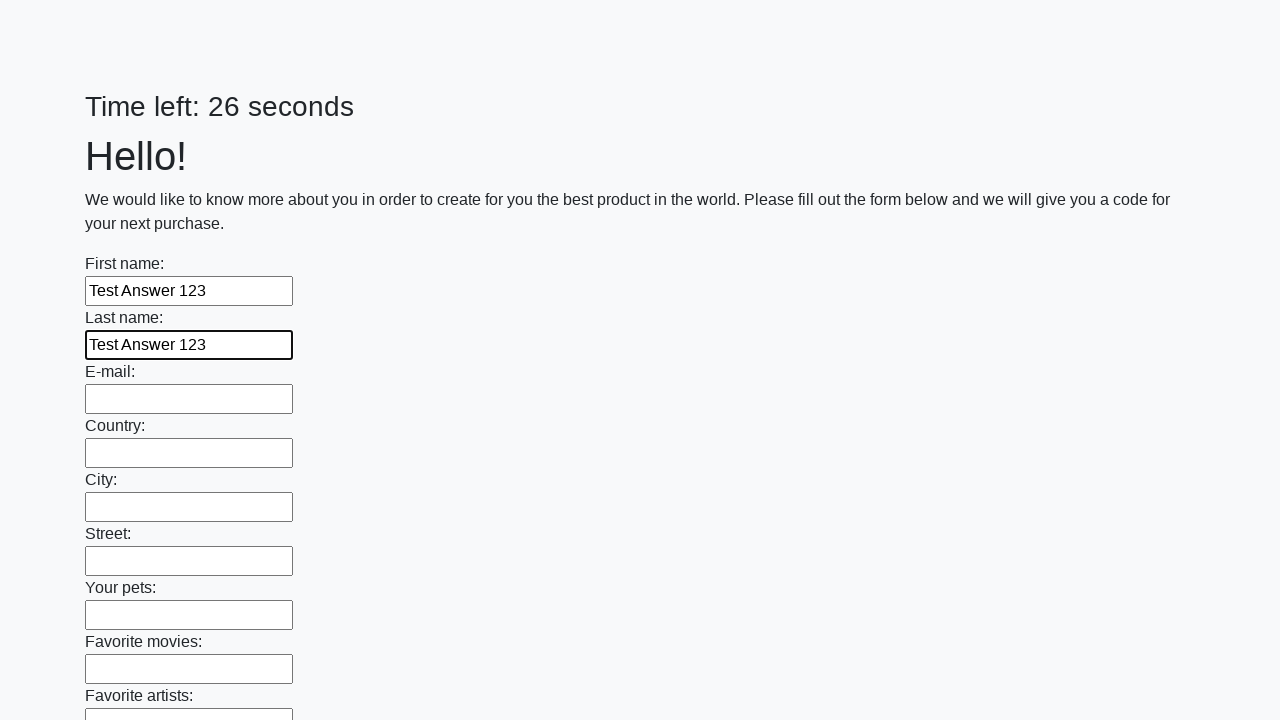

Filled input field with 'Test Answer 123' on input >> nth=2
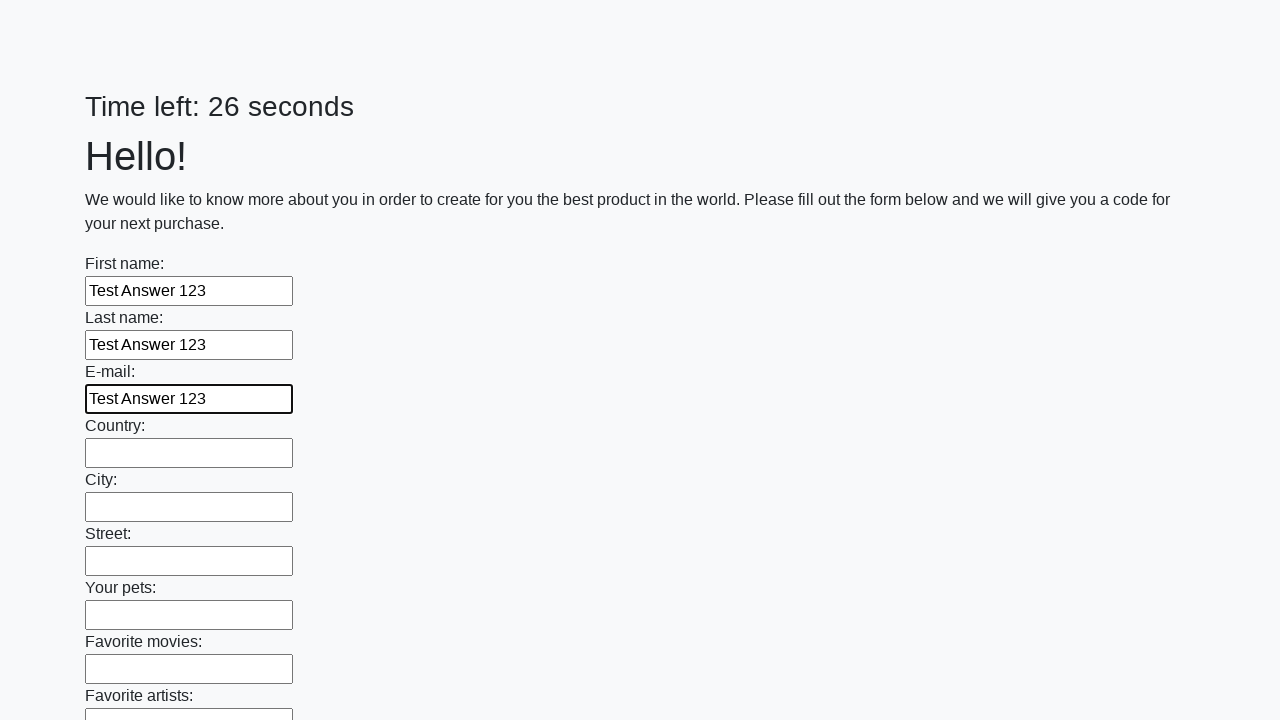

Filled input field with 'Test Answer 123' on input >> nth=3
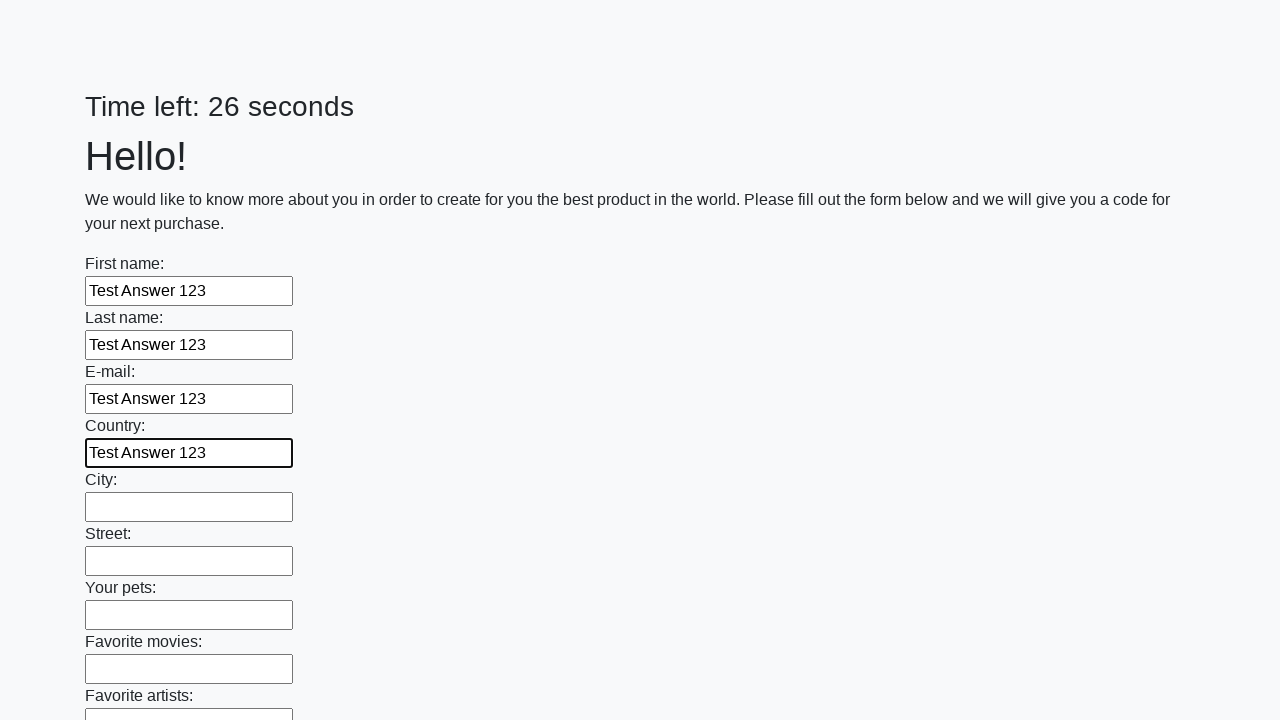

Filled input field with 'Test Answer 123' on input >> nth=4
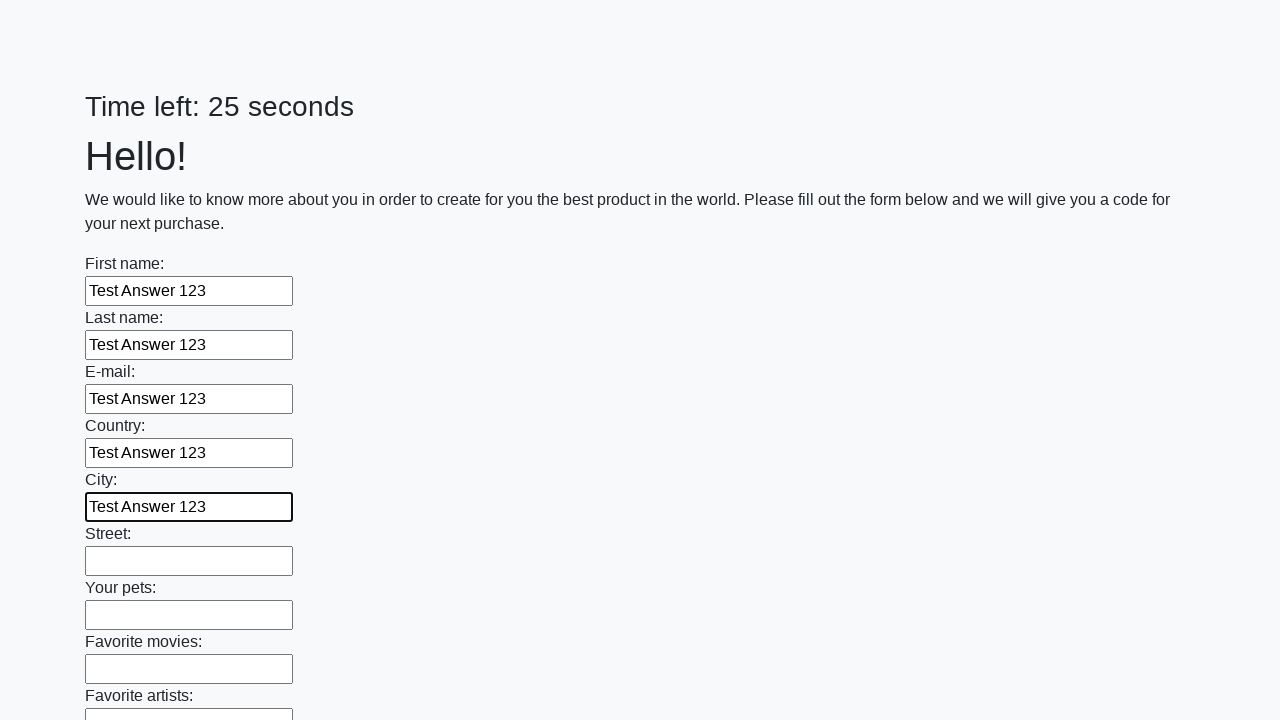

Filled input field with 'Test Answer 123' on input >> nth=5
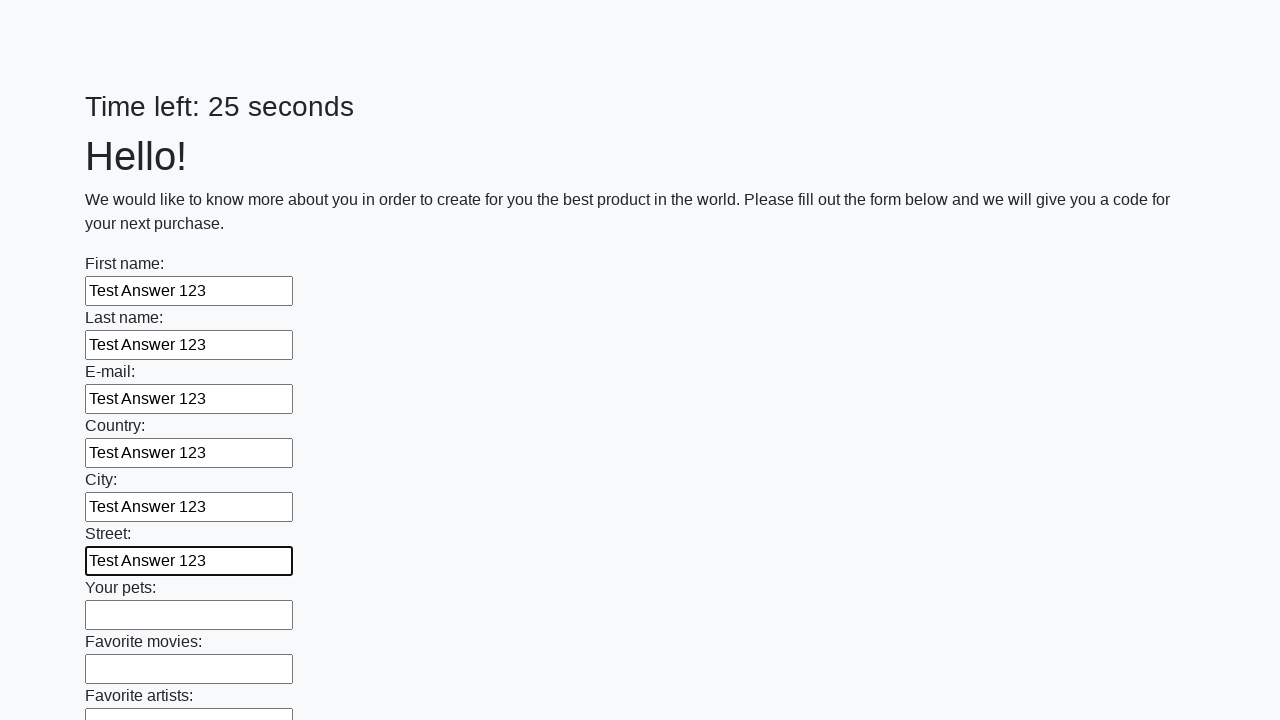

Filled input field with 'Test Answer 123' on input >> nth=6
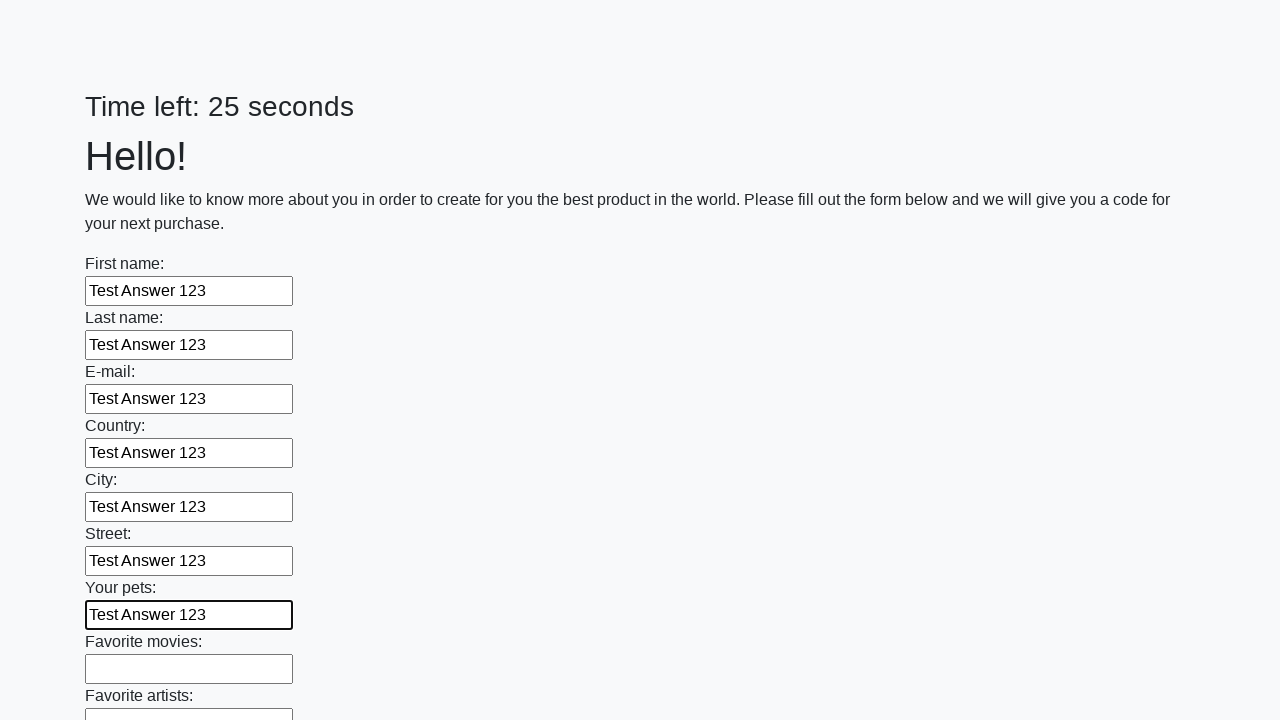

Filled input field with 'Test Answer 123' on input >> nth=7
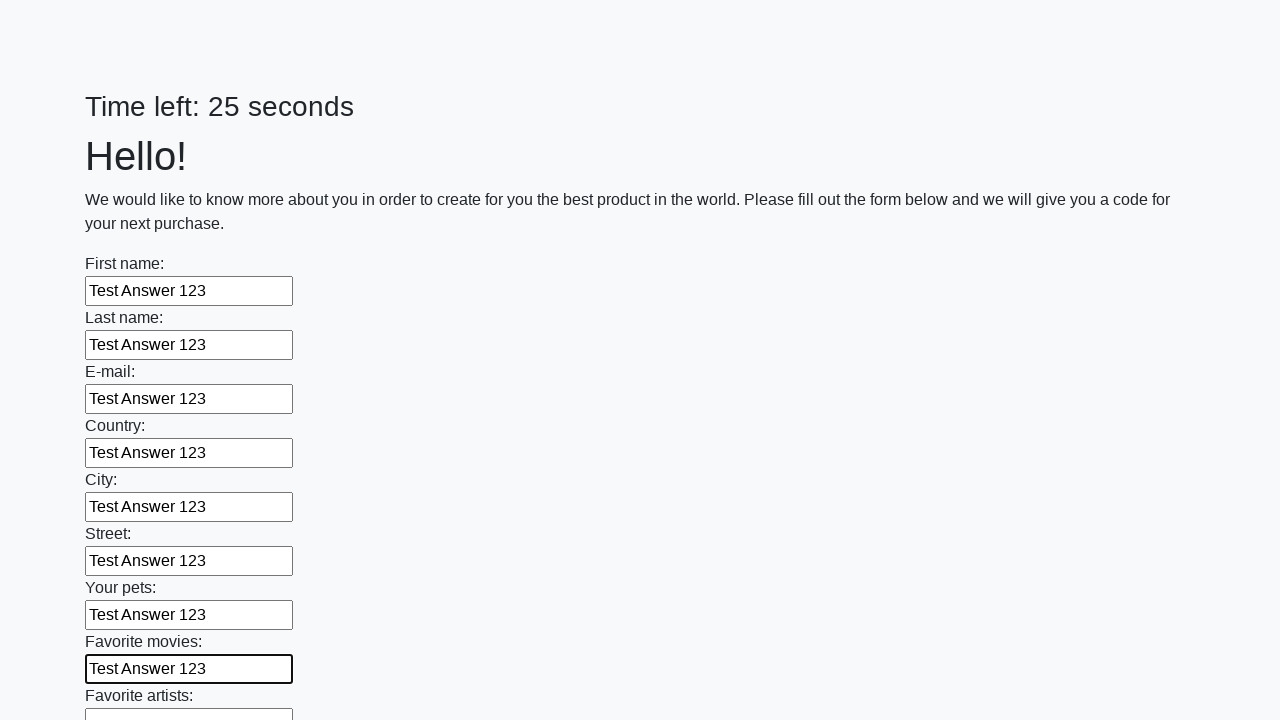

Filled input field with 'Test Answer 123' on input >> nth=8
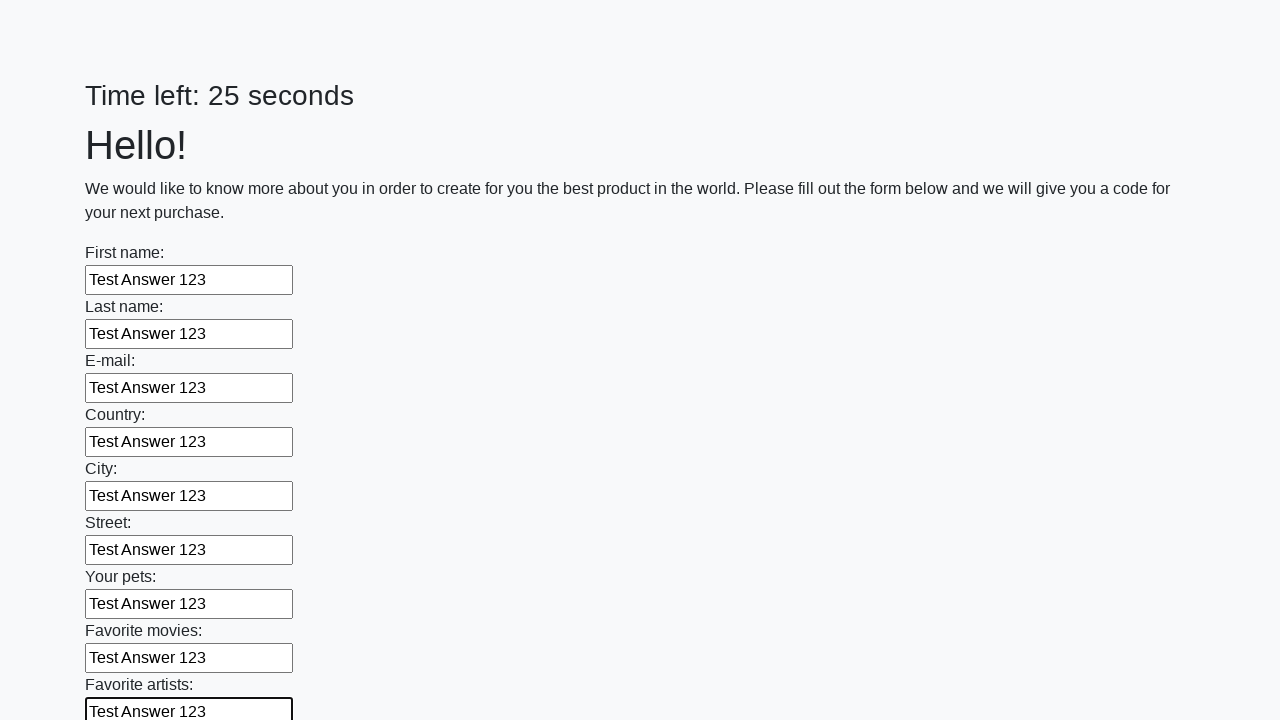

Filled input field with 'Test Answer 123' on input >> nth=9
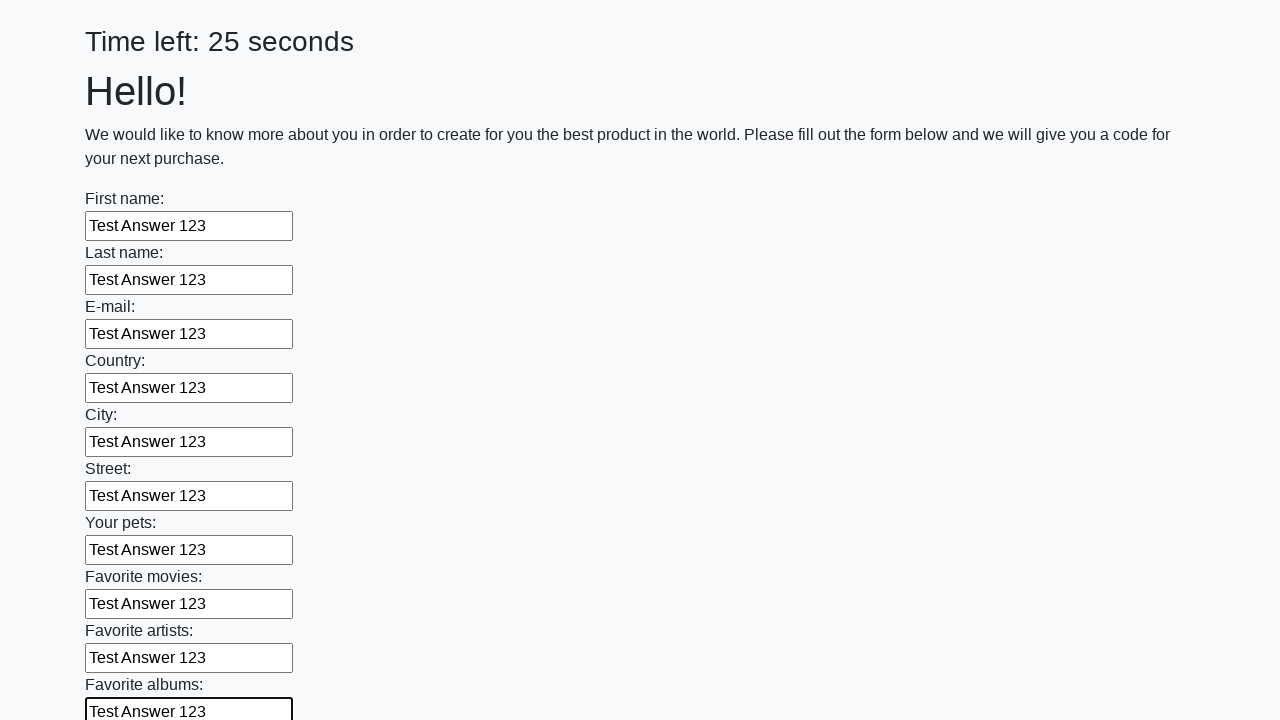

Filled input field with 'Test Answer 123' on input >> nth=10
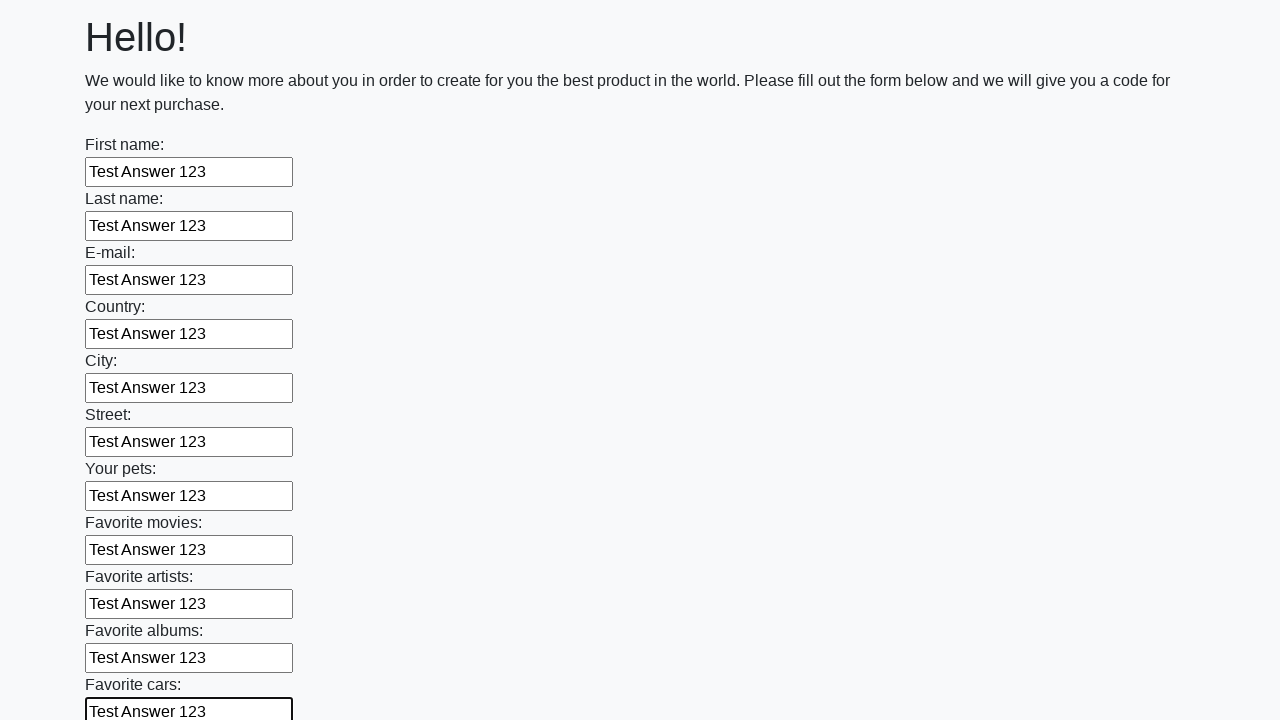

Filled input field with 'Test Answer 123' on input >> nth=11
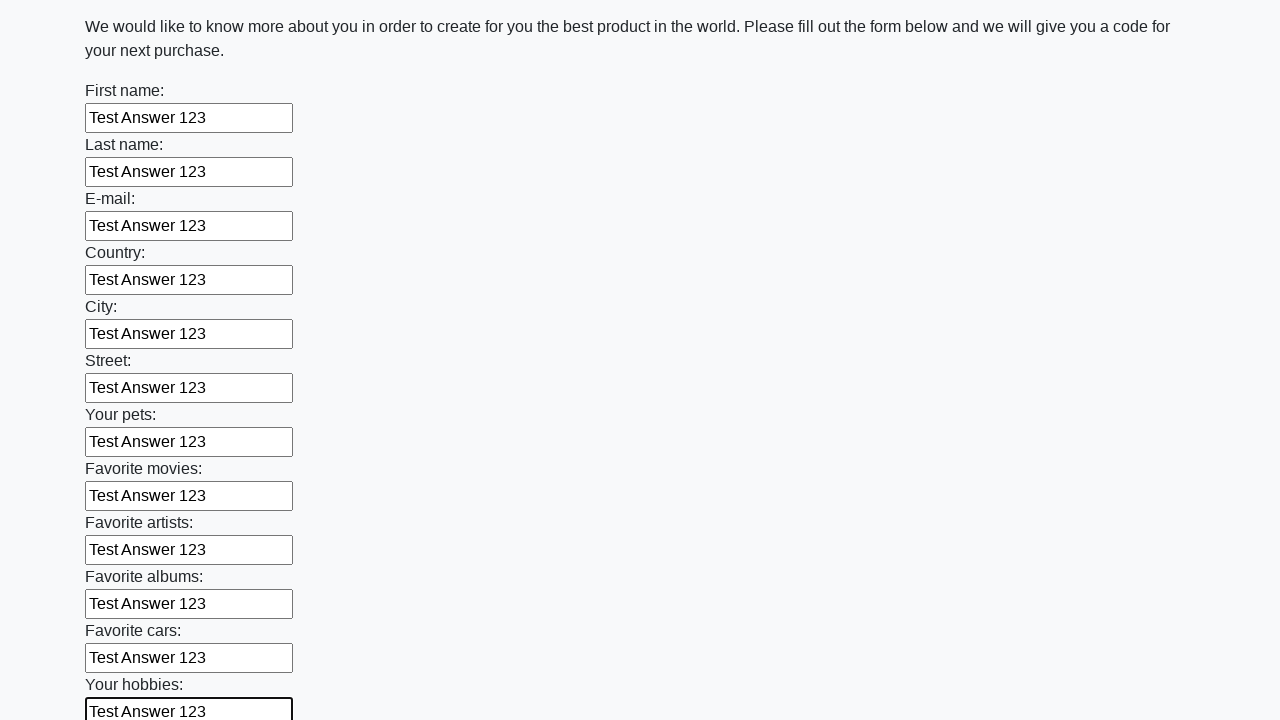

Filled input field with 'Test Answer 123' on input >> nth=12
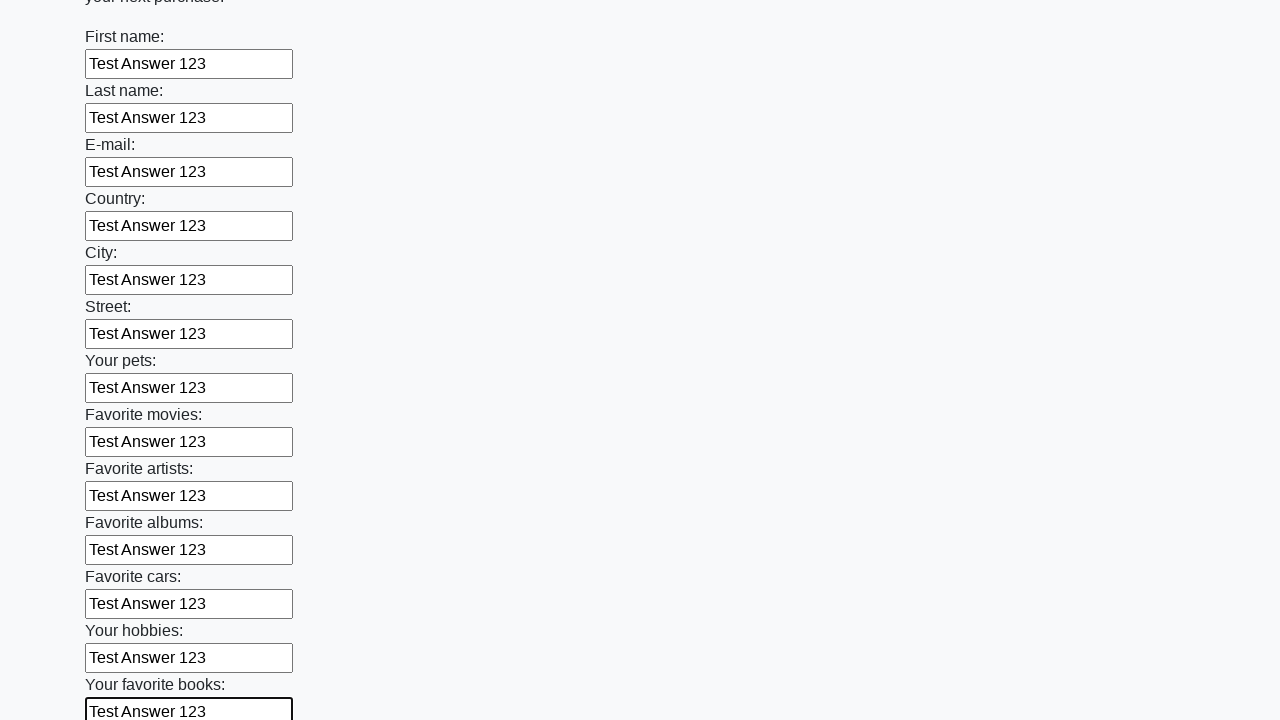

Filled input field with 'Test Answer 123' on input >> nth=13
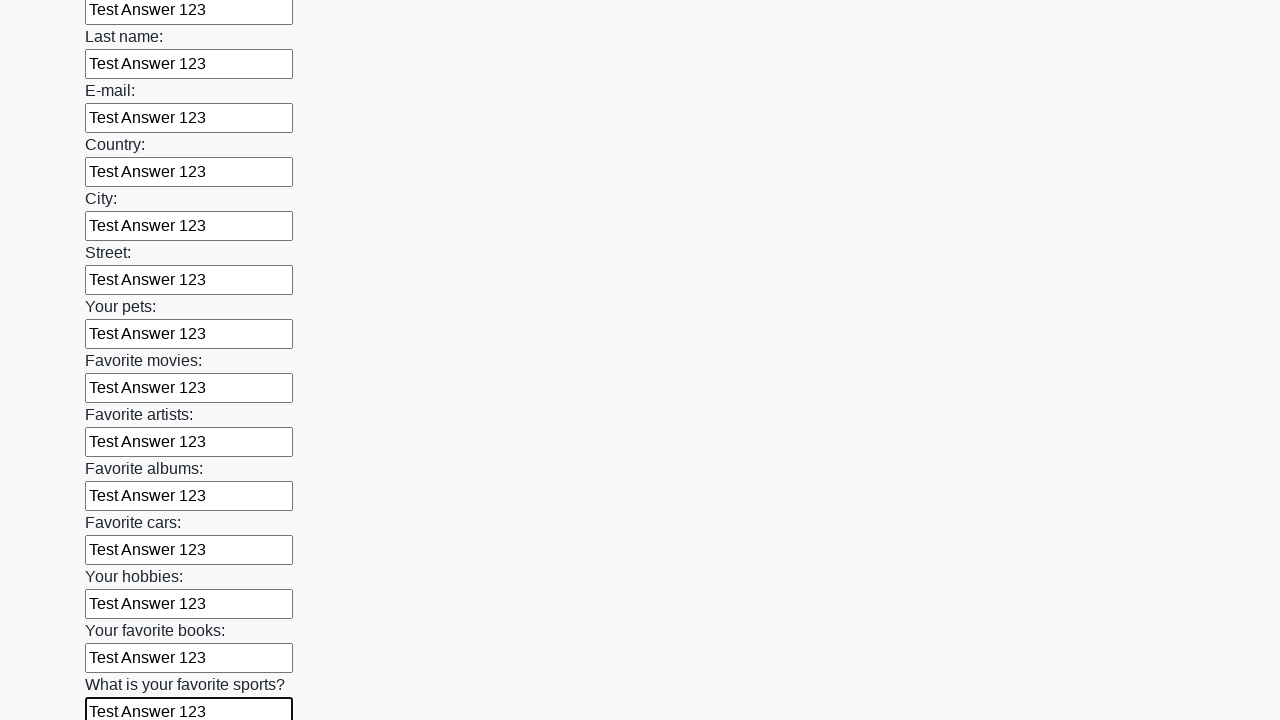

Filled input field with 'Test Answer 123' on input >> nth=14
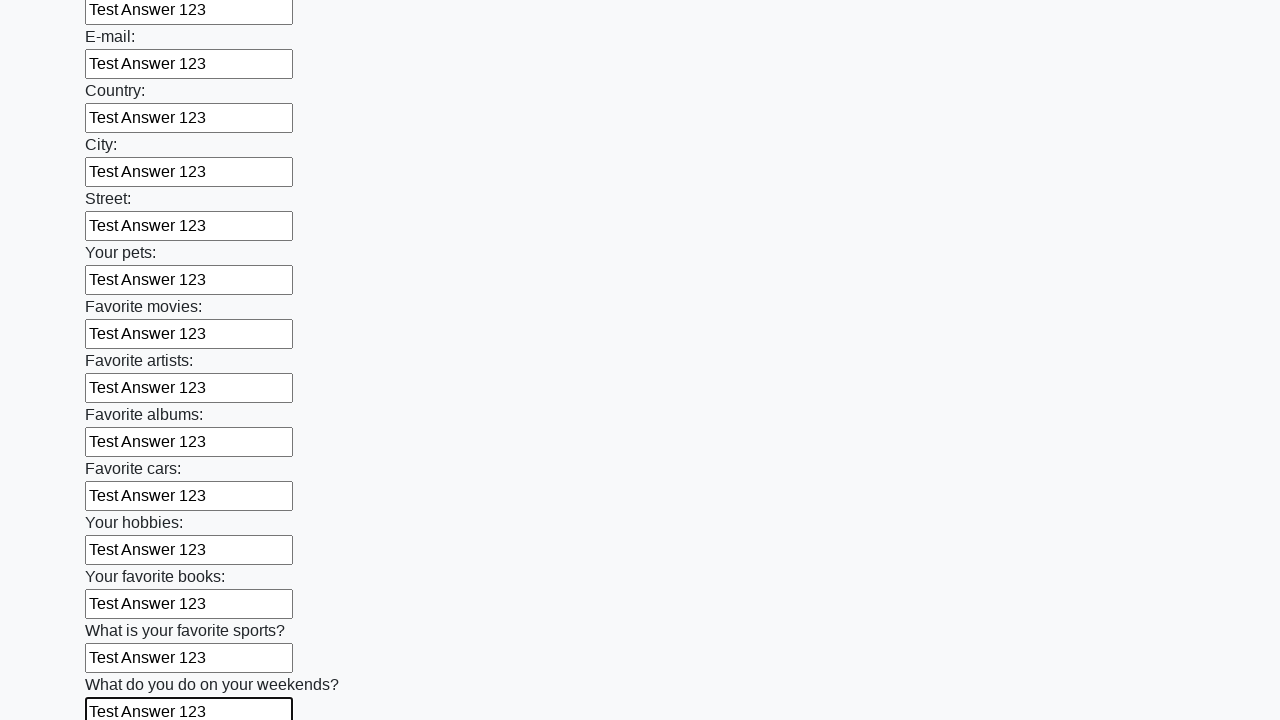

Filled input field with 'Test Answer 123' on input >> nth=15
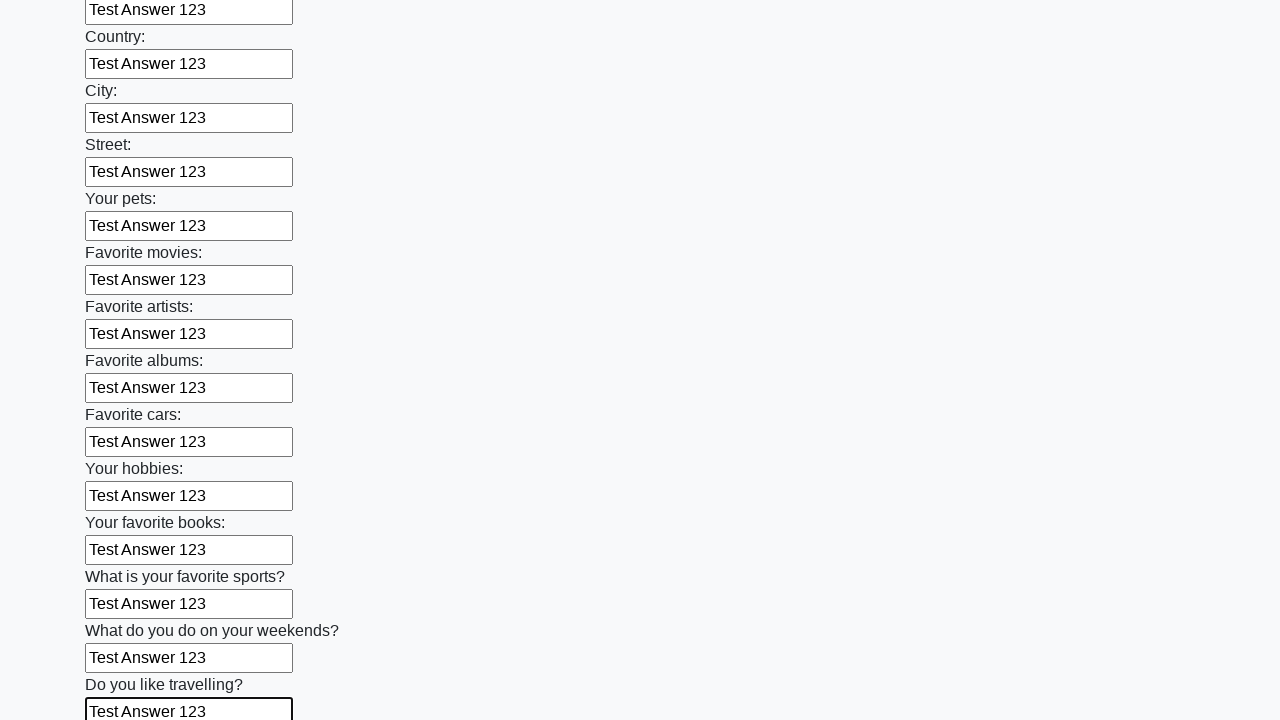

Filled input field with 'Test Answer 123' on input >> nth=16
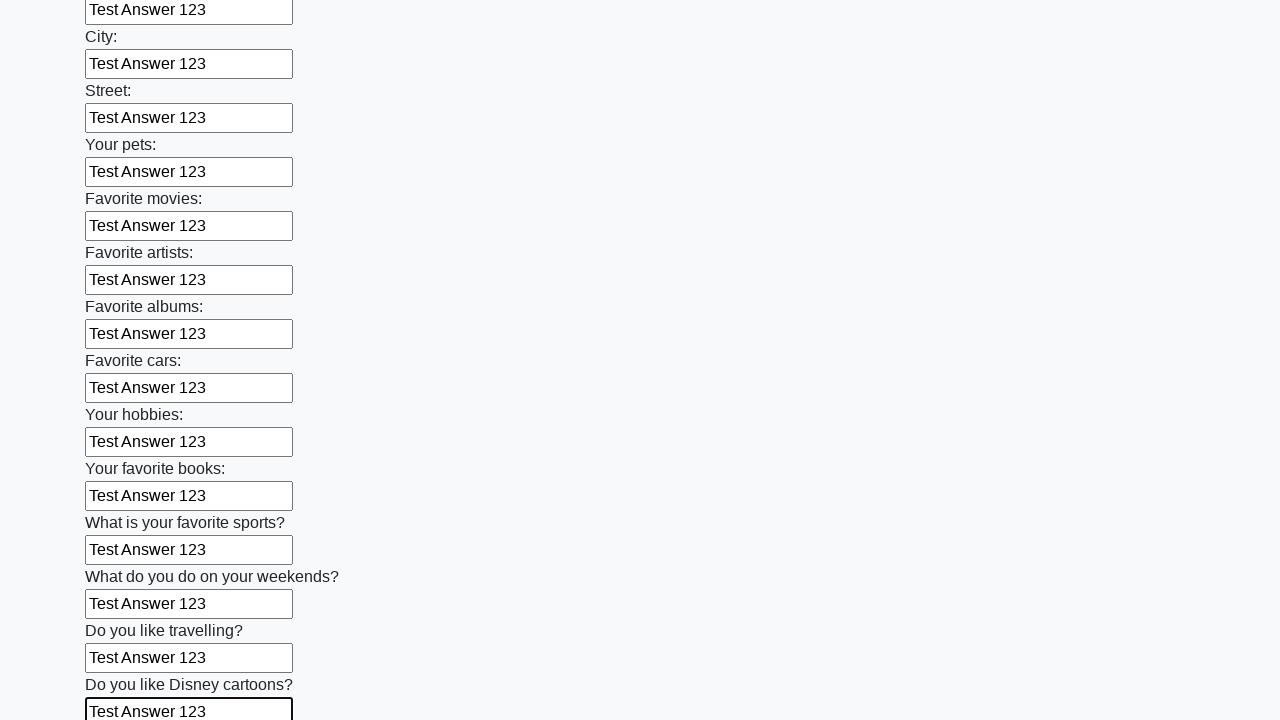

Filled input field with 'Test Answer 123' on input >> nth=17
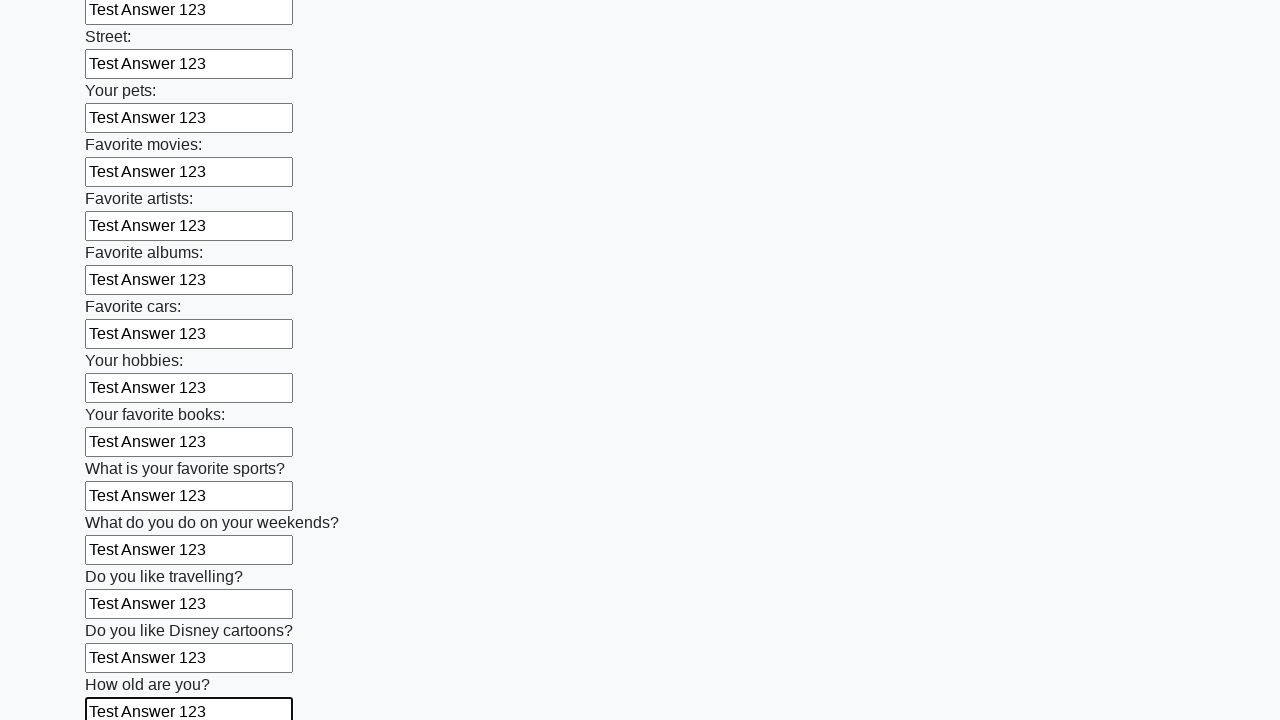

Filled input field with 'Test Answer 123' on input >> nth=18
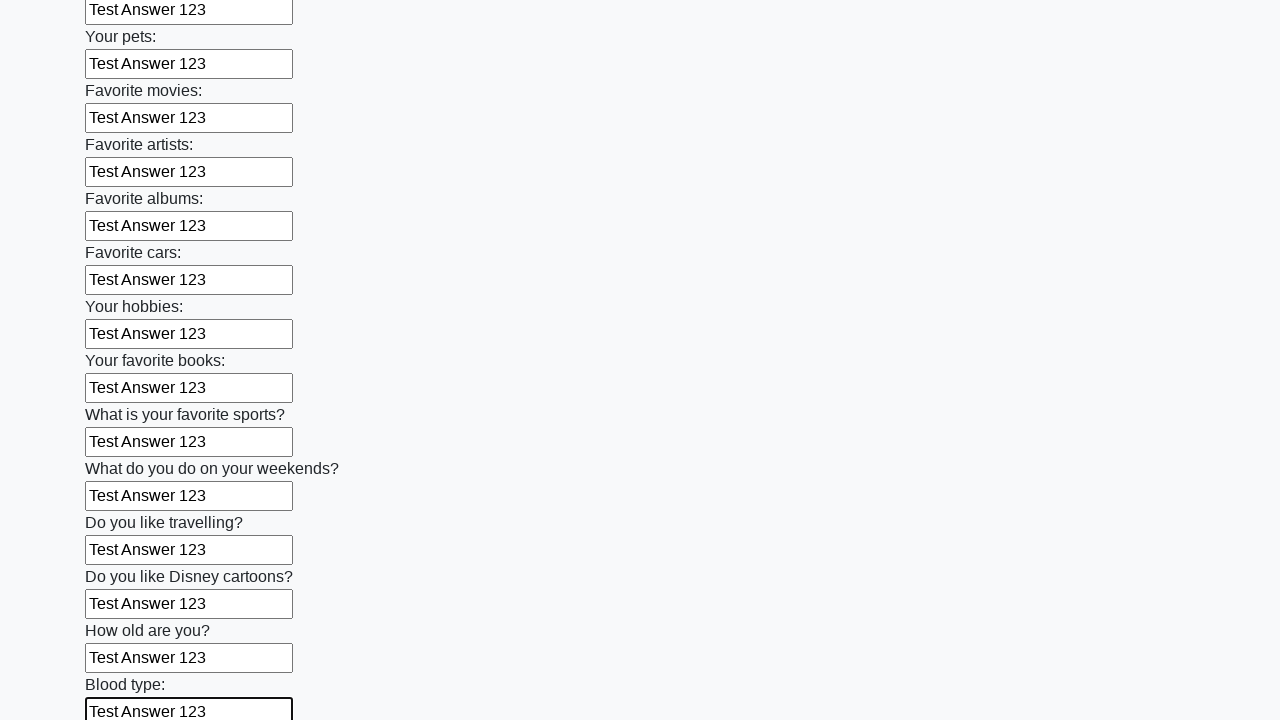

Filled input field with 'Test Answer 123' on input >> nth=19
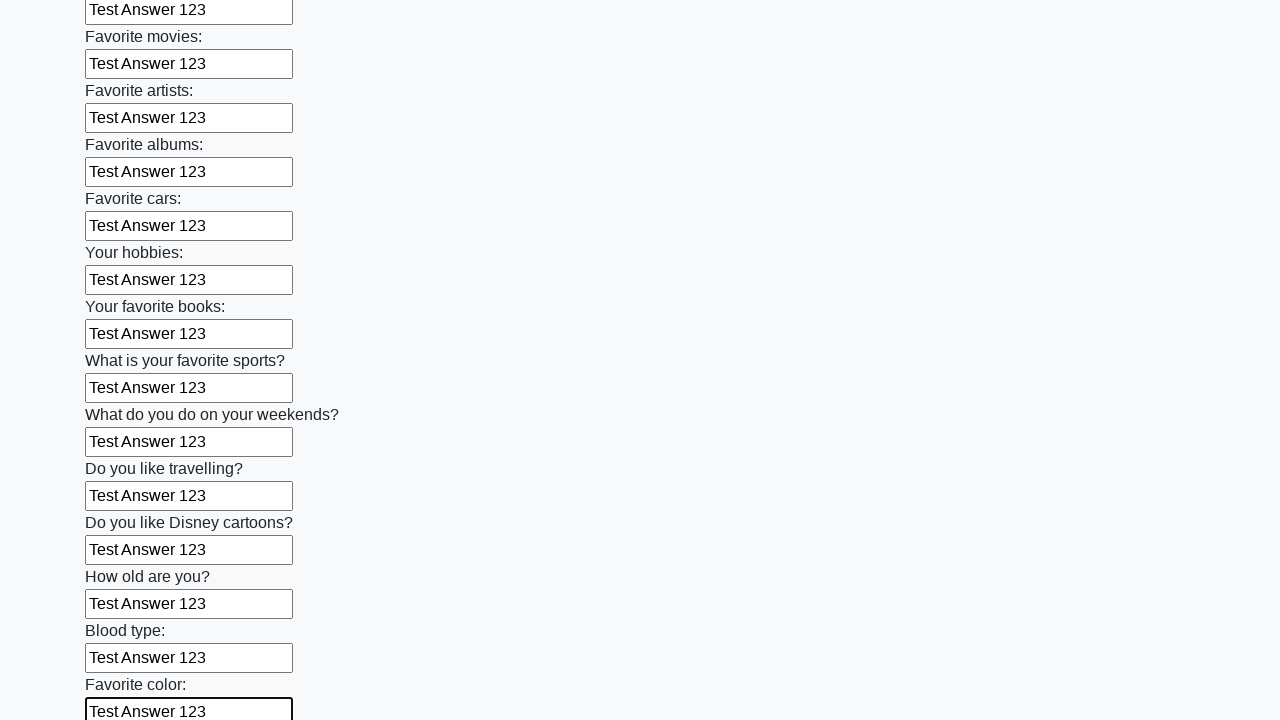

Filled input field with 'Test Answer 123' on input >> nth=20
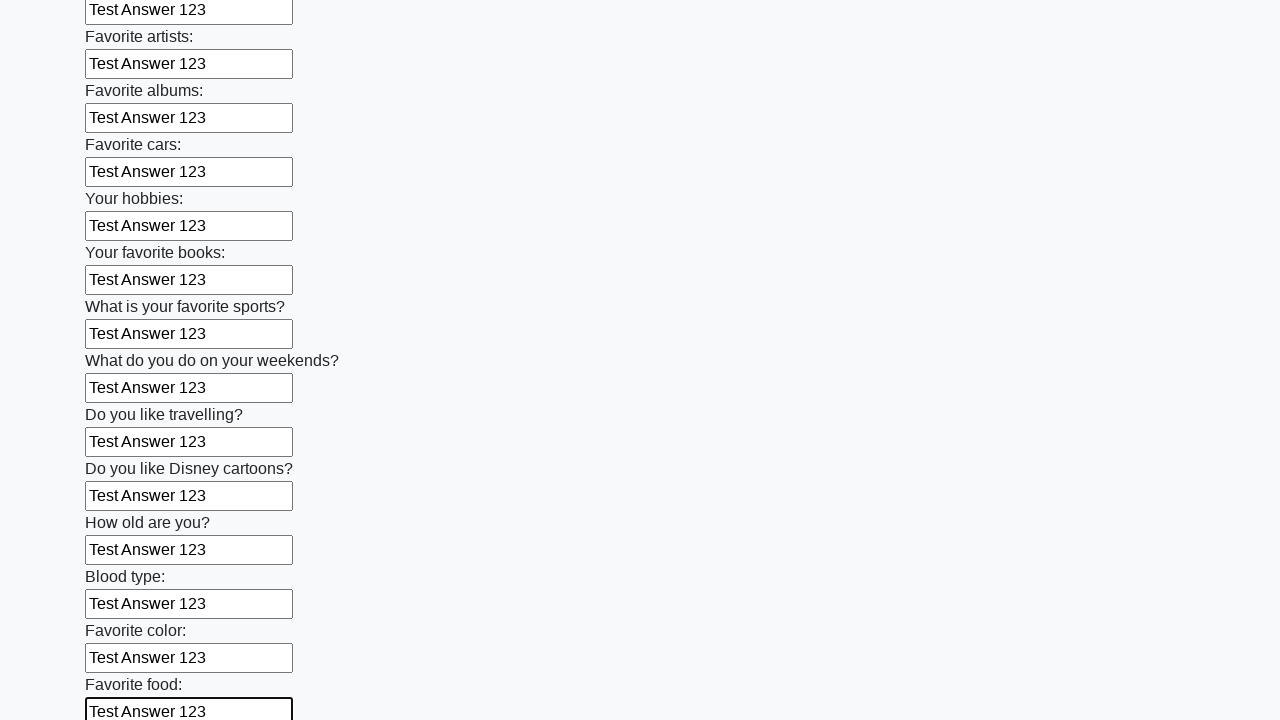

Filled input field with 'Test Answer 123' on input >> nth=21
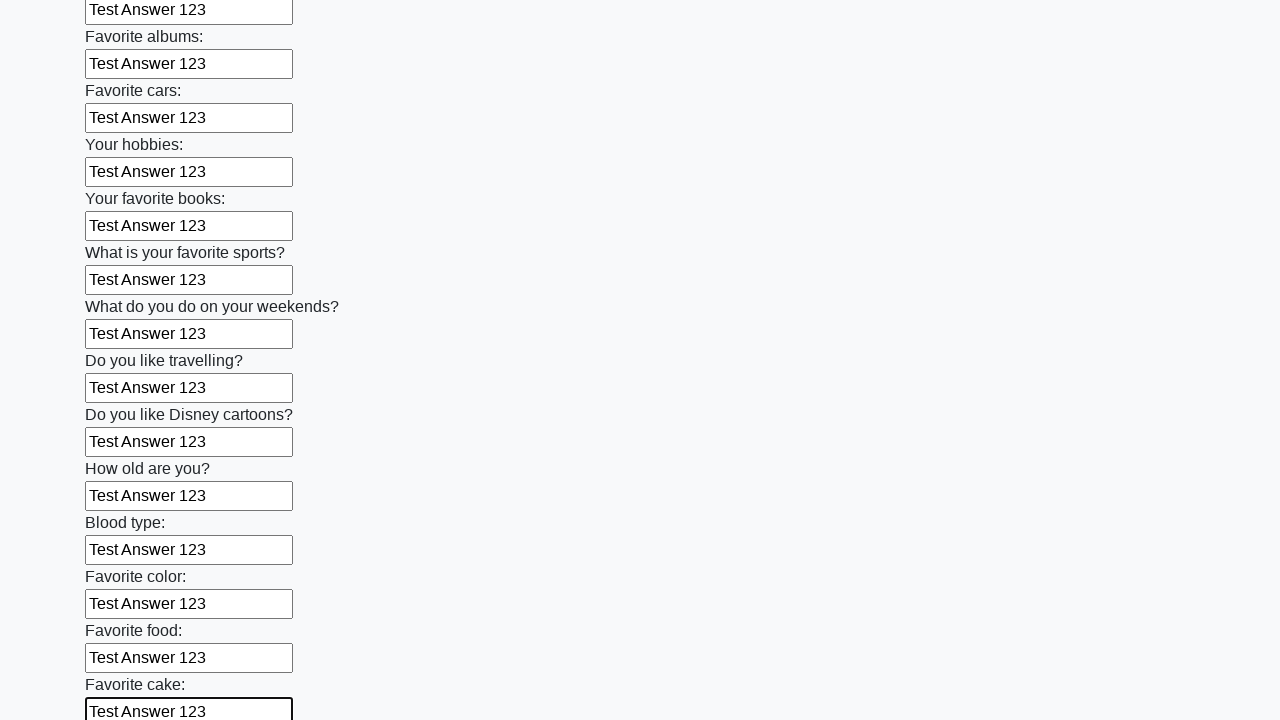

Filled input field with 'Test Answer 123' on input >> nth=22
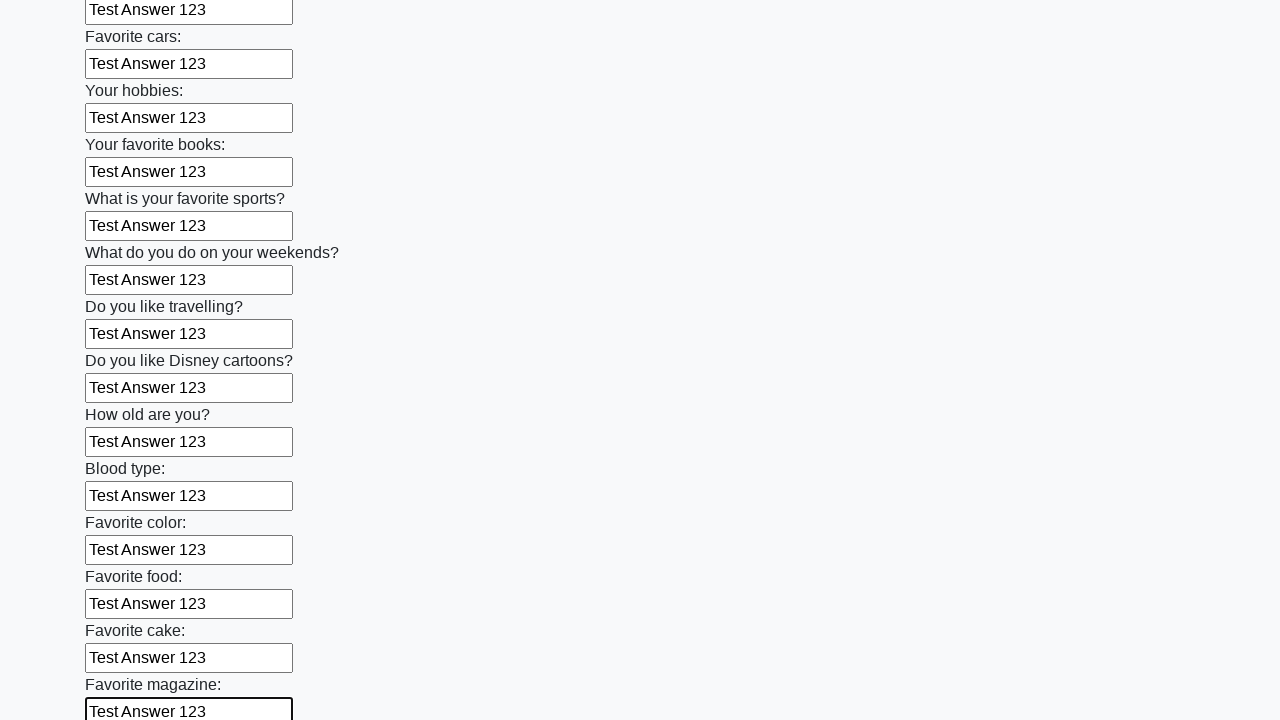

Filled input field with 'Test Answer 123' on input >> nth=23
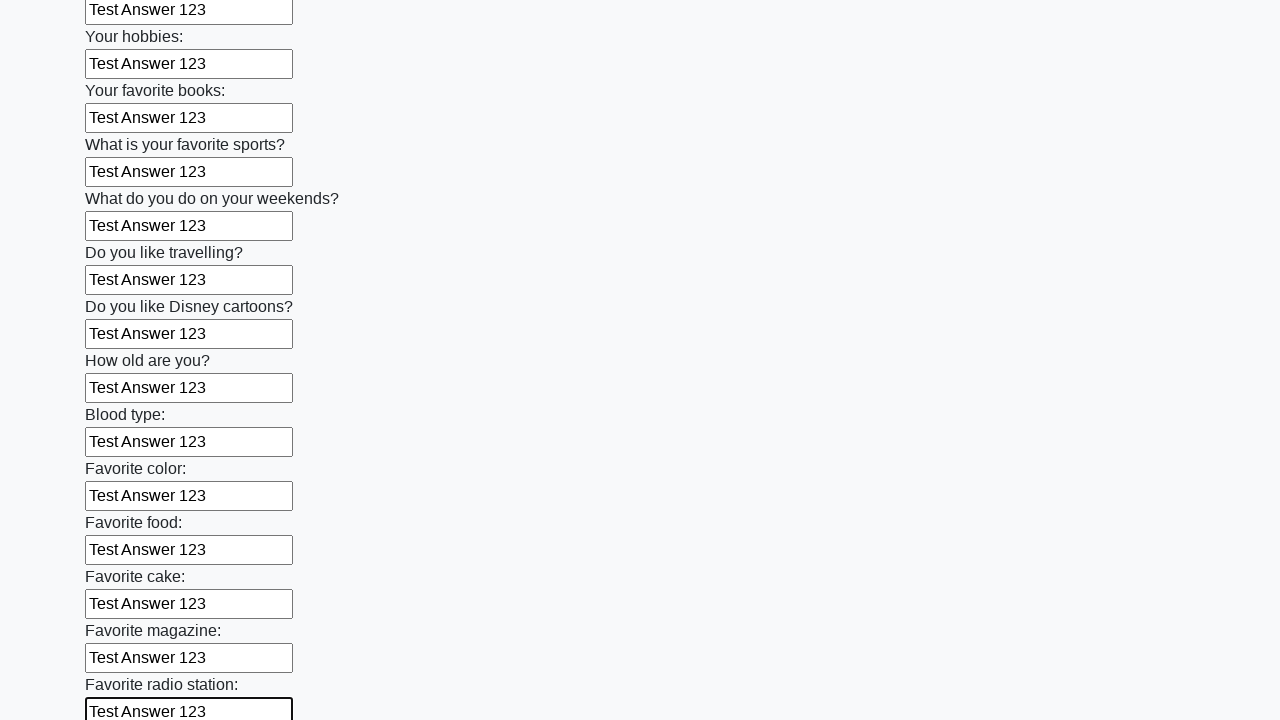

Filled input field with 'Test Answer 123' on input >> nth=24
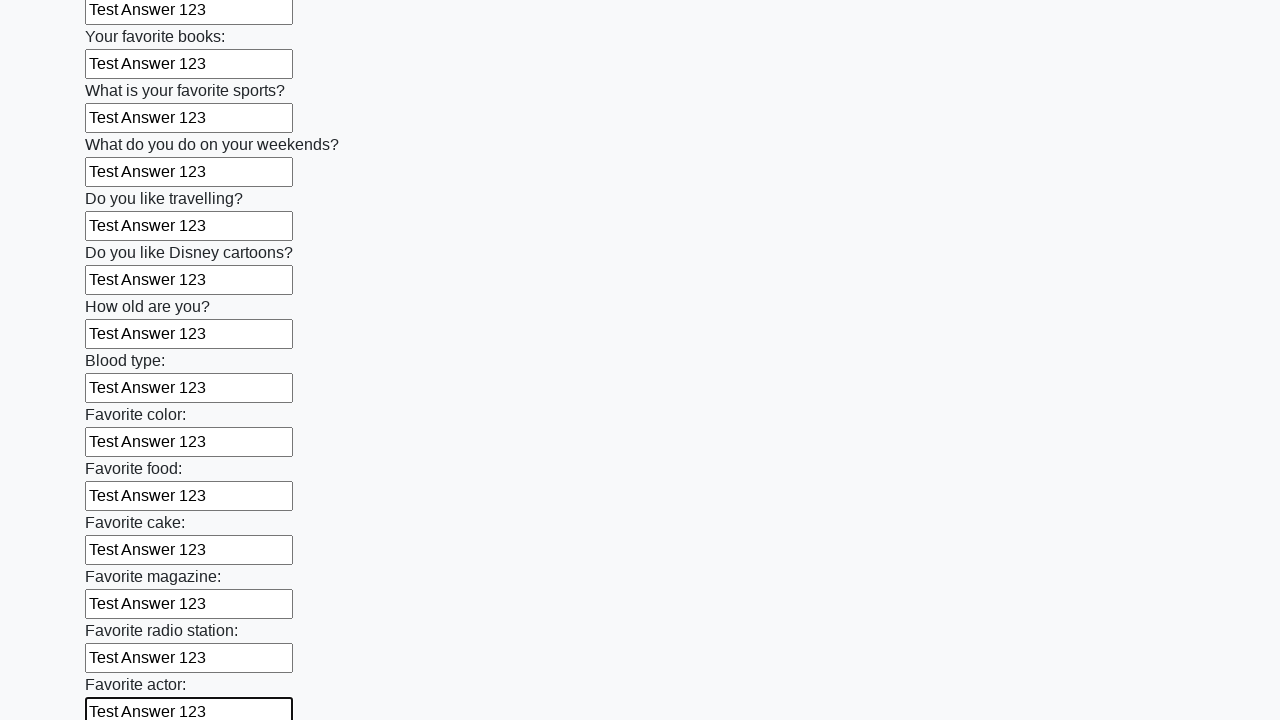

Filled input field with 'Test Answer 123' on input >> nth=25
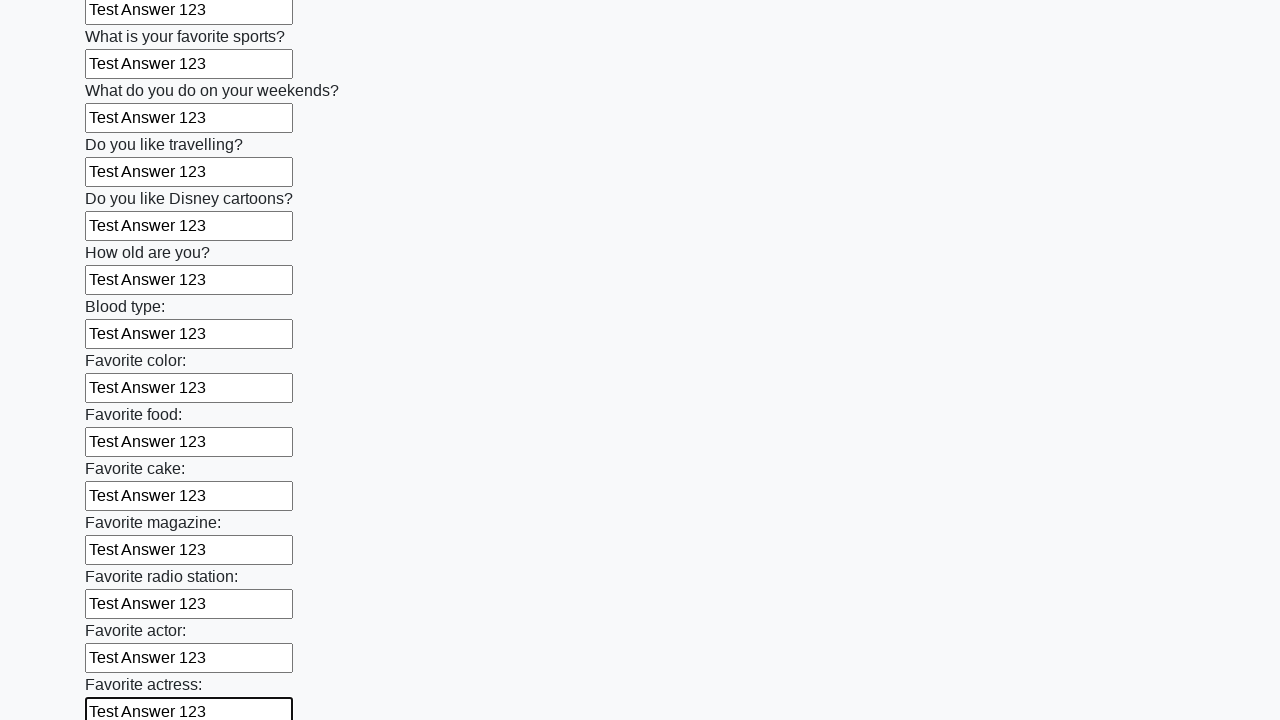

Filled input field with 'Test Answer 123' on input >> nth=26
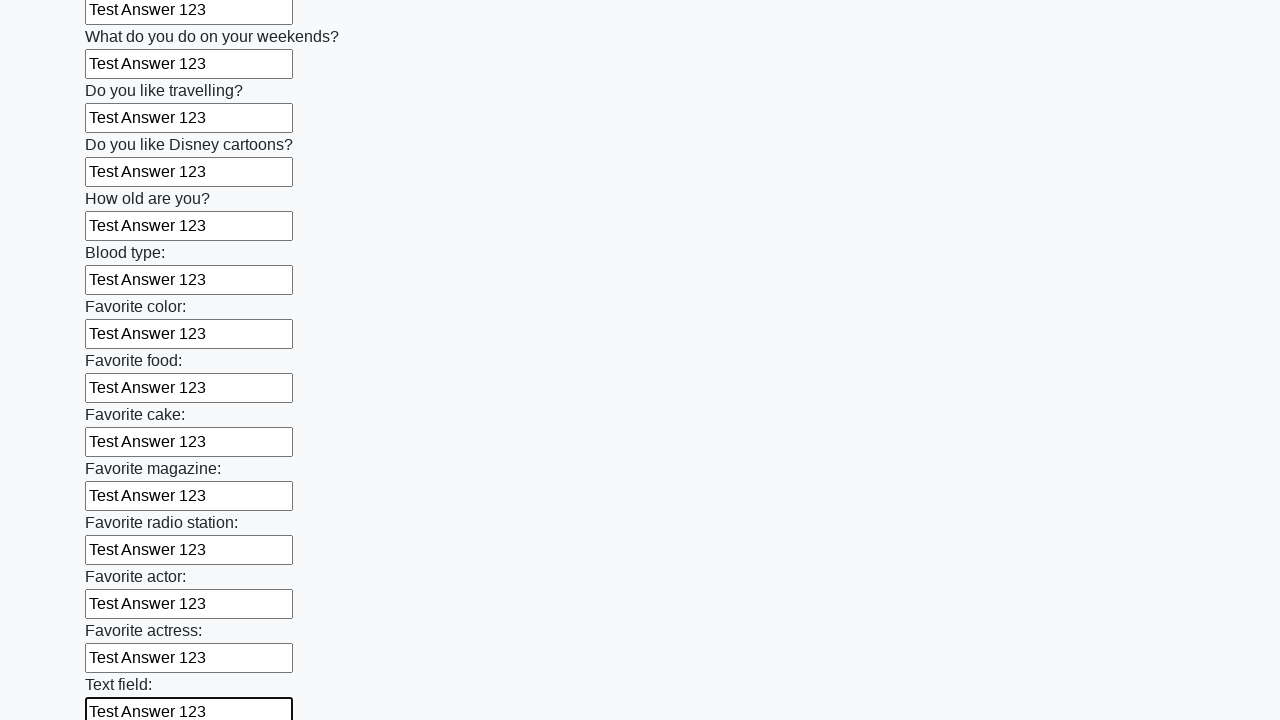

Filled input field with 'Test Answer 123' on input >> nth=27
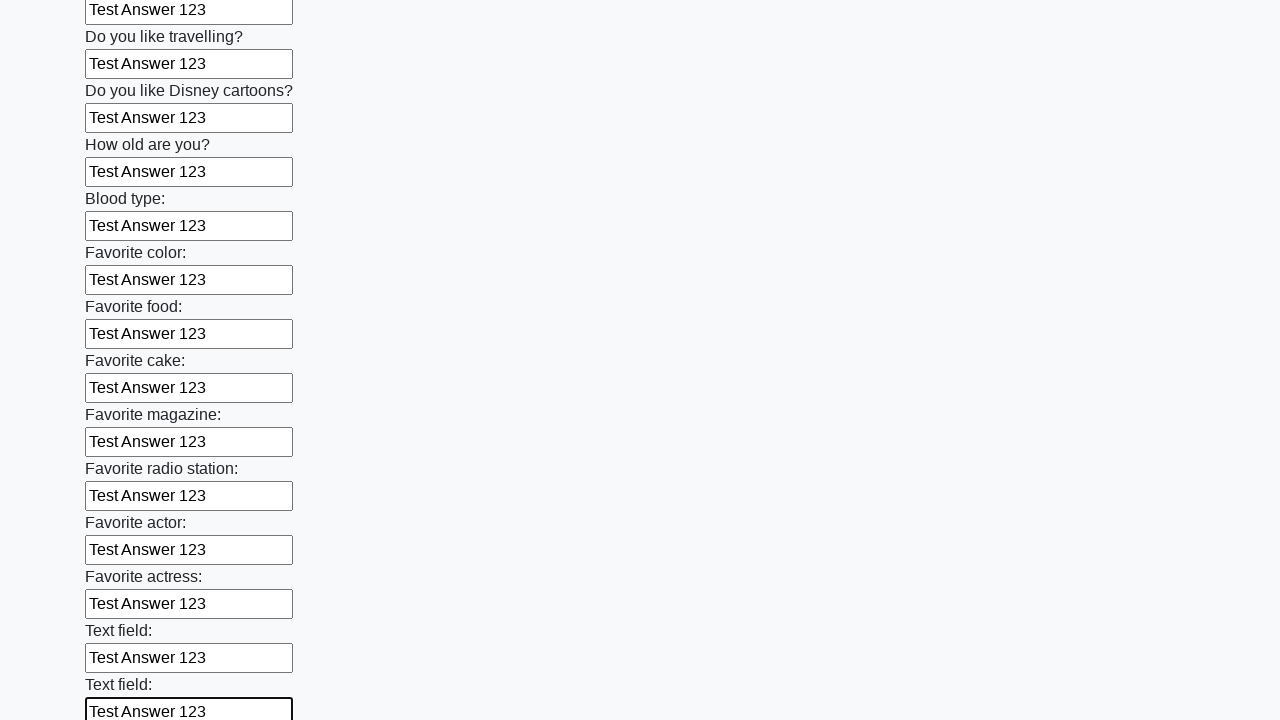

Filled input field with 'Test Answer 123' on input >> nth=28
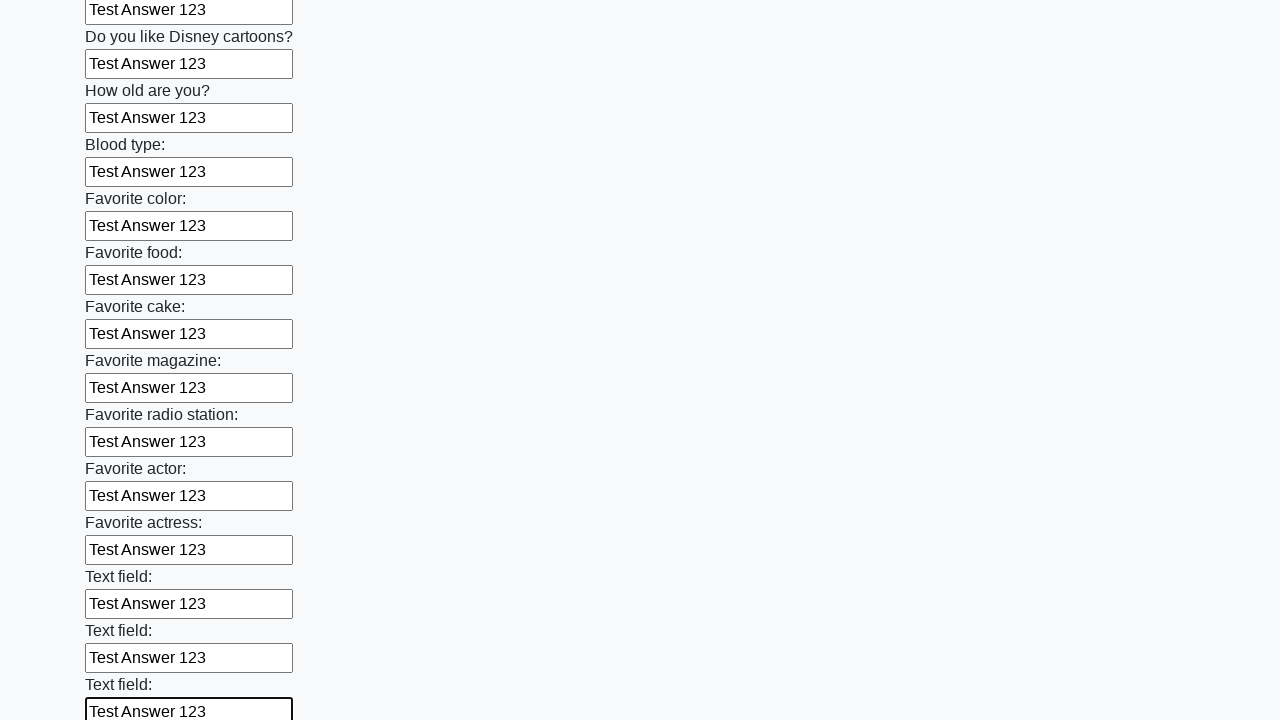

Filled input field with 'Test Answer 123' on input >> nth=29
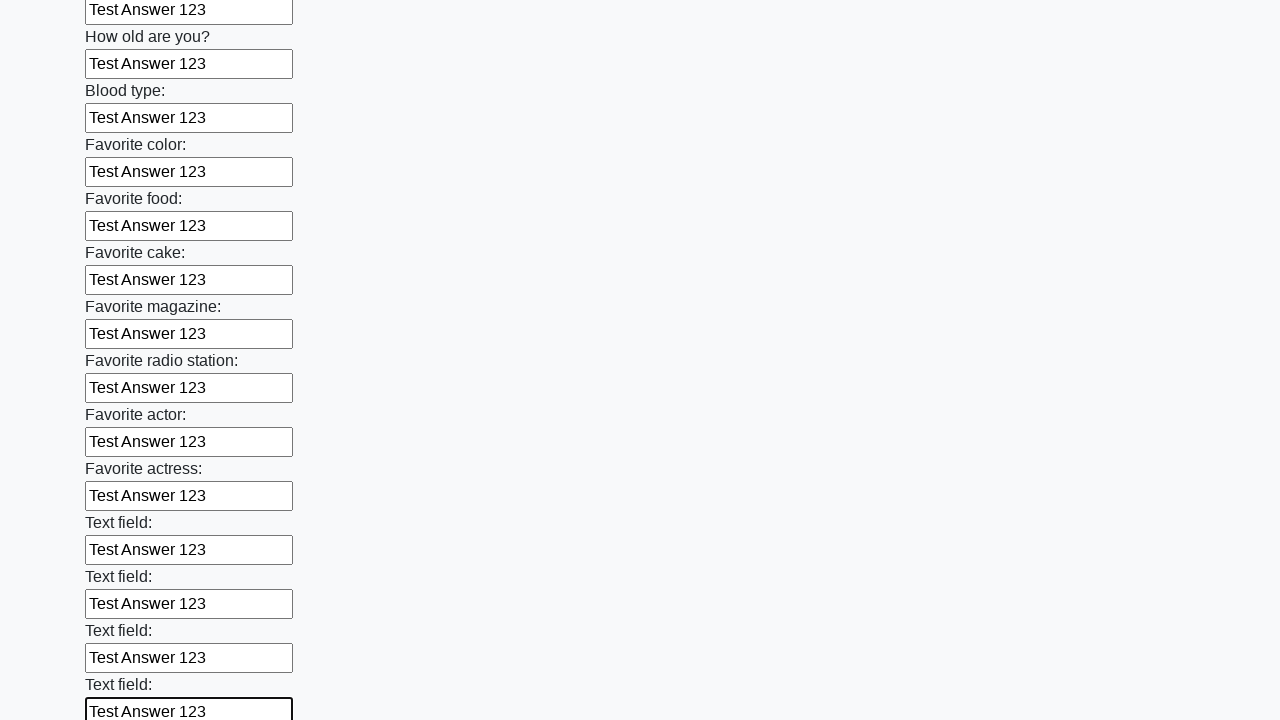

Filled input field with 'Test Answer 123' on input >> nth=30
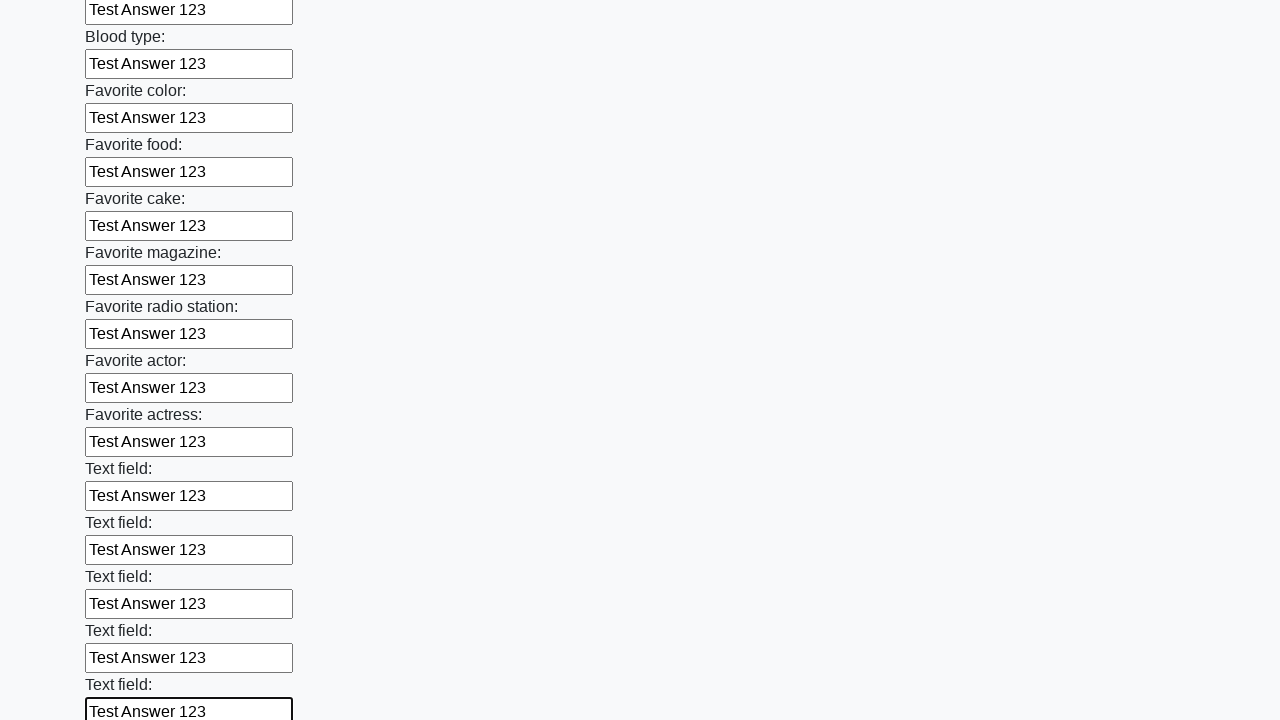

Filled input field with 'Test Answer 123' on input >> nth=31
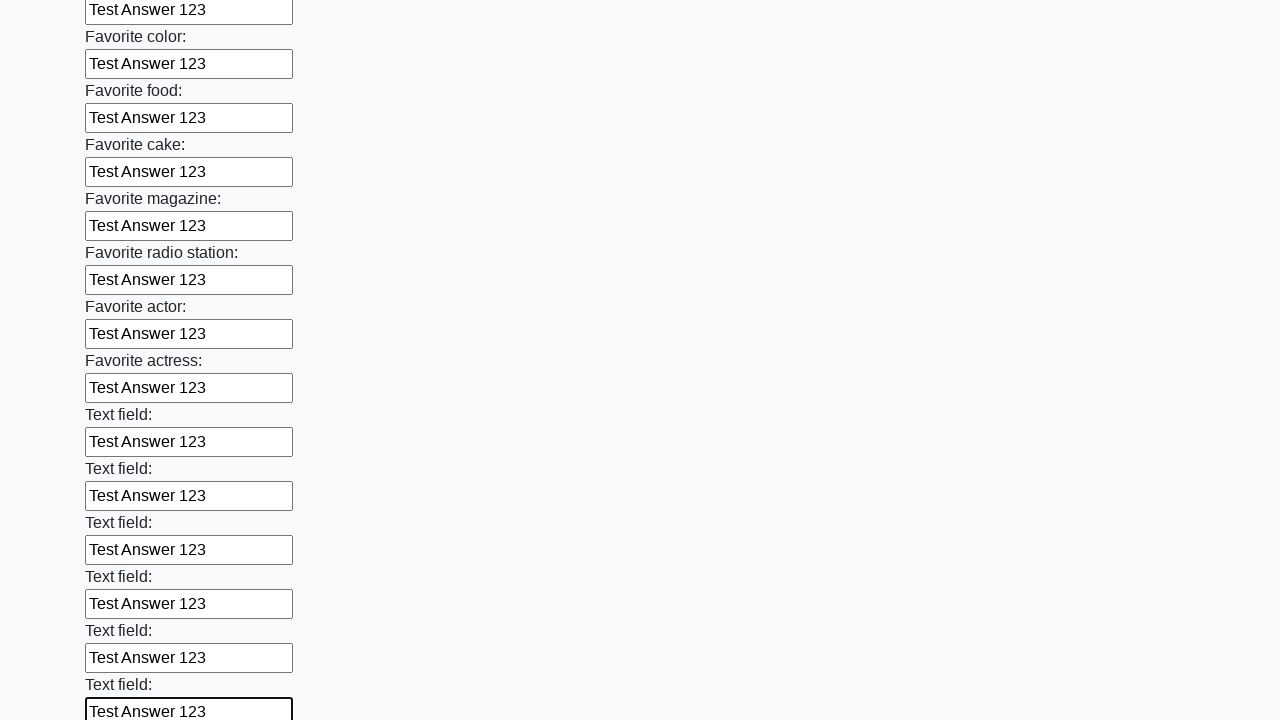

Filled input field with 'Test Answer 123' on input >> nth=32
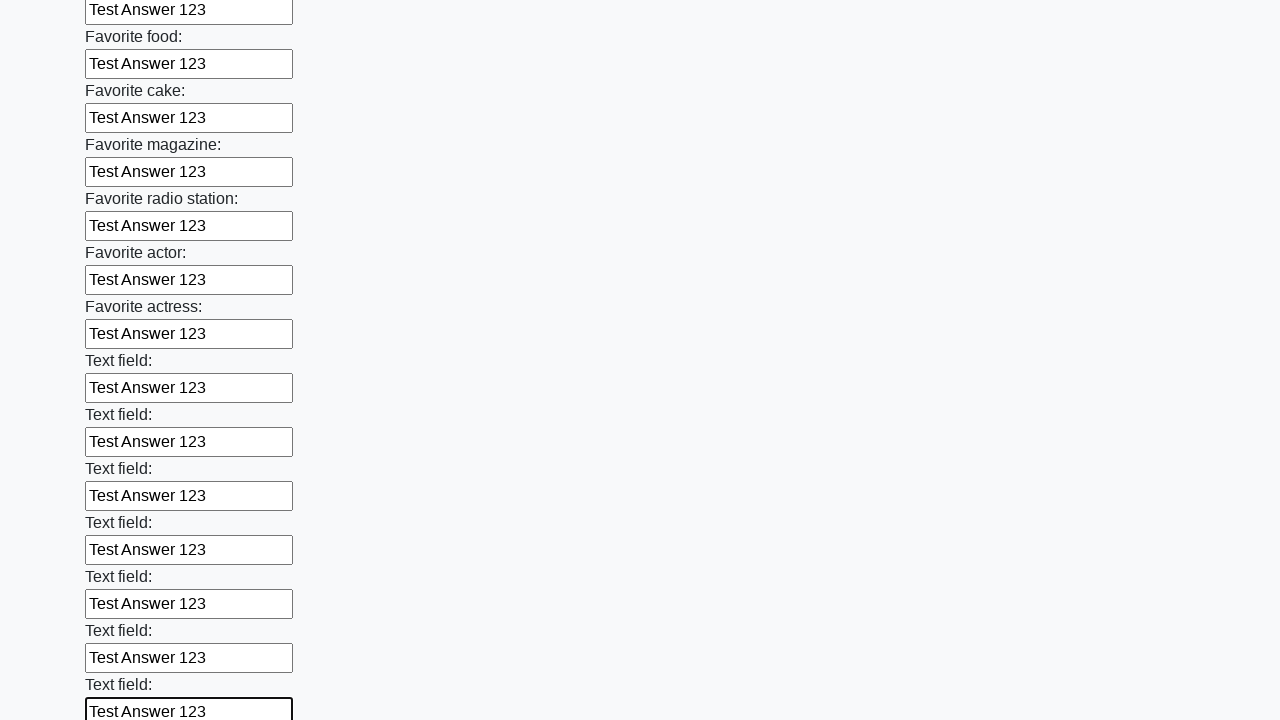

Filled input field with 'Test Answer 123' on input >> nth=33
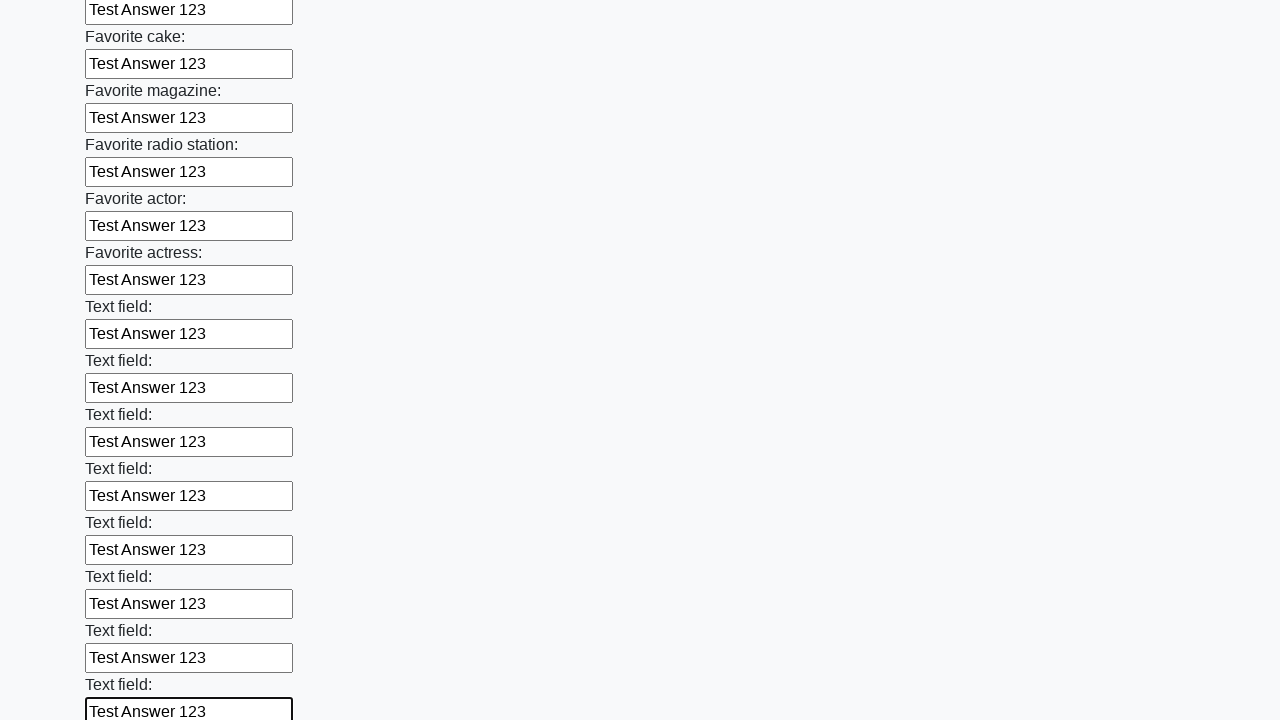

Filled input field with 'Test Answer 123' on input >> nth=34
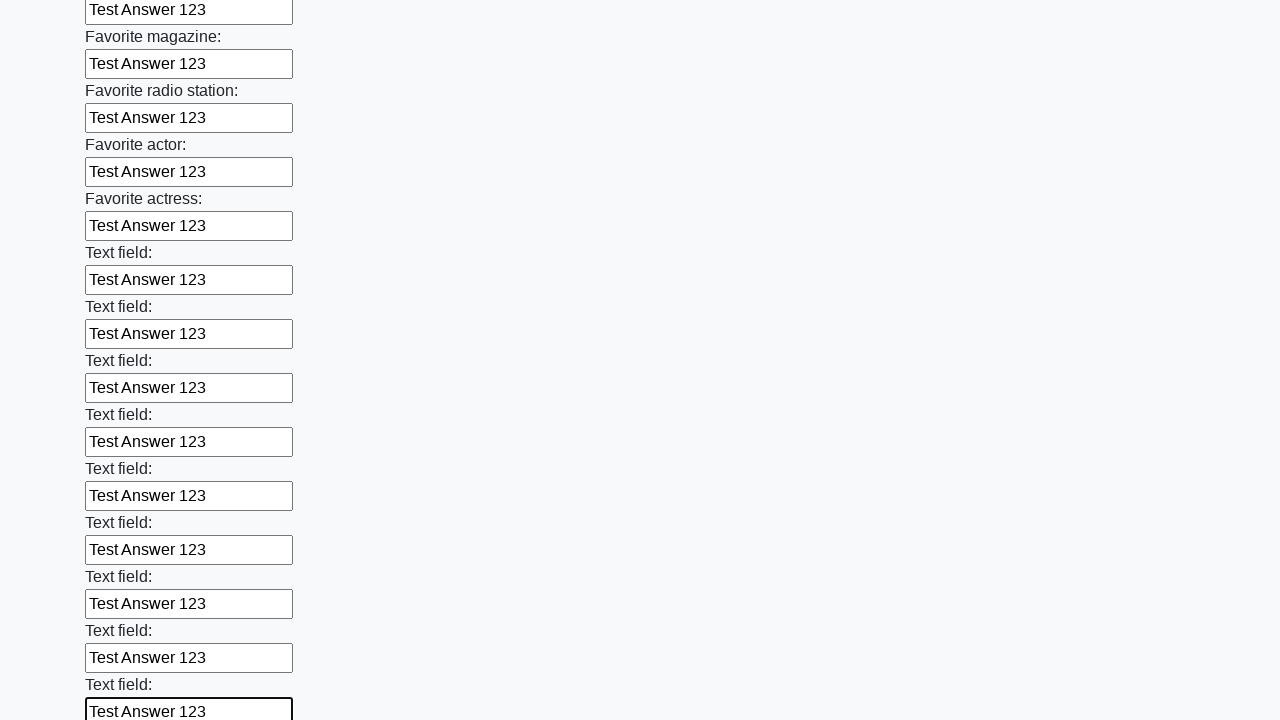

Filled input field with 'Test Answer 123' on input >> nth=35
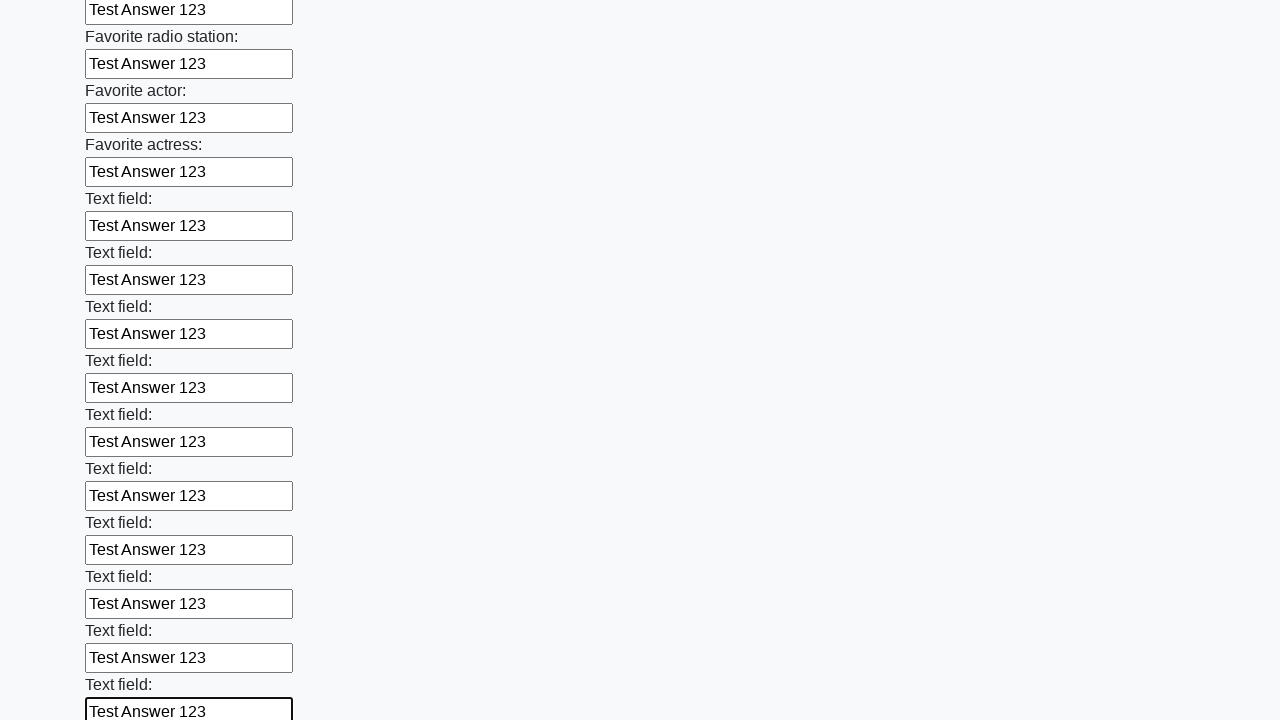

Filled input field with 'Test Answer 123' on input >> nth=36
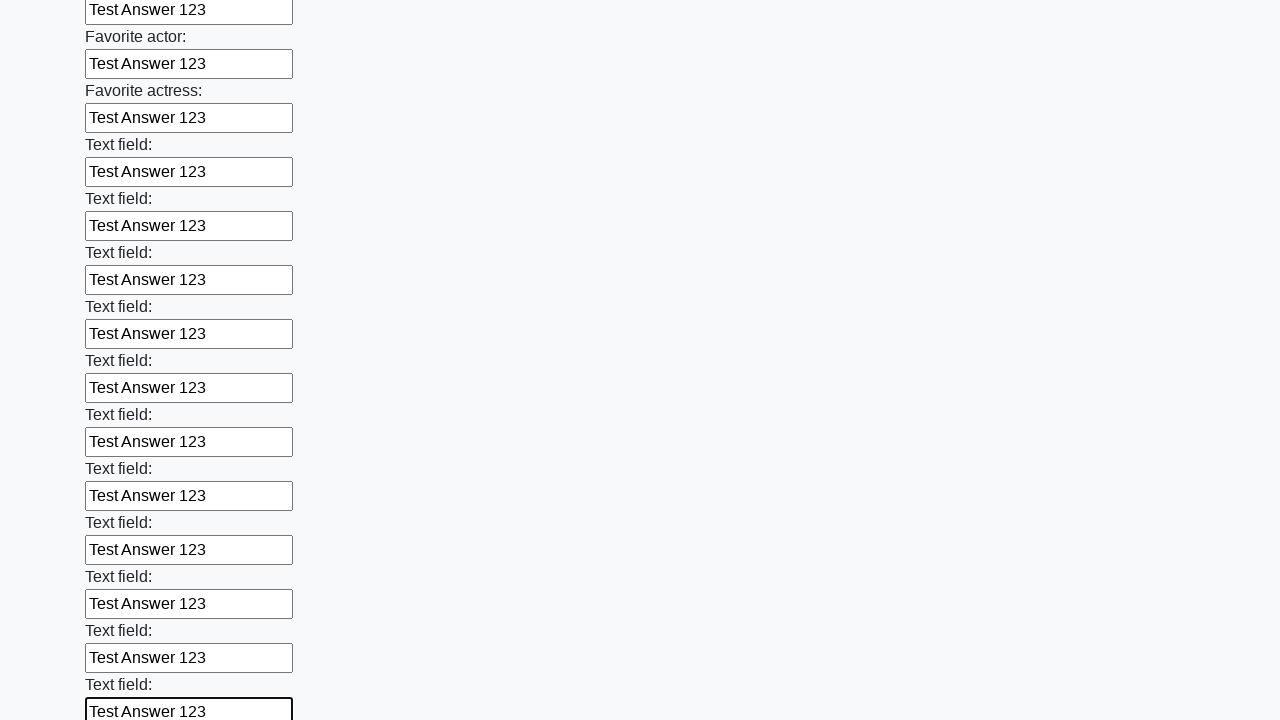

Filled input field with 'Test Answer 123' on input >> nth=37
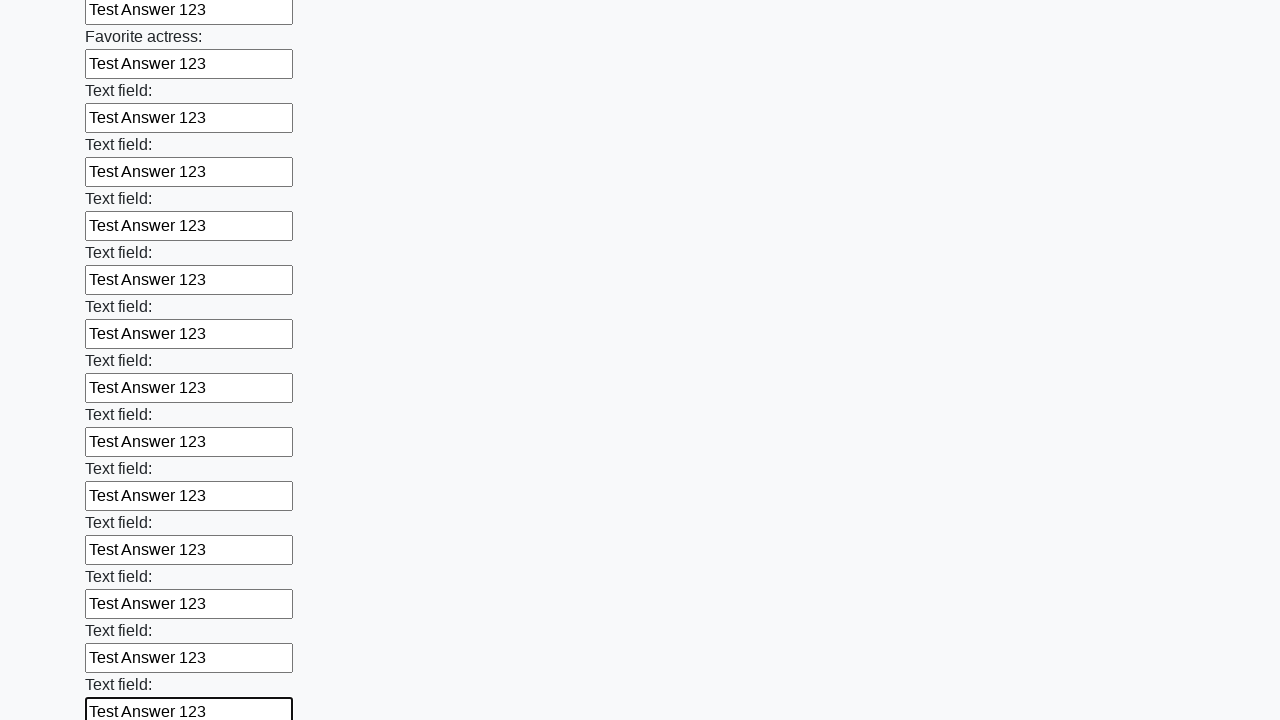

Filled input field with 'Test Answer 123' on input >> nth=38
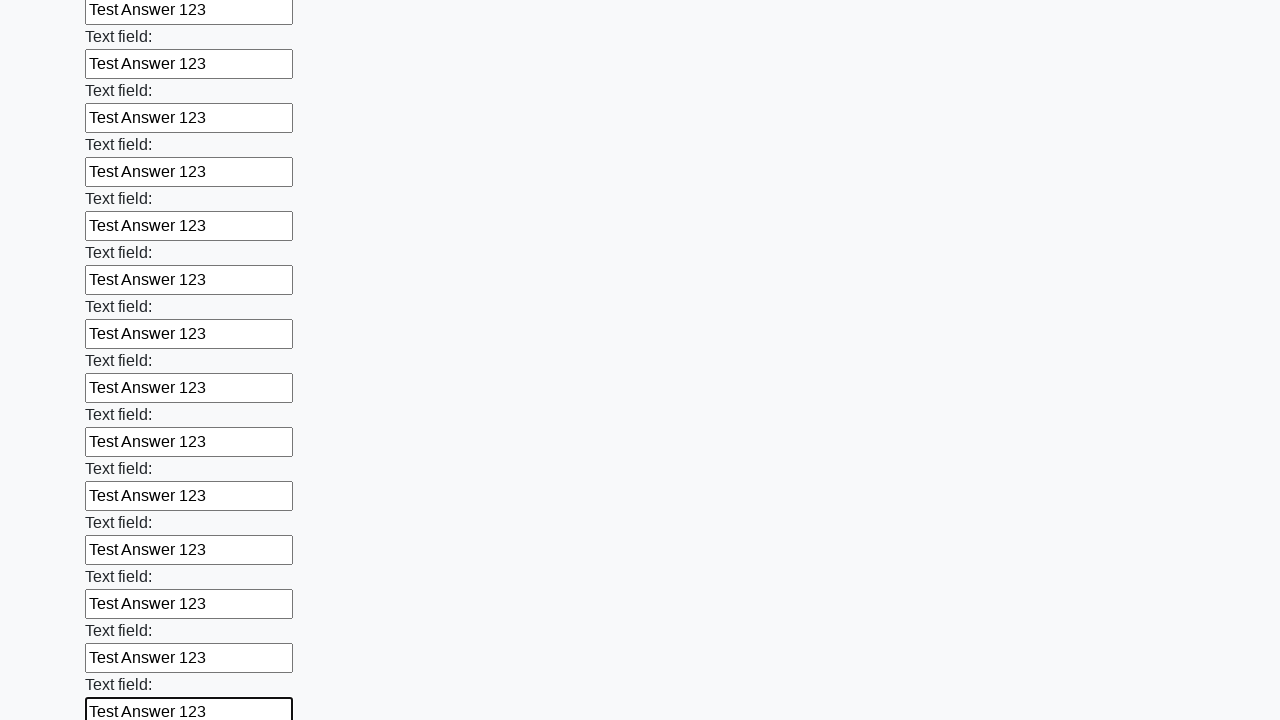

Filled input field with 'Test Answer 123' on input >> nth=39
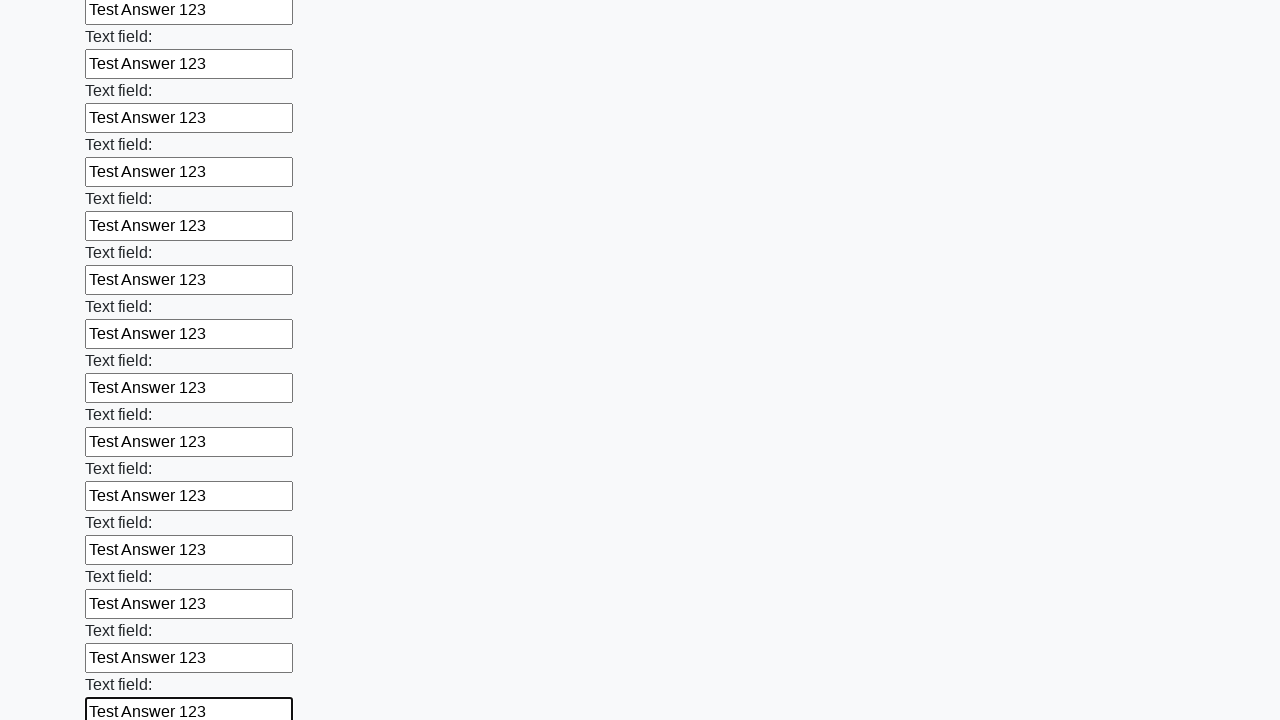

Filled input field with 'Test Answer 123' on input >> nth=40
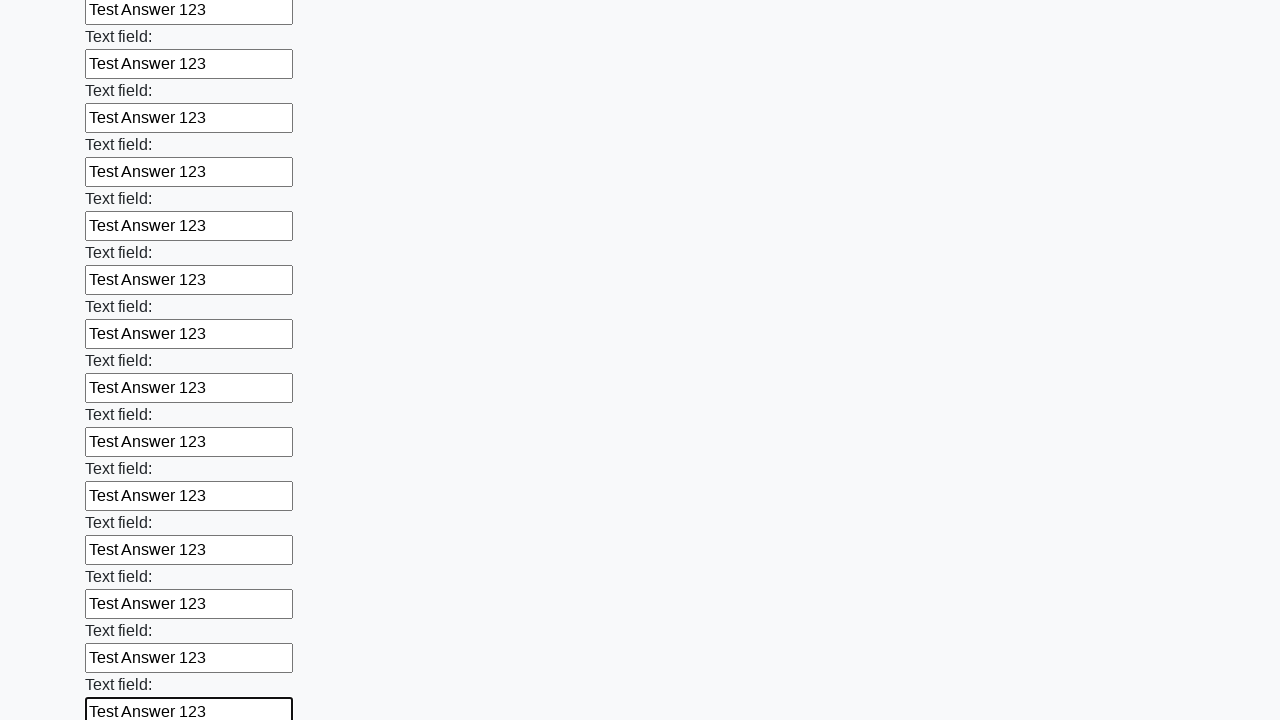

Filled input field with 'Test Answer 123' on input >> nth=41
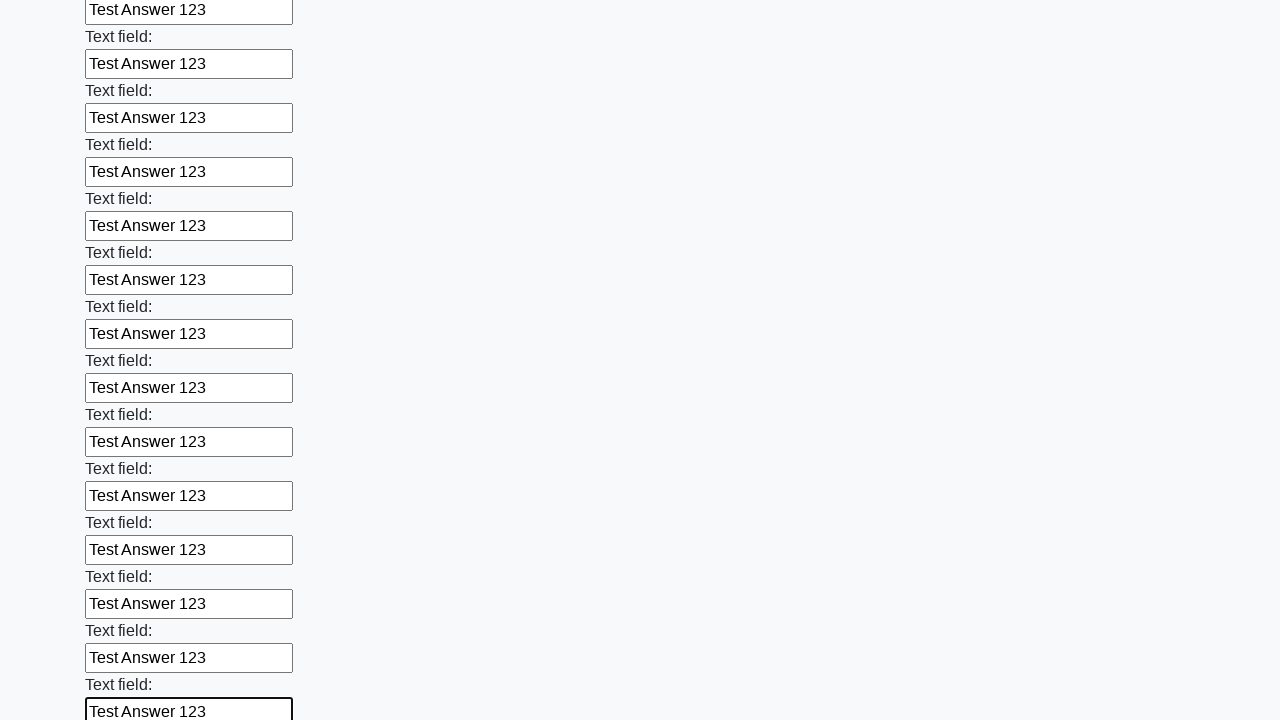

Filled input field with 'Test Answer 123' on input >> nth=42
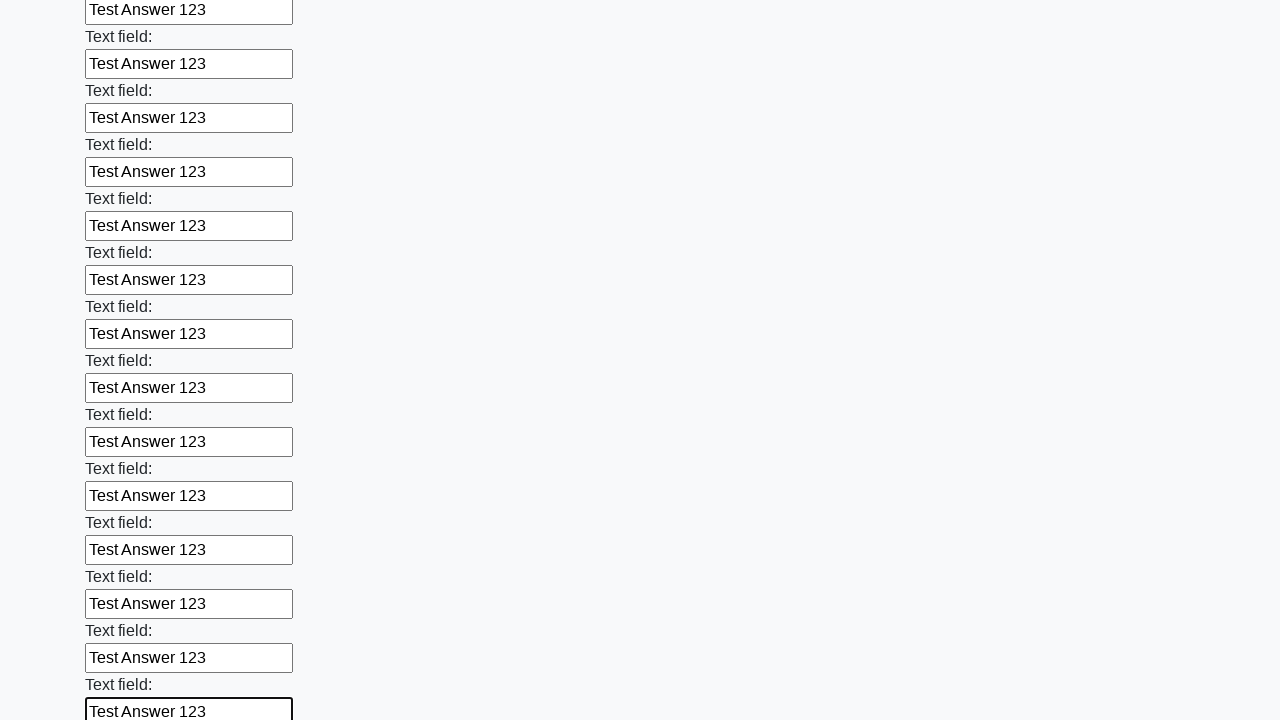

Filled input field with 'Test Answer 123' on input >> nth=43
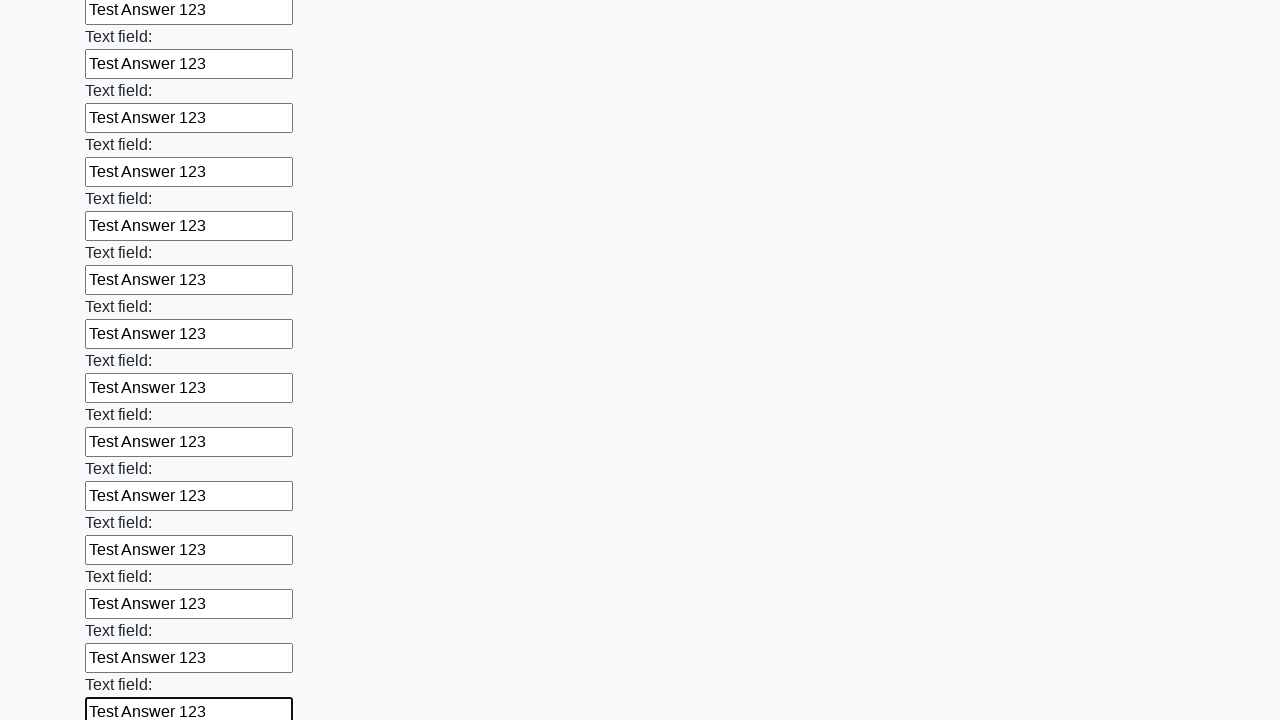

Filled input field with 'Test Answer 123' on input >> nth=44
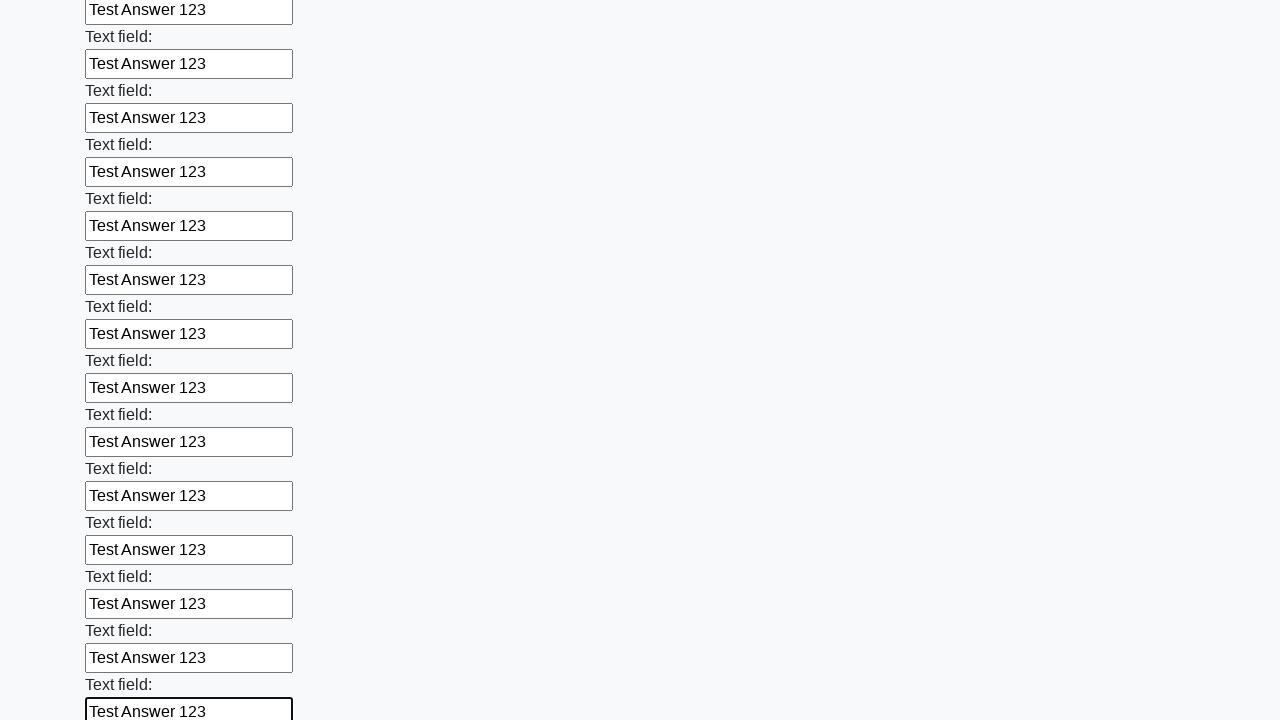

Filled input field with 'Test Answer 123' on input >> nth=45
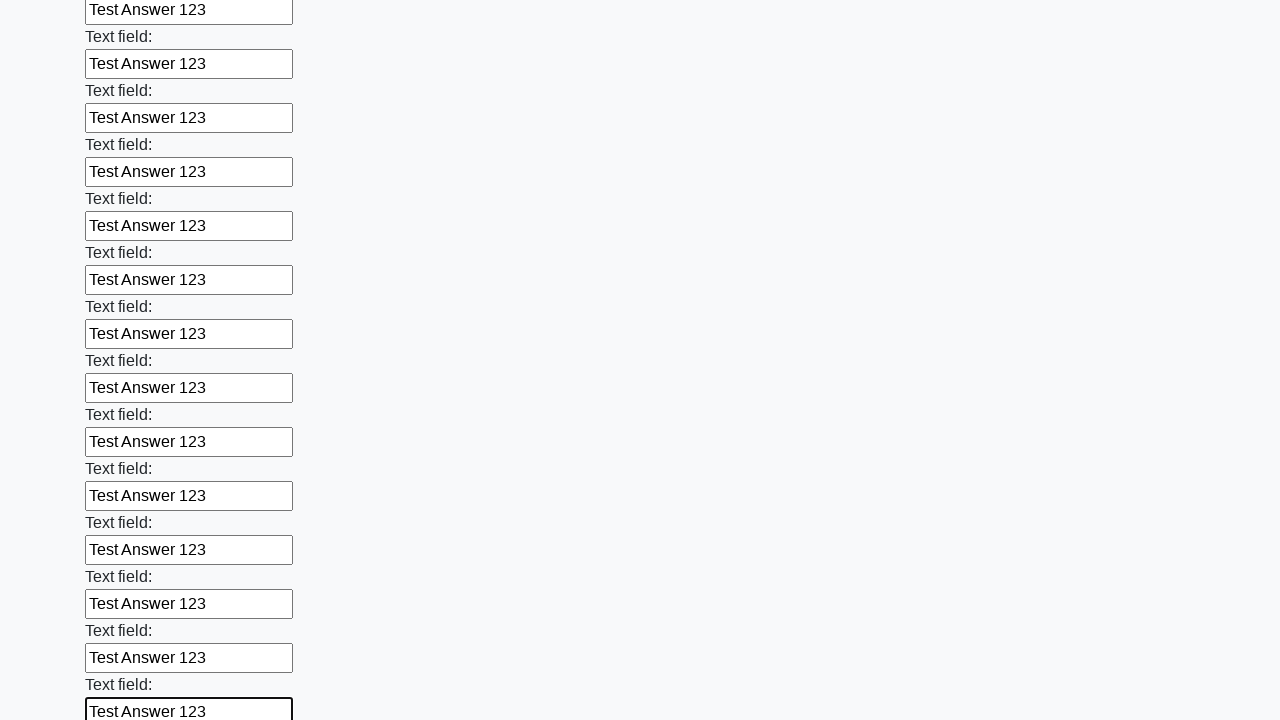

Filled input field with 'Test Answer 123' on input >> nth=46
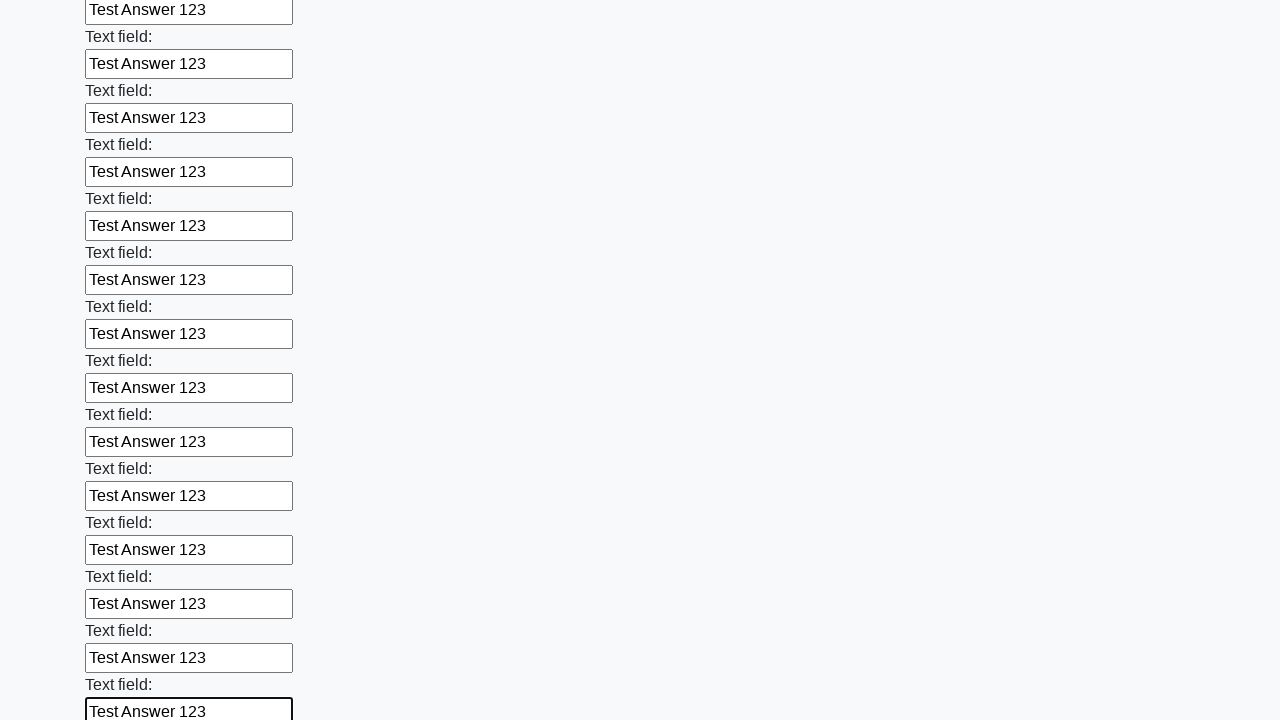

Filled input field with 'Test Answer 123' on input >> nth=47
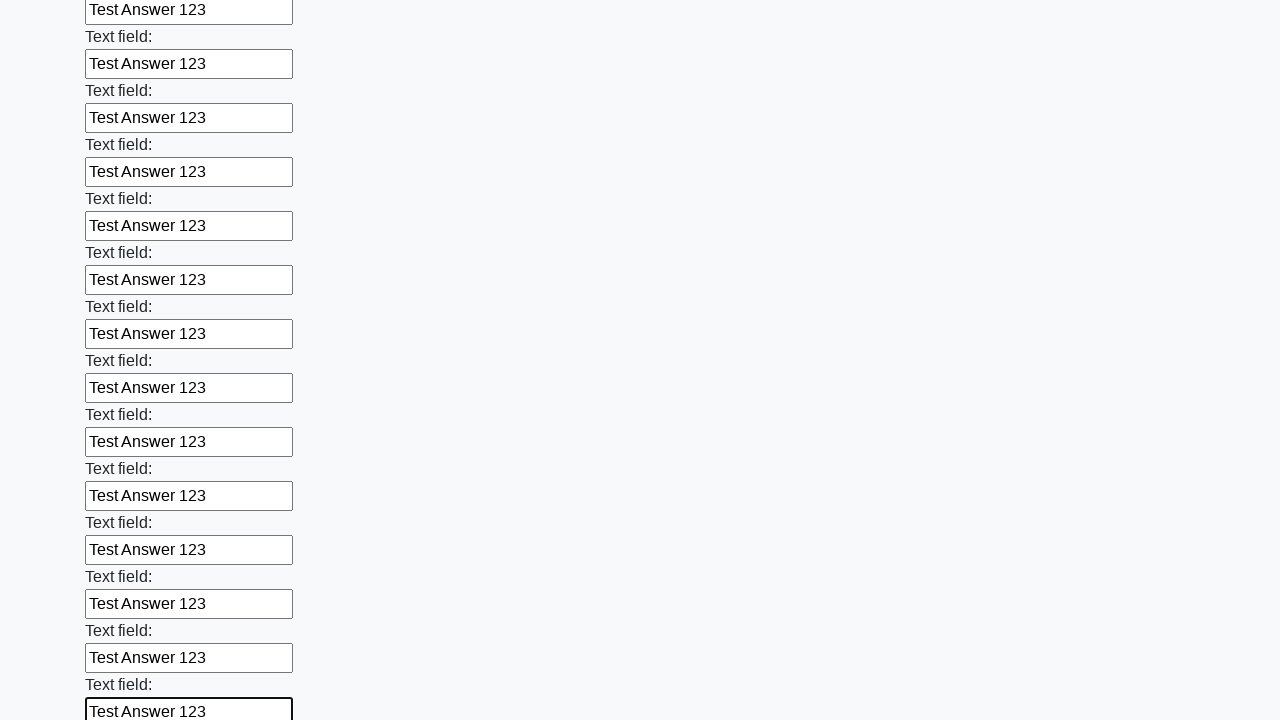

Filled input field with 'Test Answer 123' on input >> nth=48
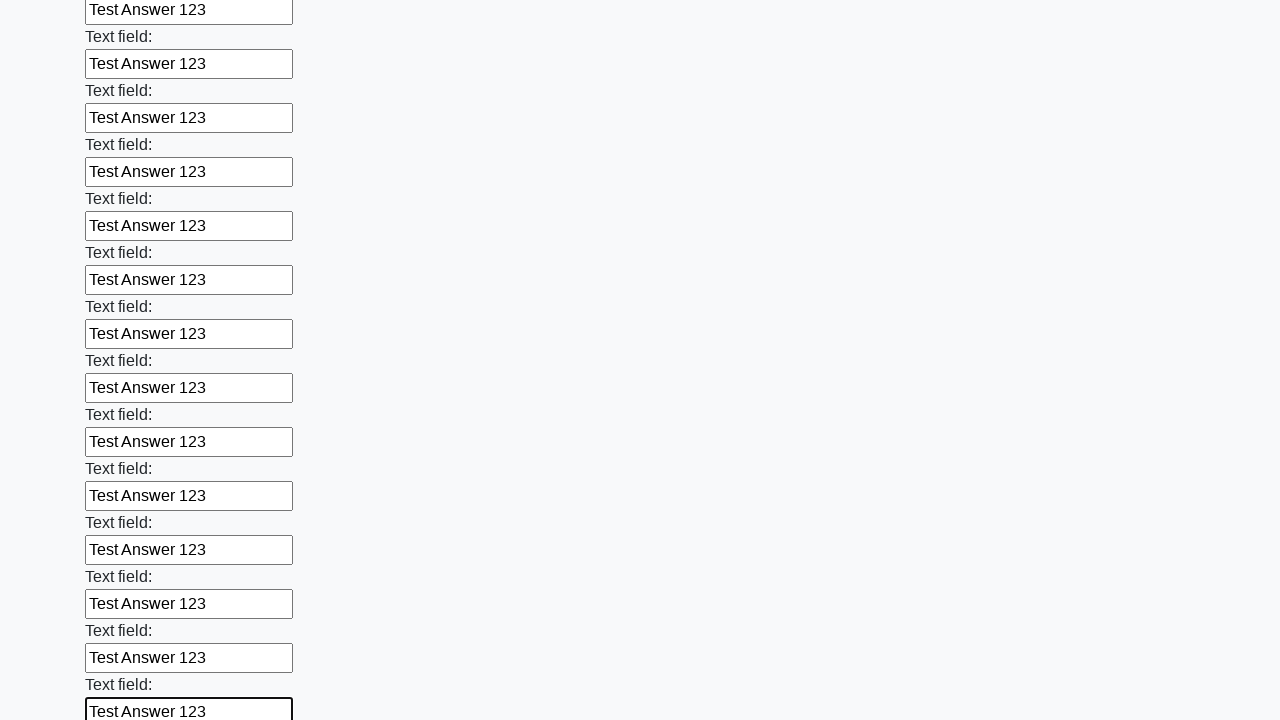

Filled input field with 'Test Answer 123' on input >> nth=49
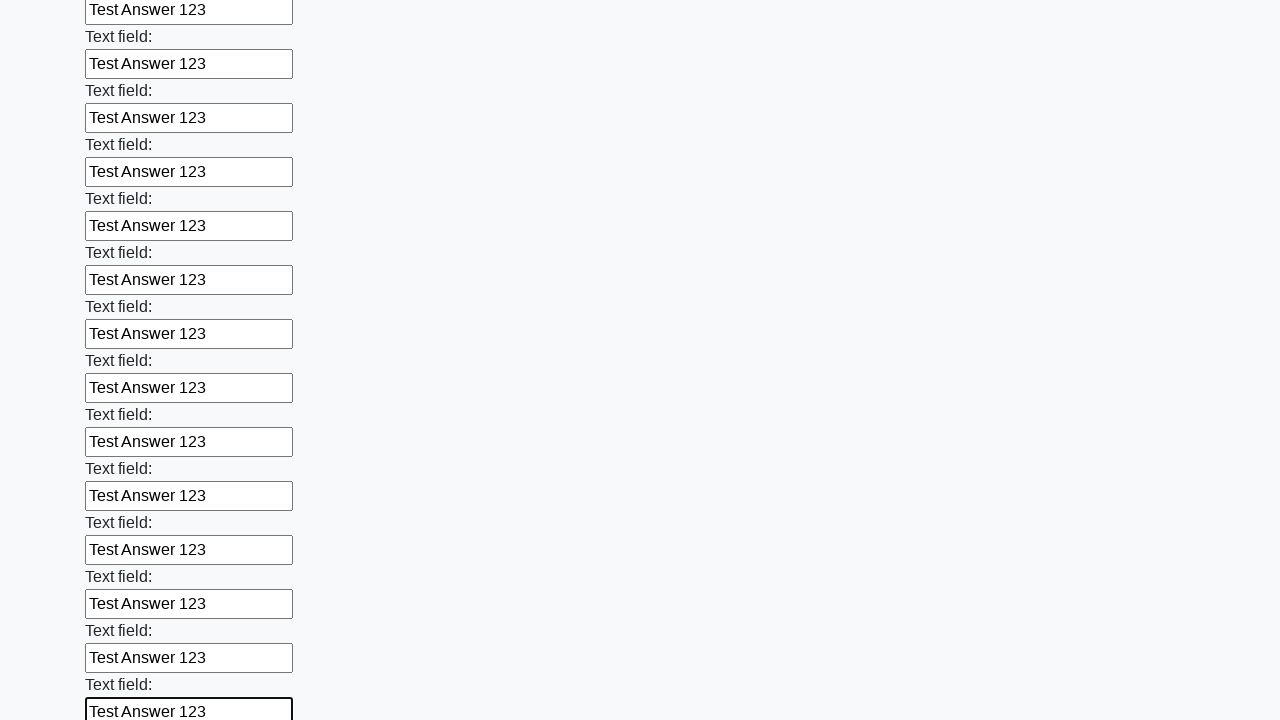

Filled input field with 'Test Answer 123' on input >> nth=50
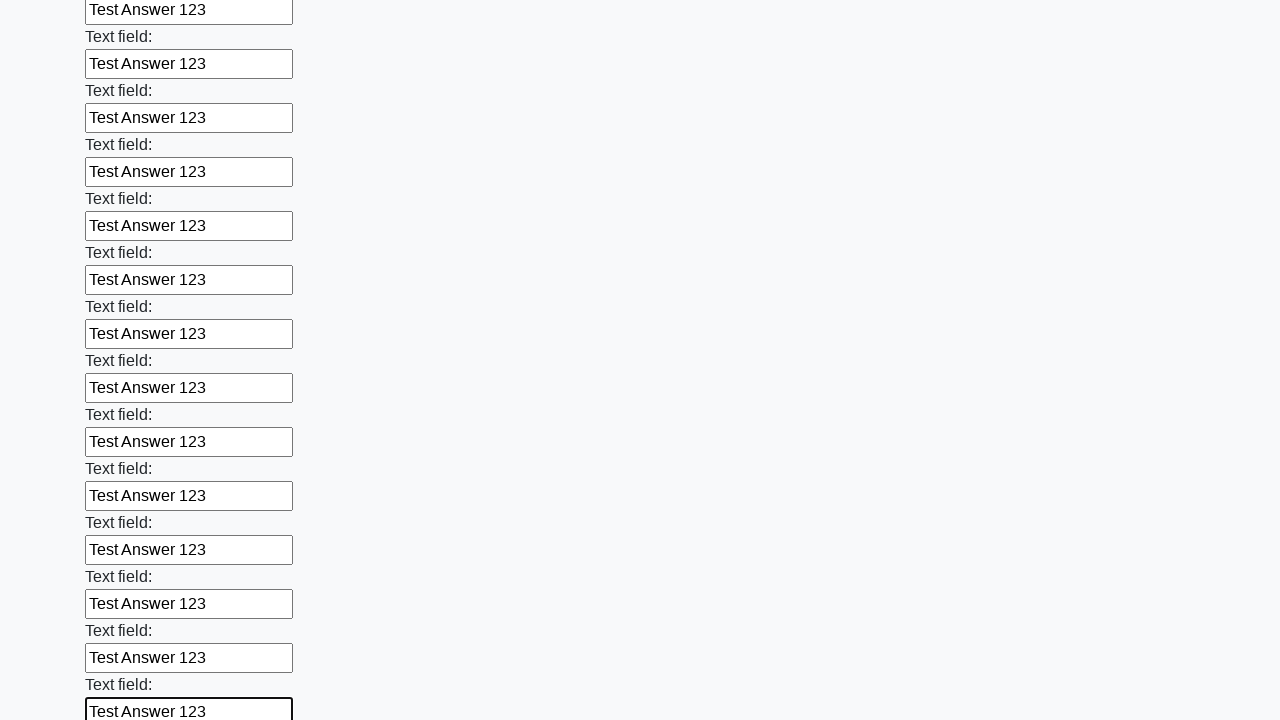

Filled input field with 'Test Answer 123' on input >> nth=51
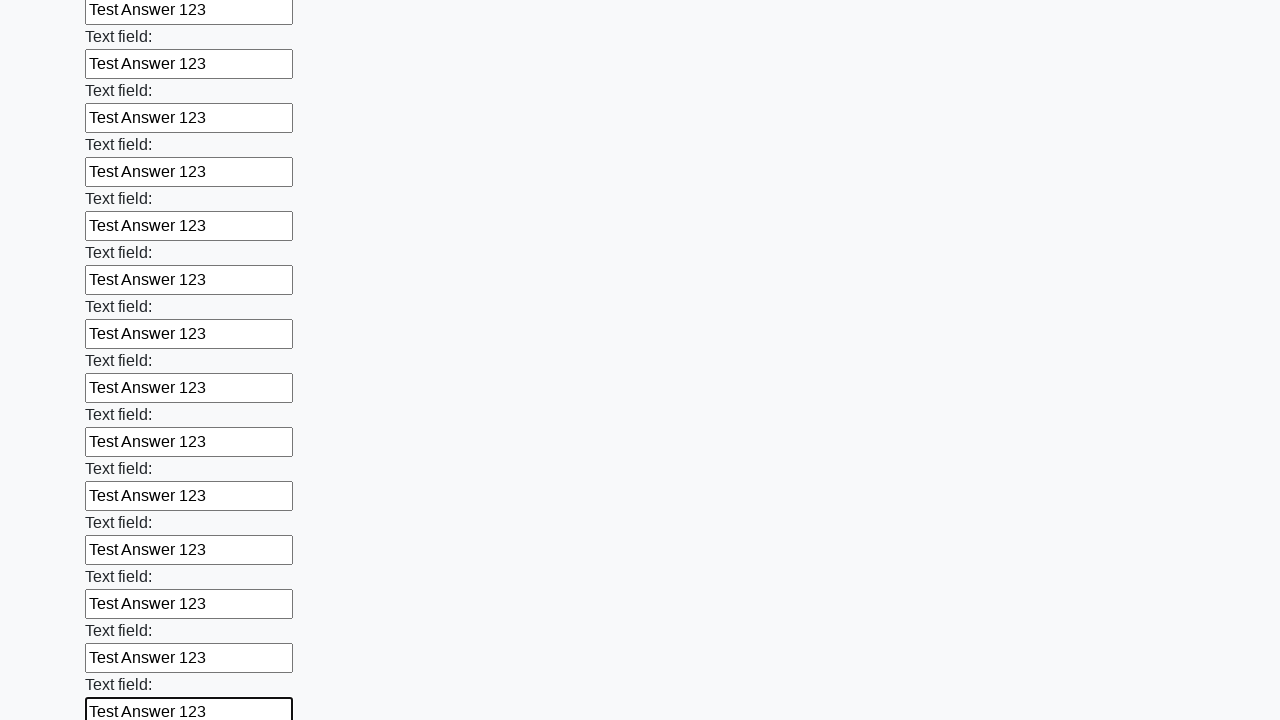

Filled input field with 'Test Answer 123' on input >> nth=52
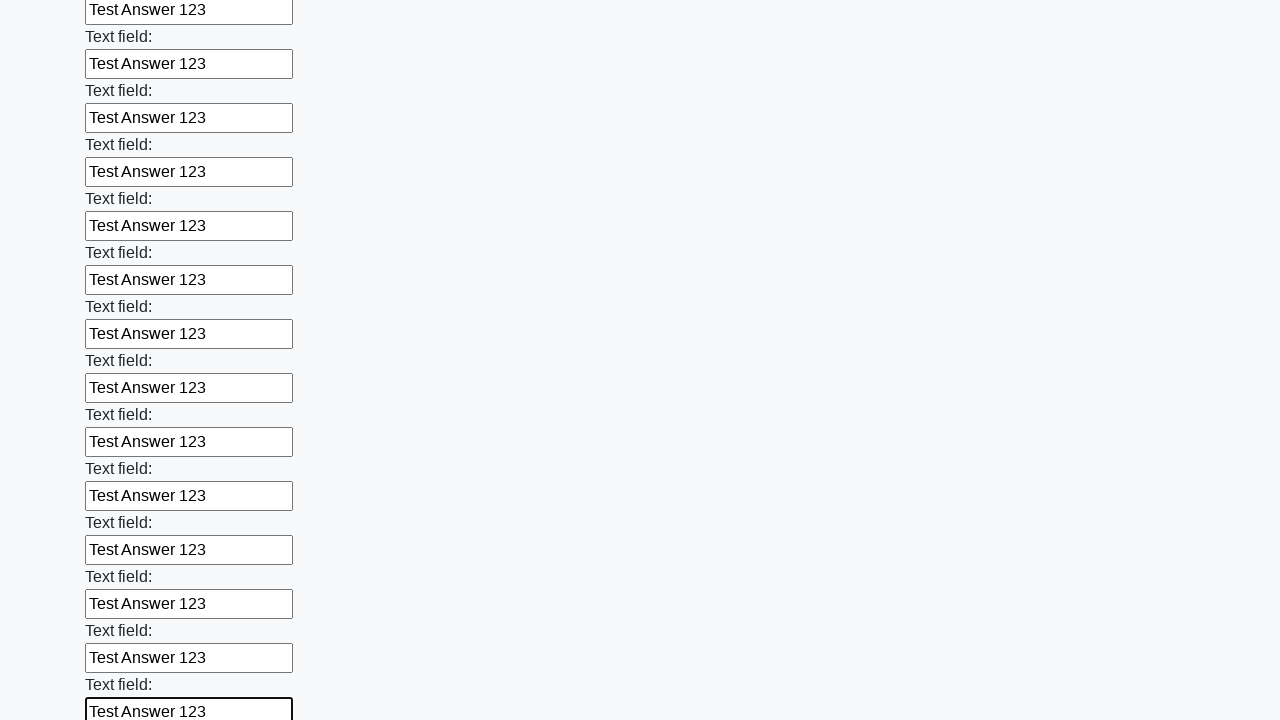

Filled input field with 'Test Answer 123' on input >> nth=53
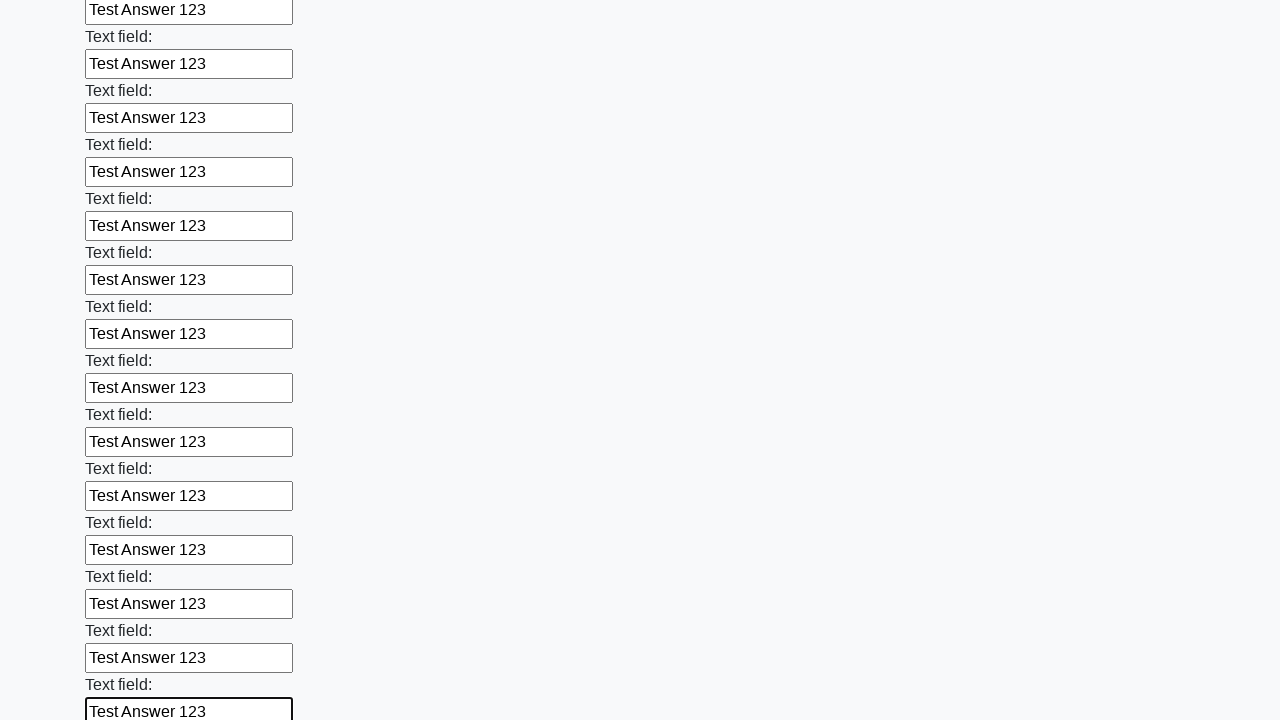

Filled input field with 'Test Answer 123' on input >> nth=54
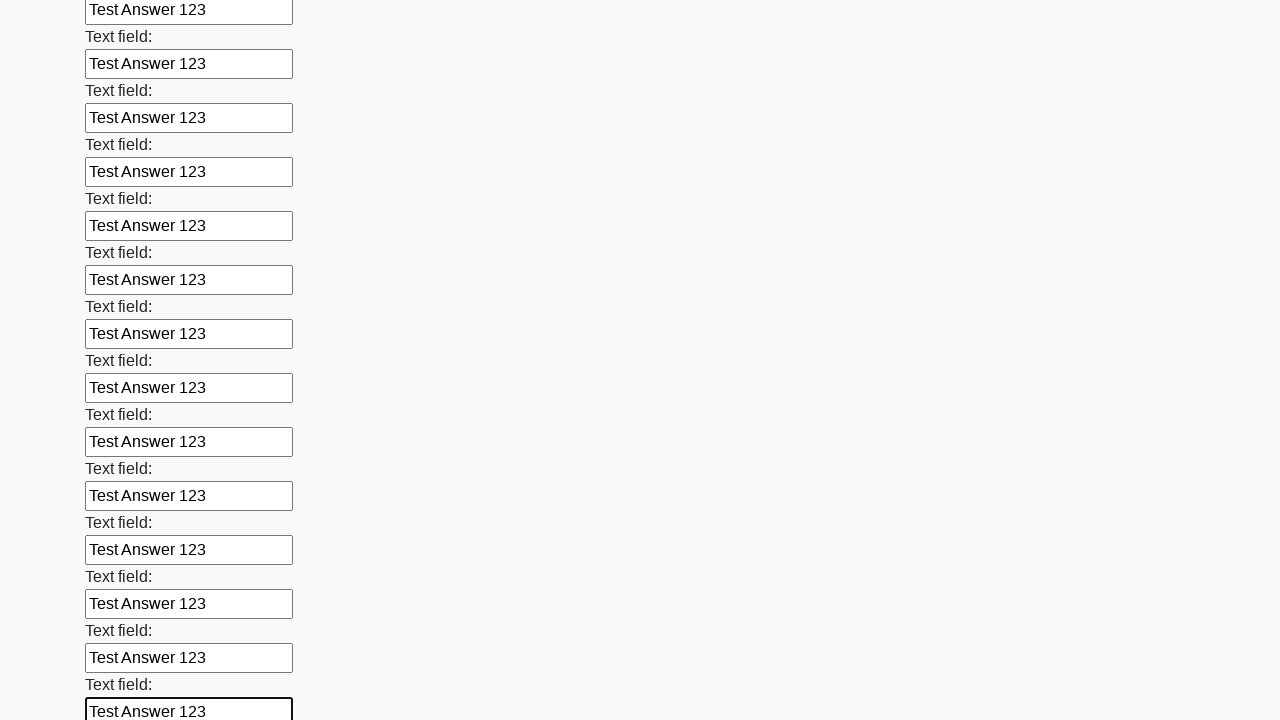

Filled input field with 'Test Answer 123' on input >> nth=55
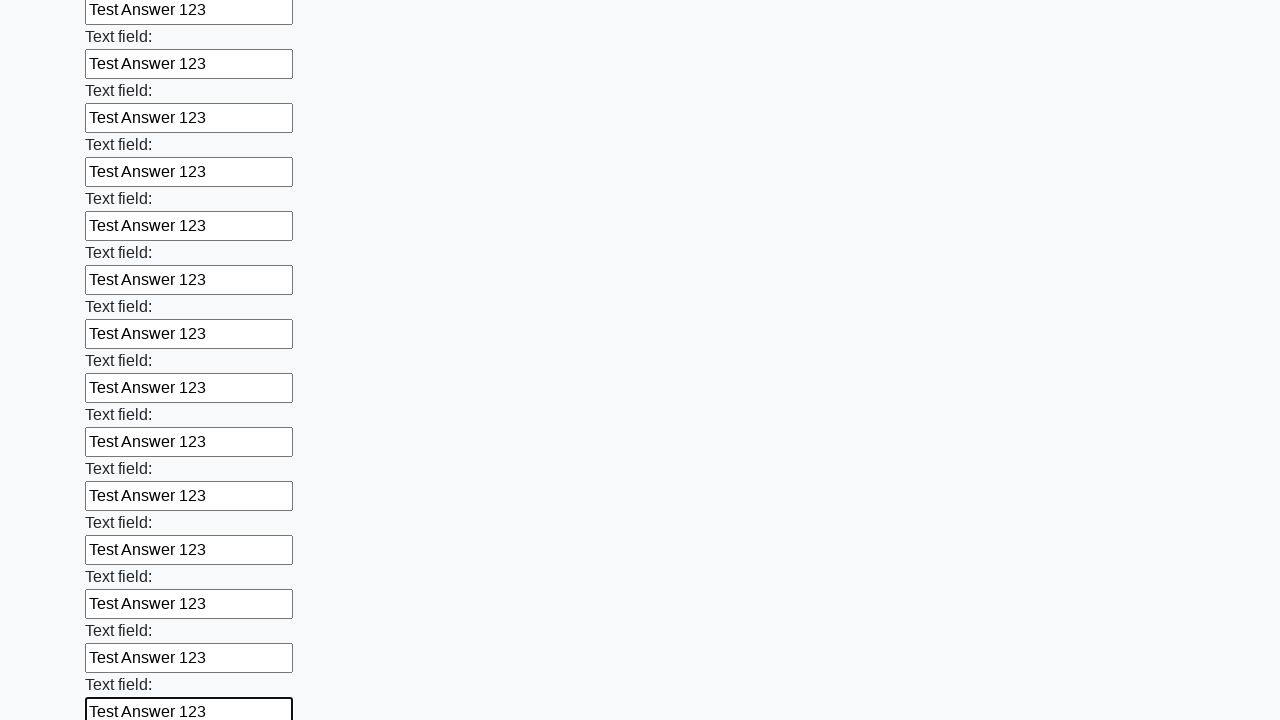

Filled input field with 'Test Answer 123' on input >> nth=56
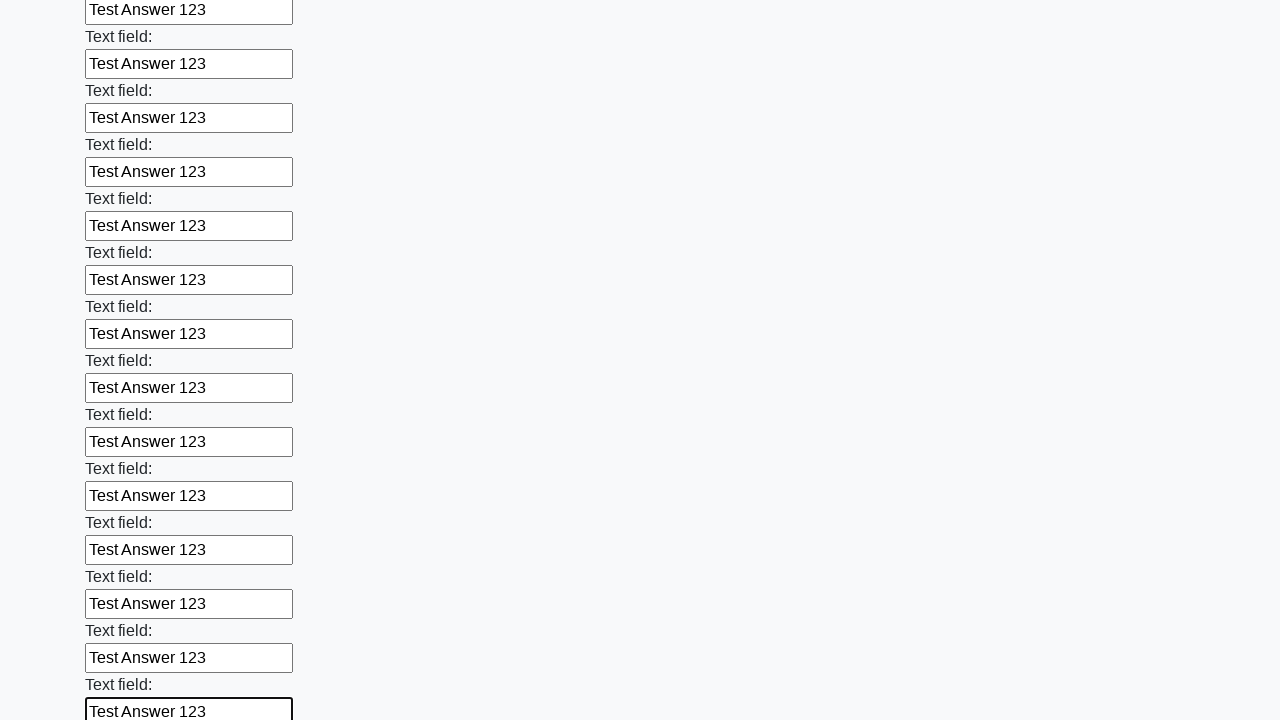

Filled input field with 'Test Answer 123' on input >> nth=57
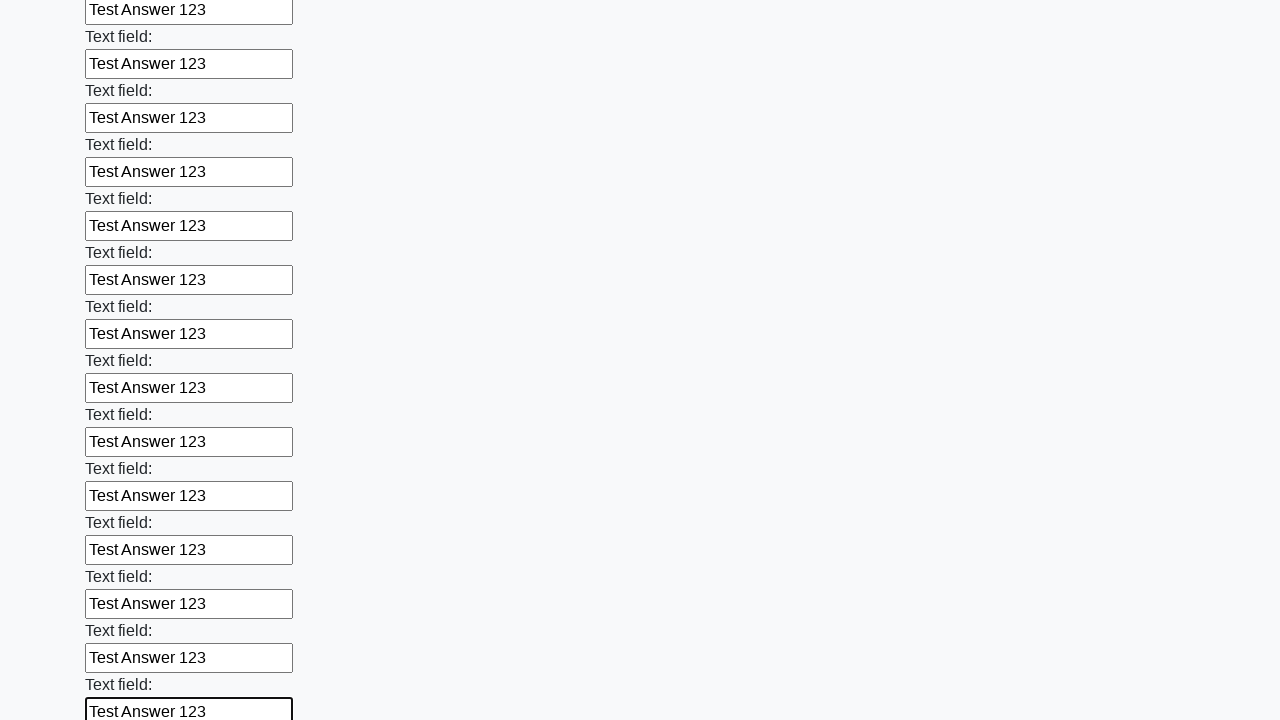

Filled input field with 'Test Answer 123' on input >> nth=58
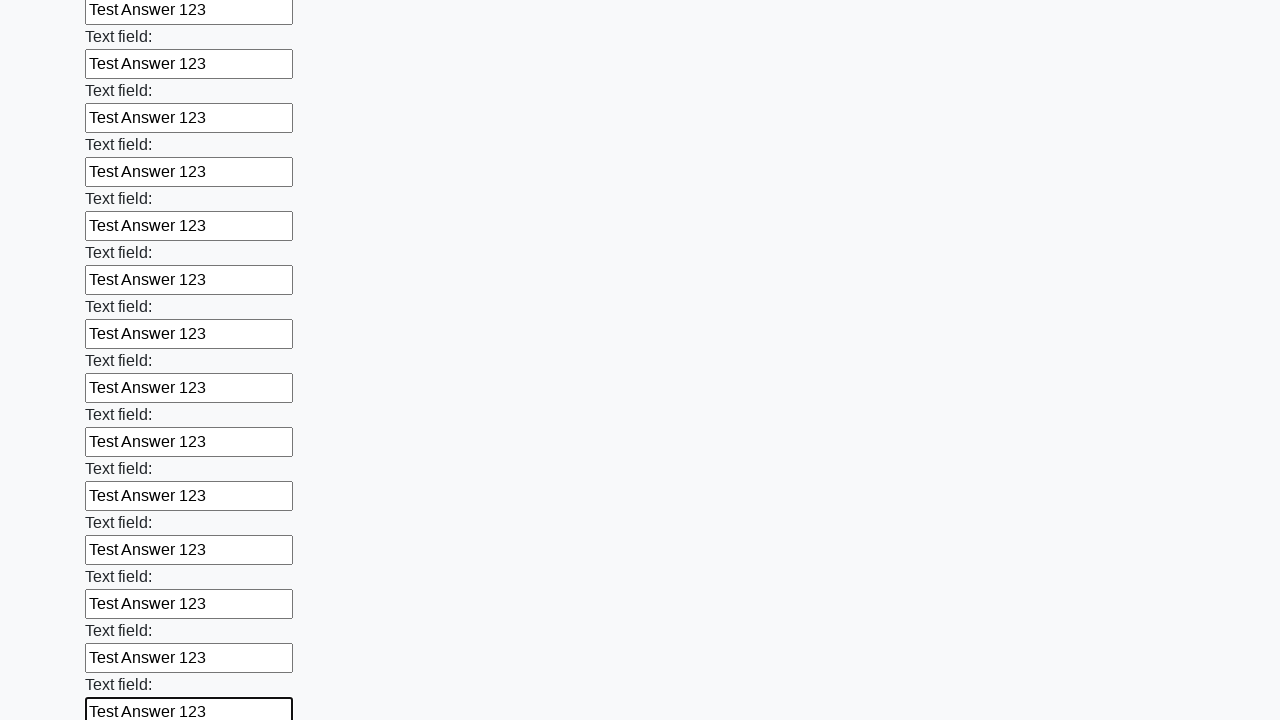

Filled input field with 'Test Answer 123' on input >> nth=59
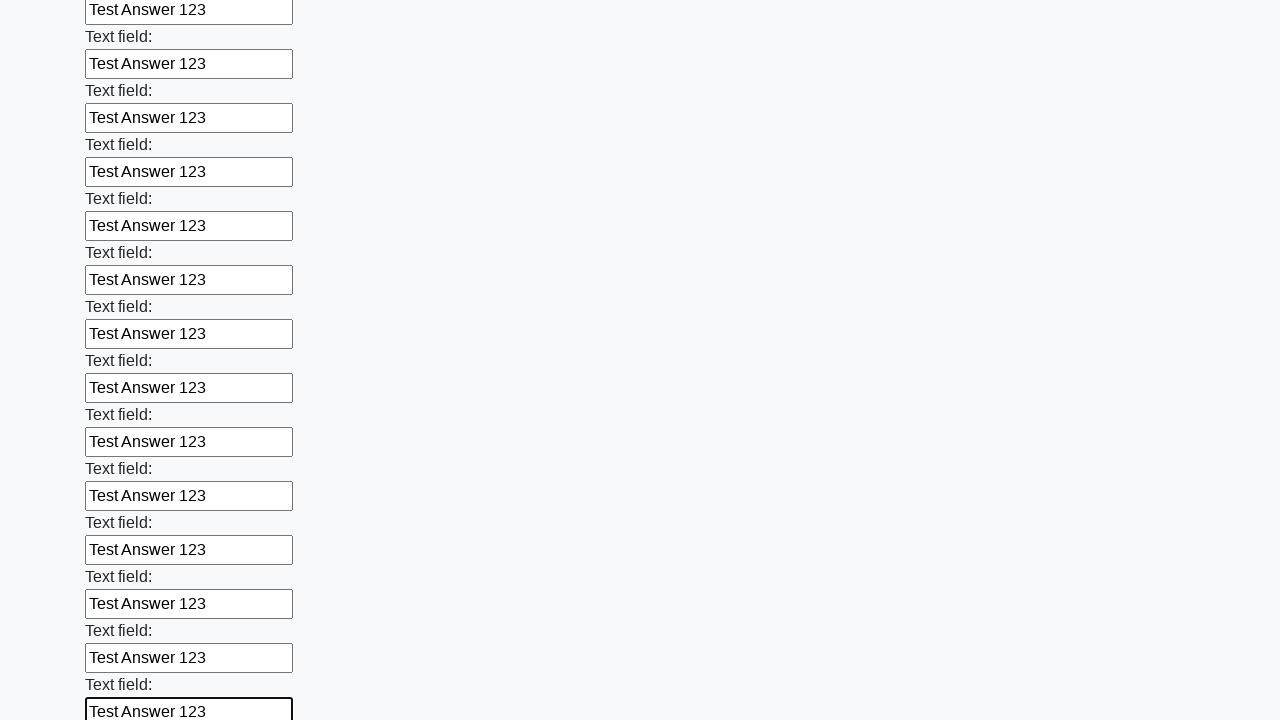

Filled input field with 'Test Answer 123' on input >> nth=60
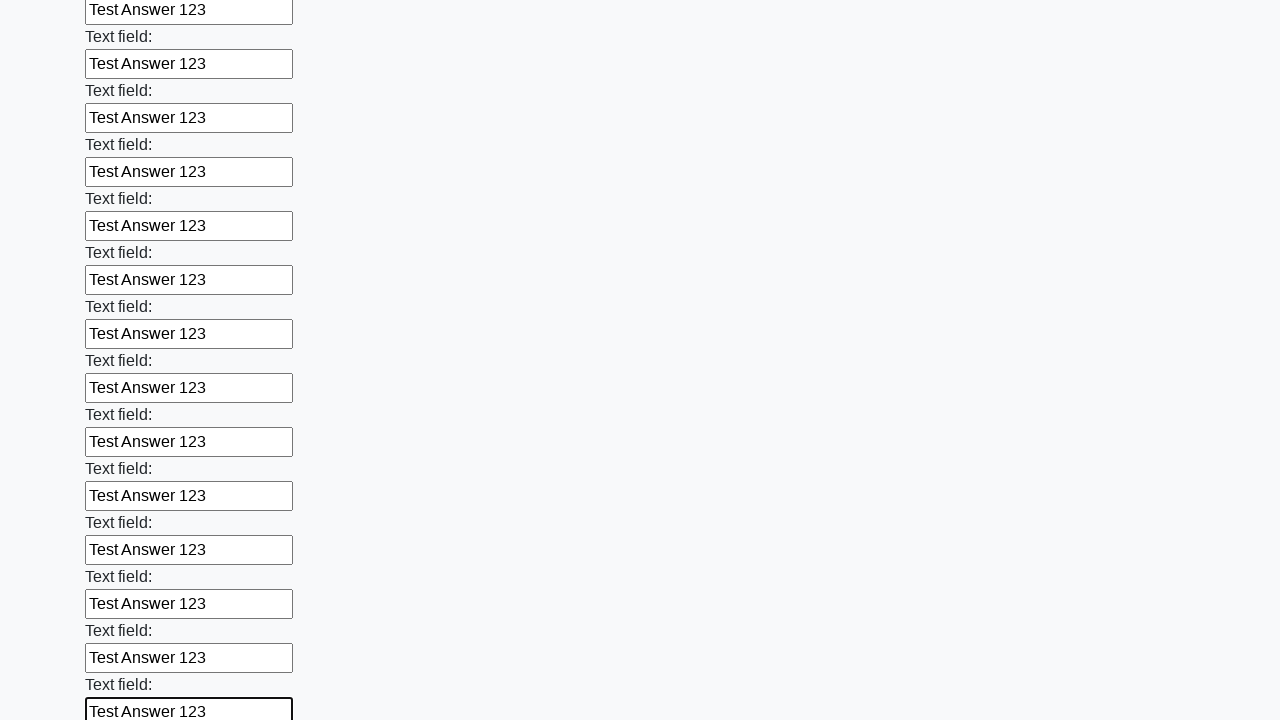

Filled input field with 'Test Answer 123' on input >> nth=61
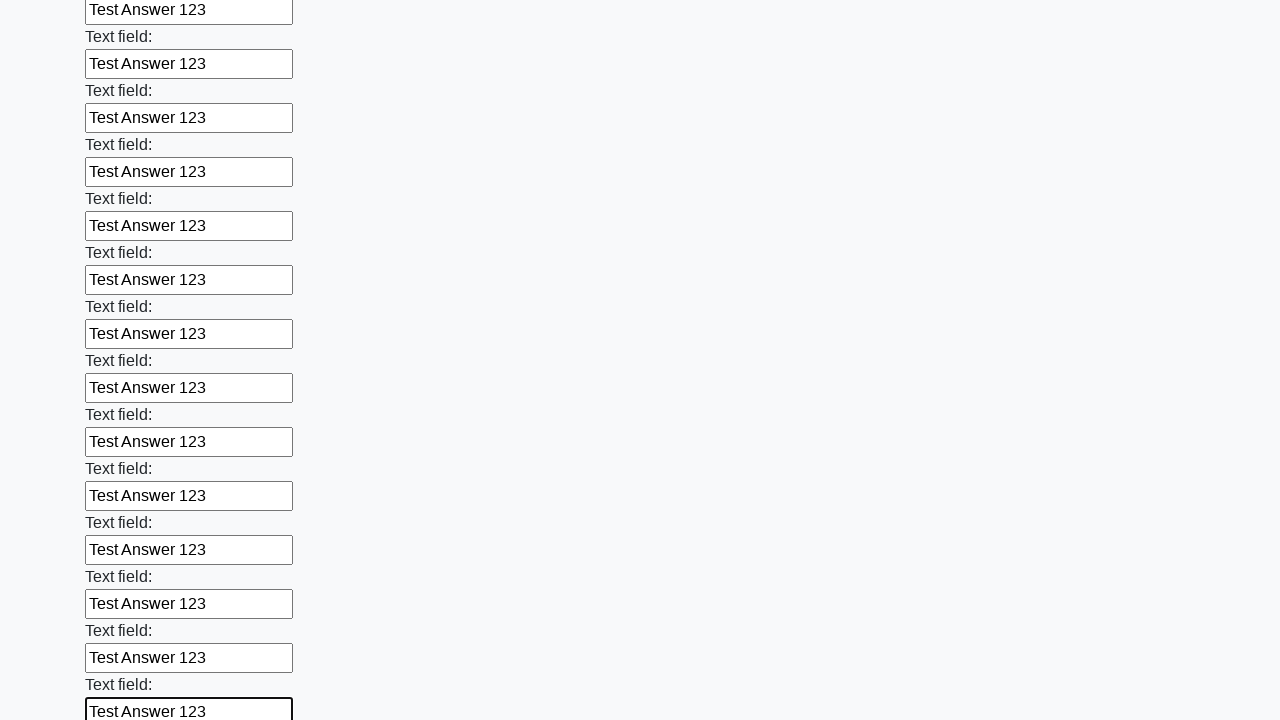

Filled input field with 'Test Answer 123' on input >> nth=62
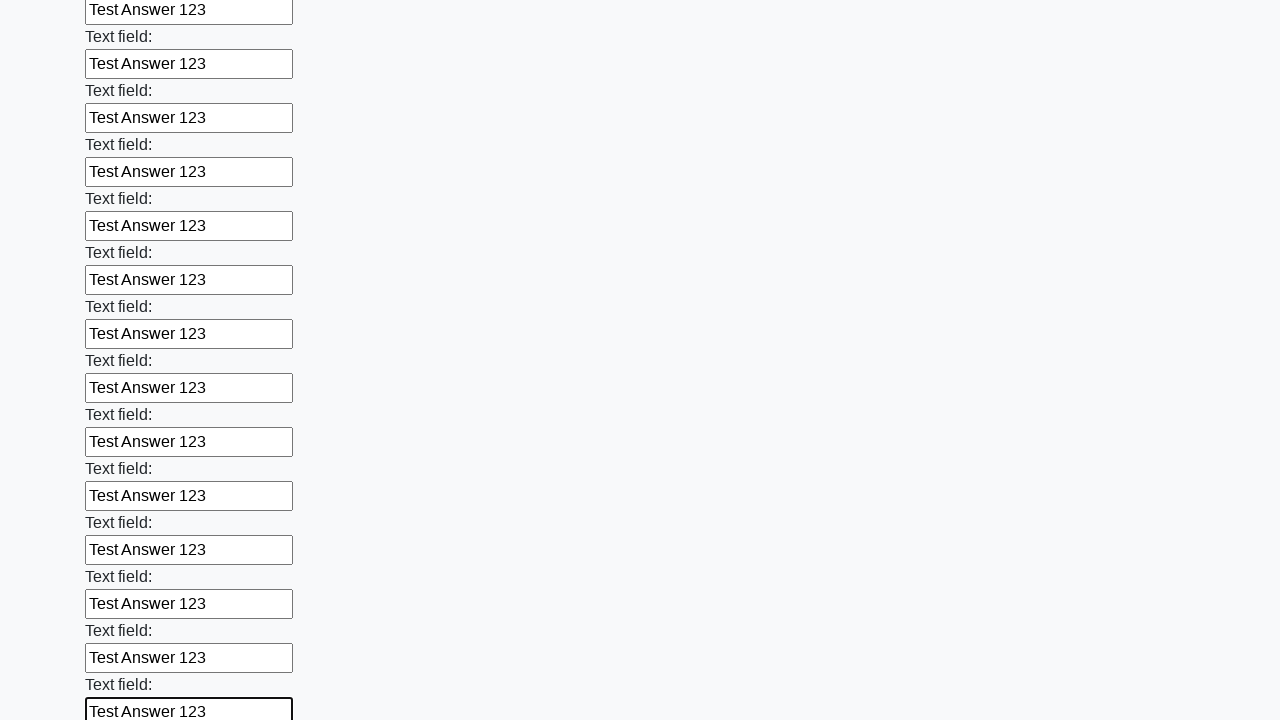

Filled input field with 'Test Answer 123' on input >> nth=63
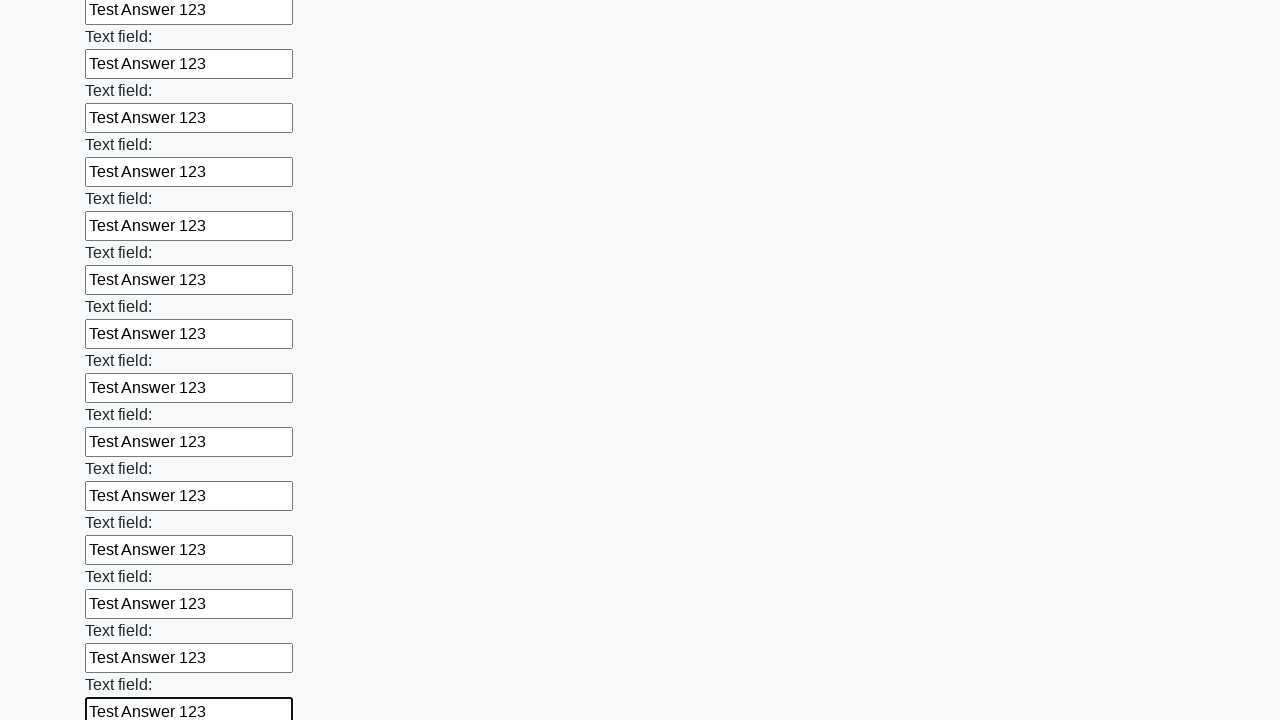

Filled input field with 'Test Answer 123' on input >> nth=64
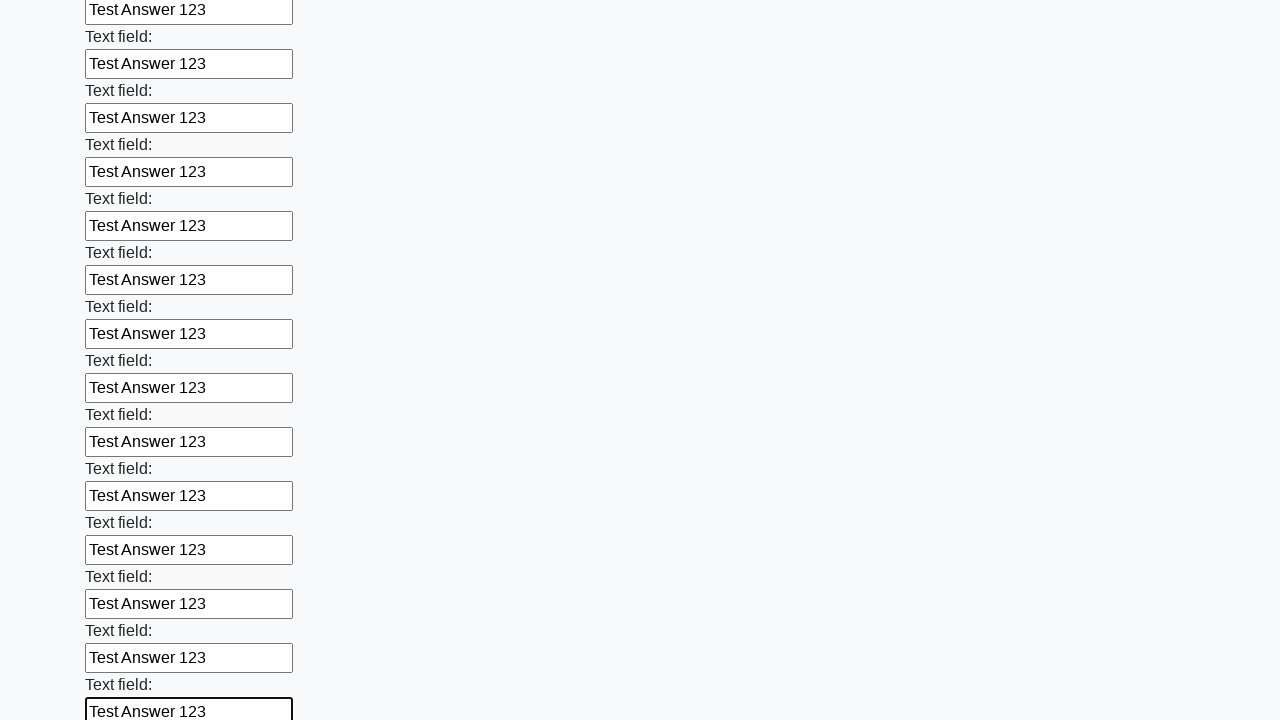

Filled input field with 'Test Answer 123' on input >> nth=65
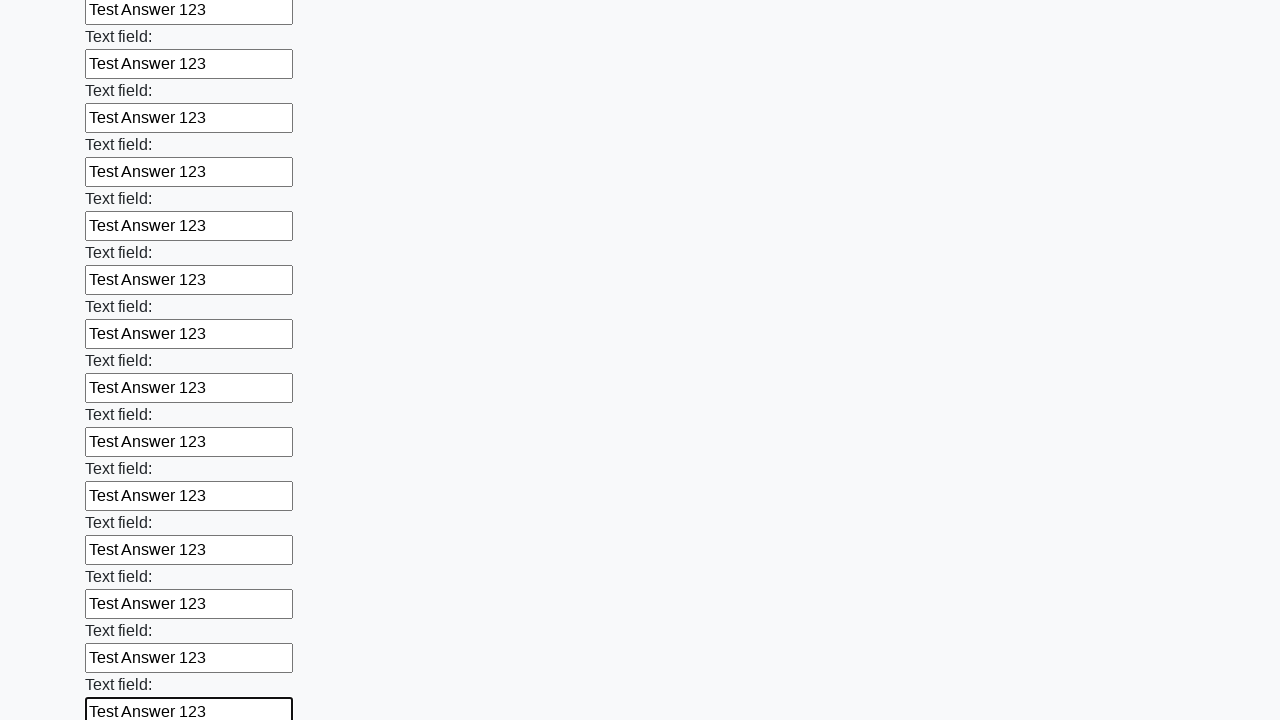

Filled input field with 'Test Answer 123' on input >> nth=66
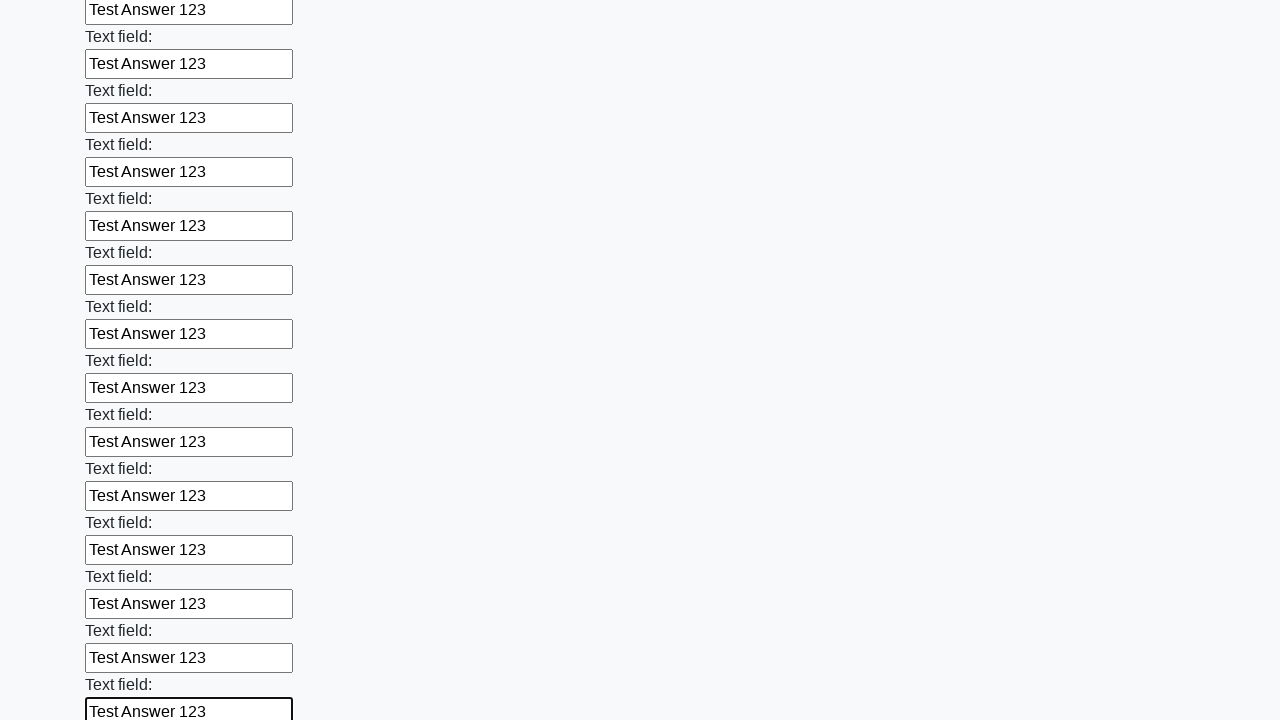

Filled input field with 'Test Answer 123' on input >> nth=67
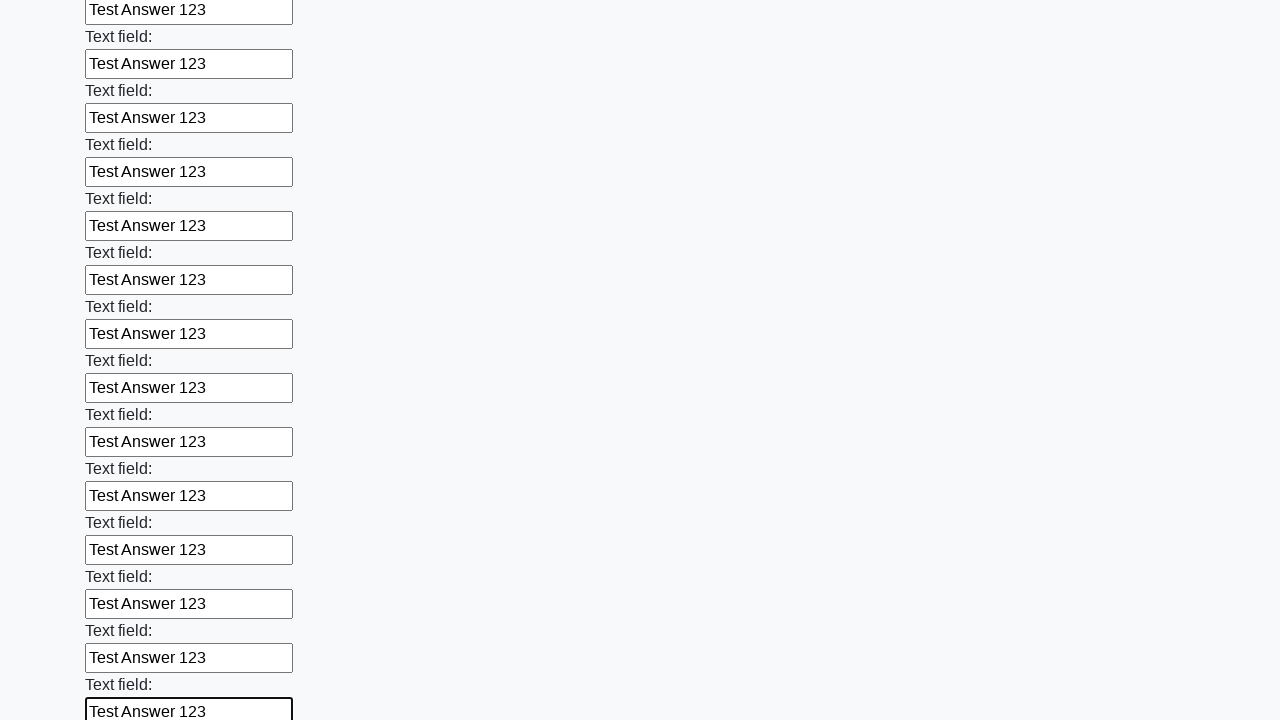

Filled input field with 'Test Answer 123' on input >> nth=68
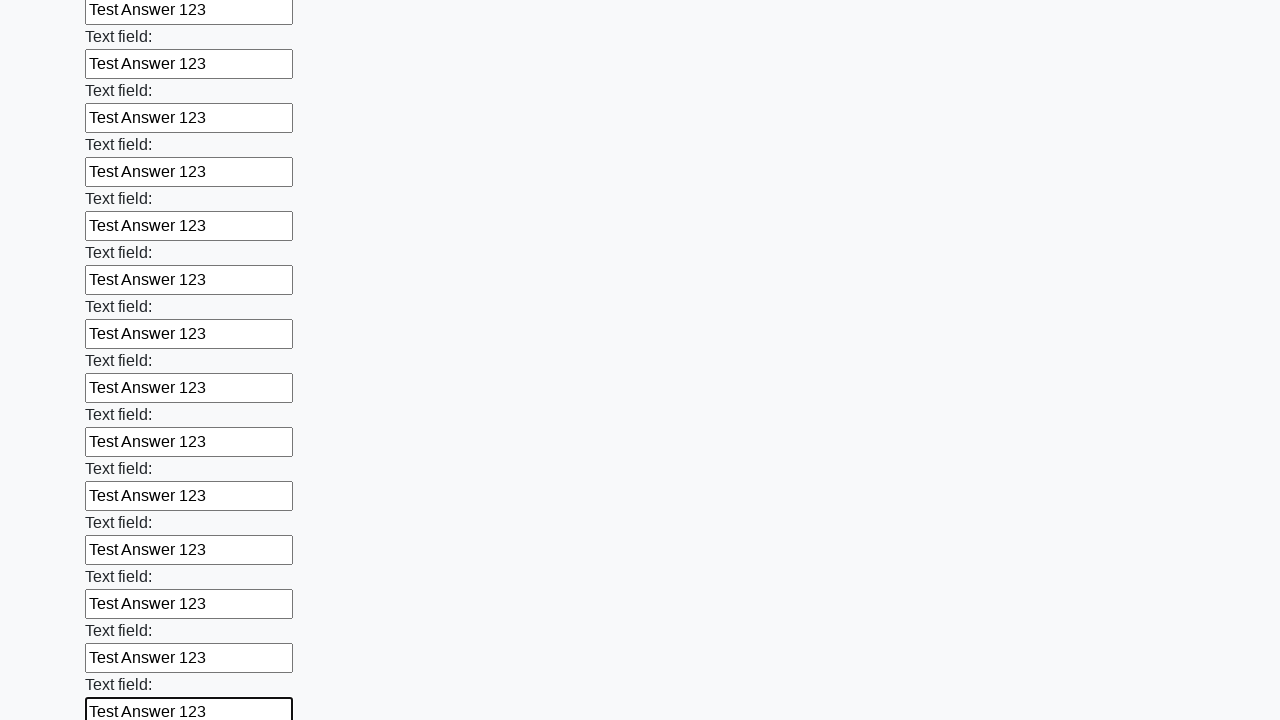

Filled input field with 'Test Answer 123' on input >> nth=69
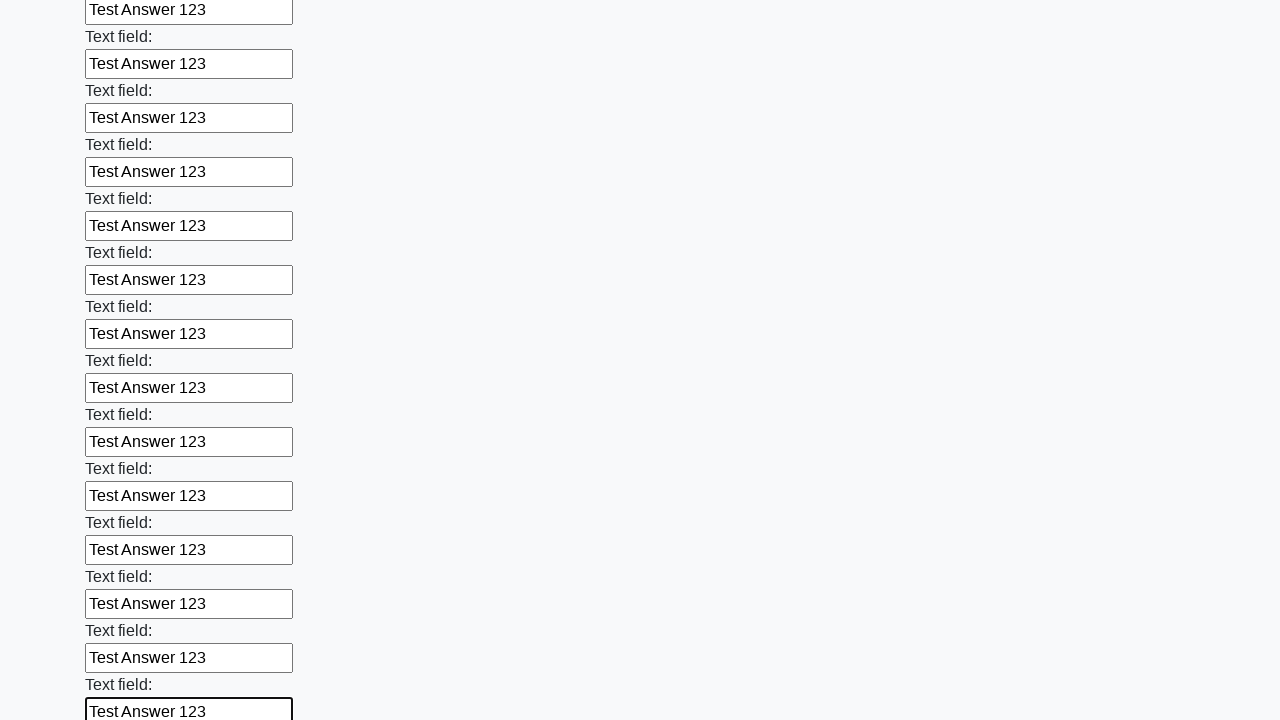

Filled input field with 'Test Answer 123' on input >> nth=70
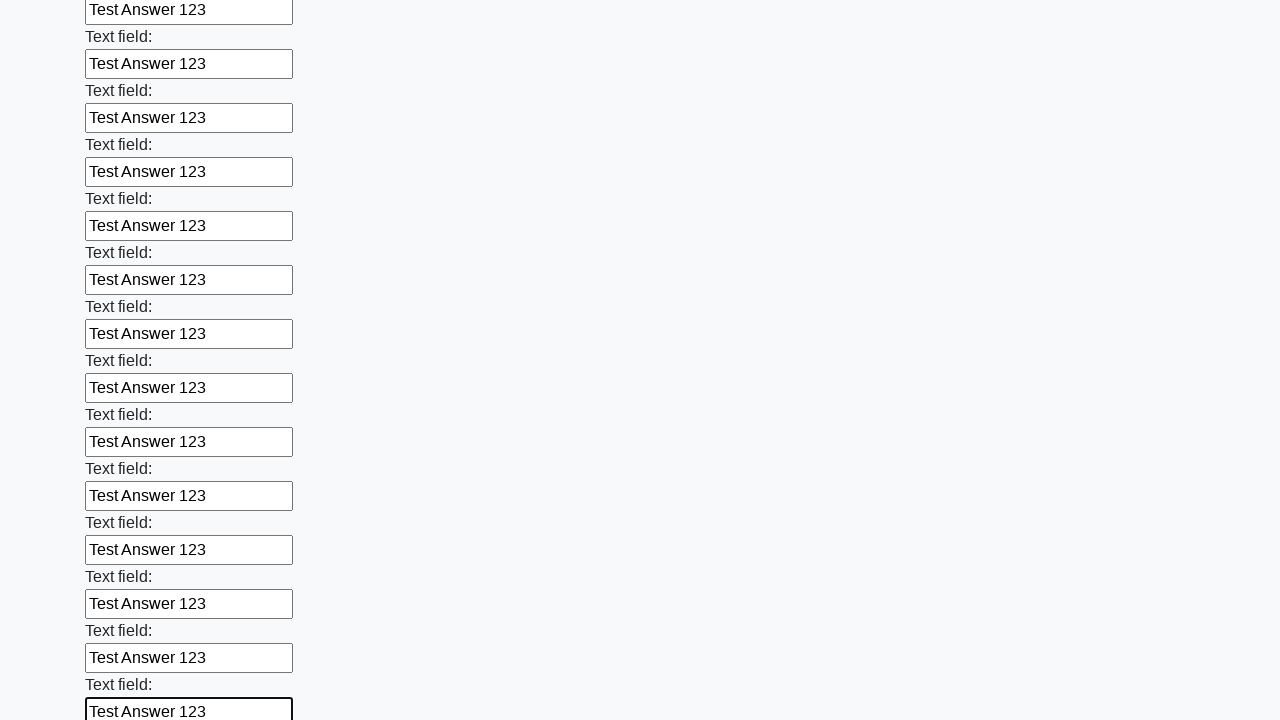

Filled input field with 'Test Answer 123' on input >> nth=71
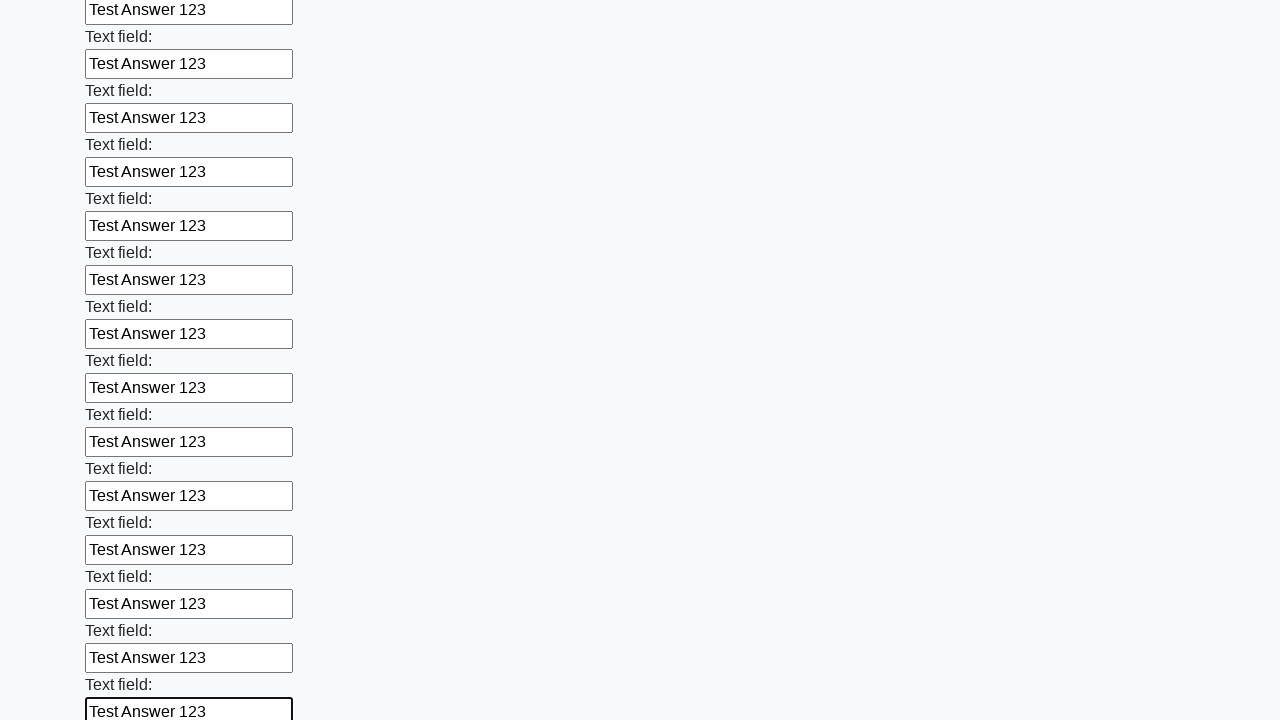

Filled input field with 'Test Answer 123' on input >> nth=72
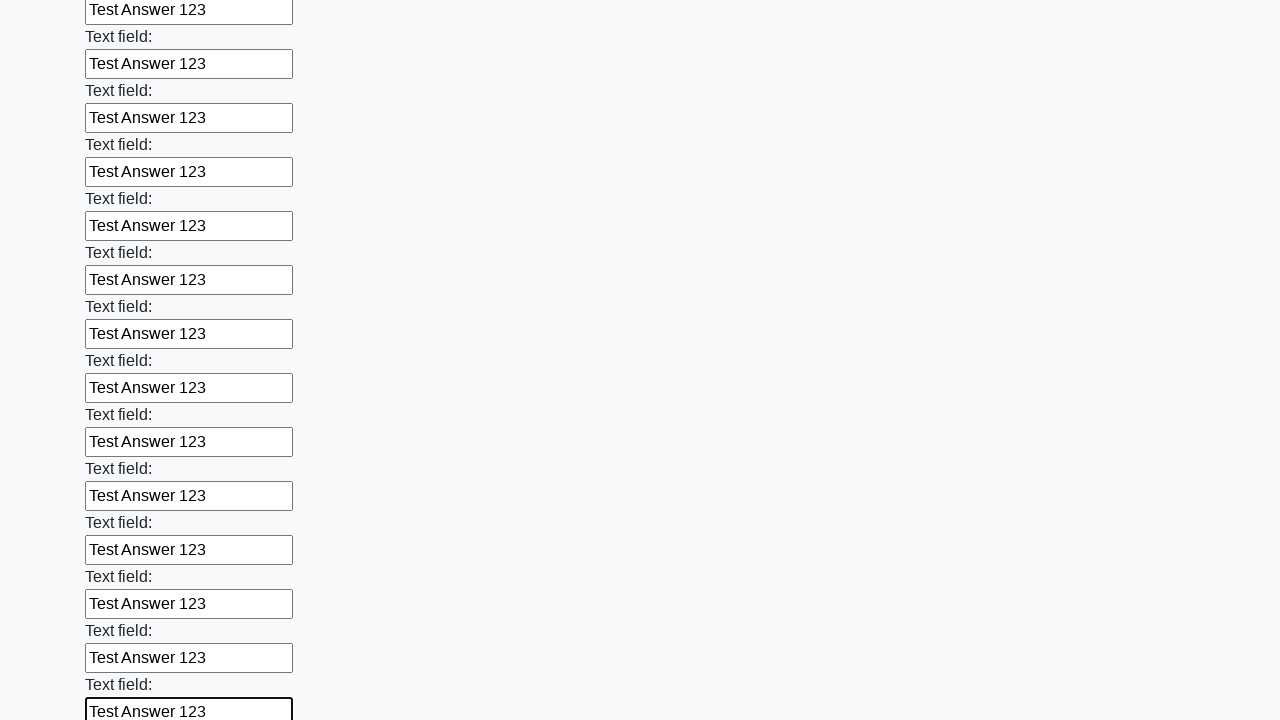

Filled input field with 'Test Answer 123' on input >> nth=73
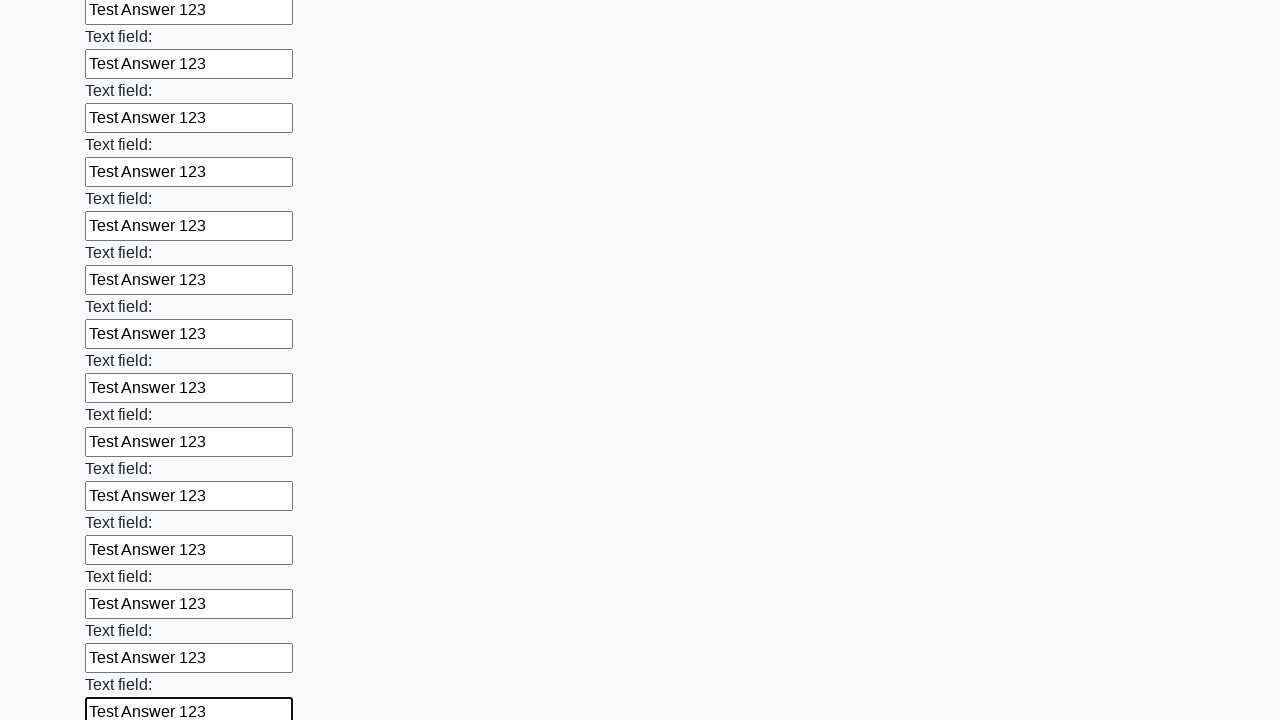

Filled input field with 'Test Answer 123' on input >> nth=74
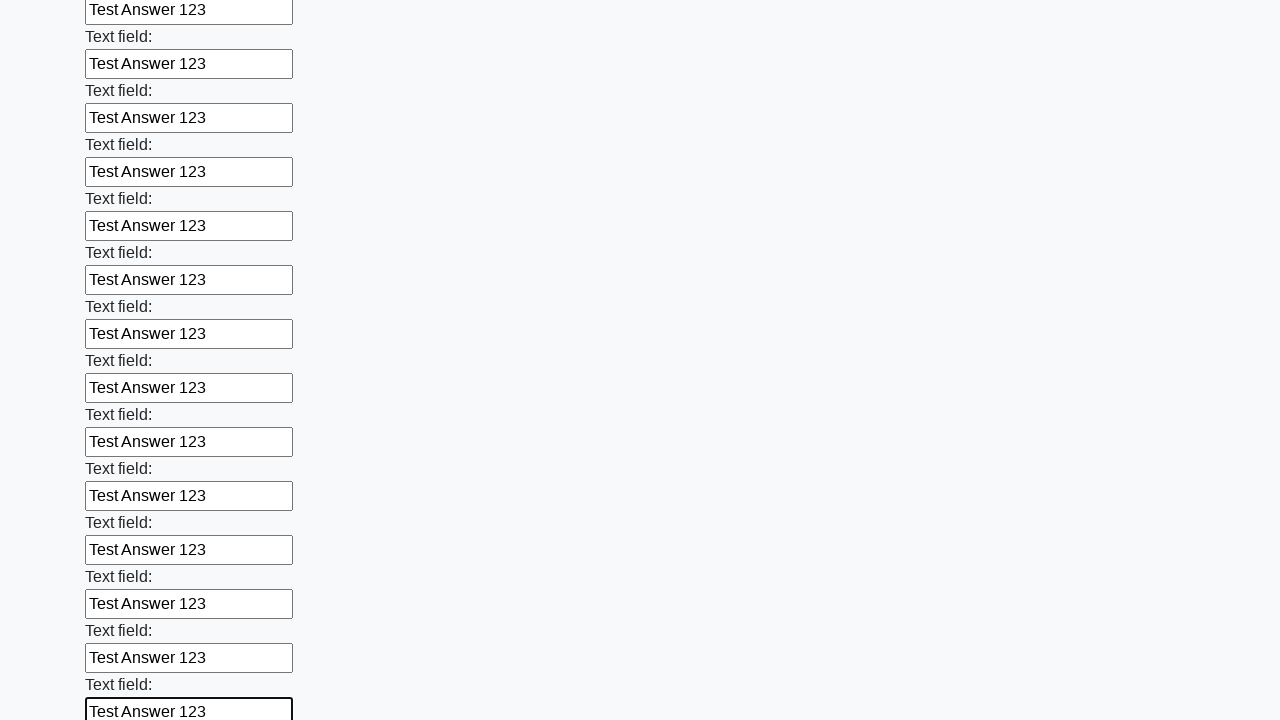

Filled input field with 'Test Answer 123' on input >> nth=75
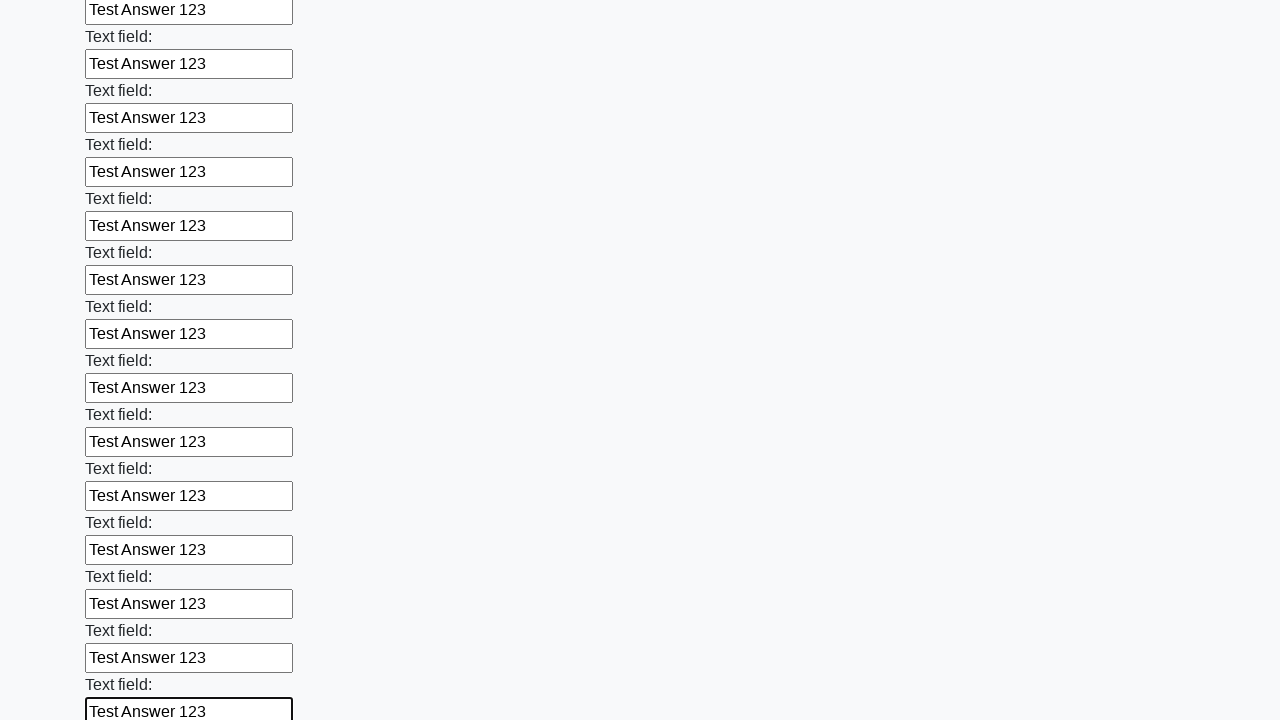

Filled input field with 'Test Answer 123' on input >> nth=76
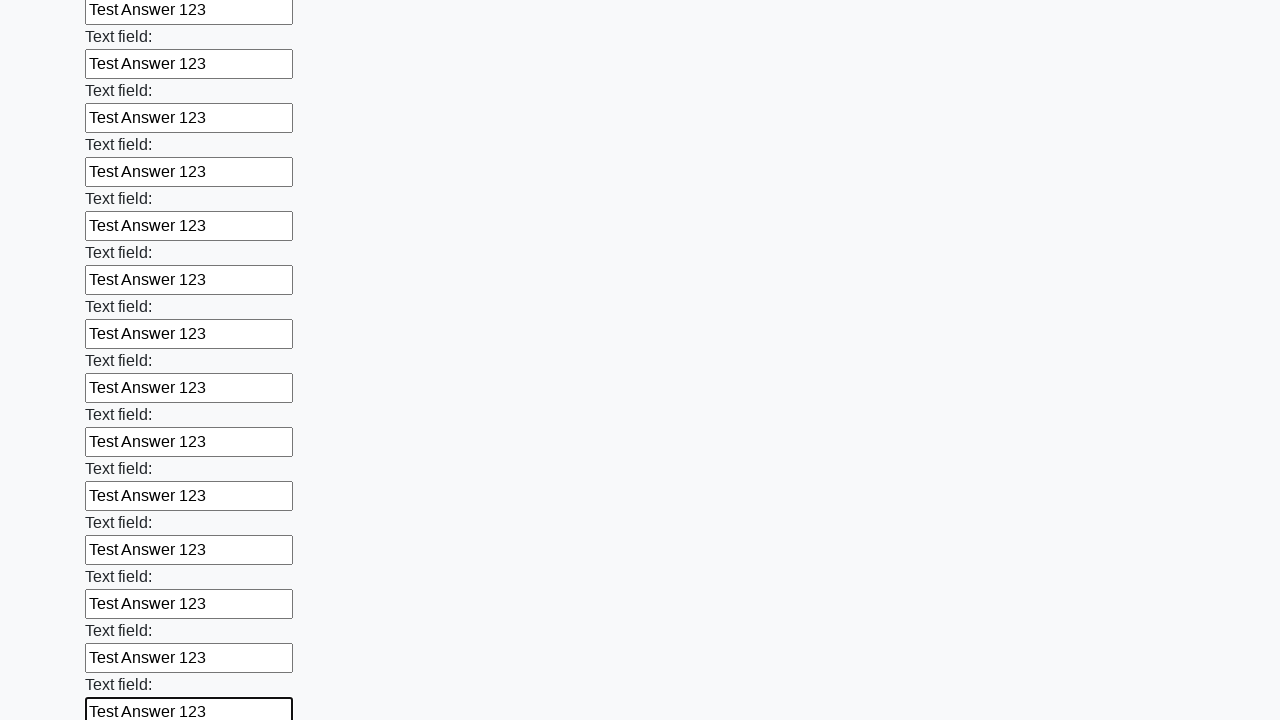

Filled input field with 'Test Answer 123' on input >> nth=77
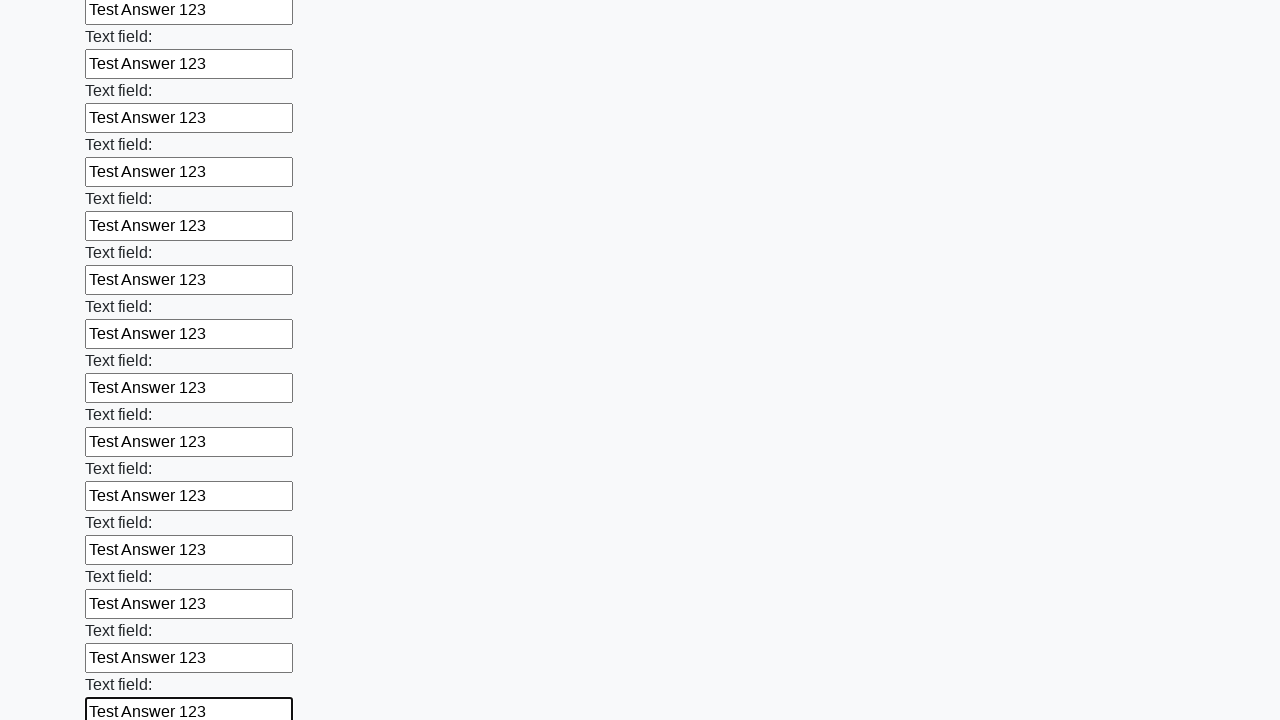

Filled input field with 'Test Answer 123' on input >> nth=78
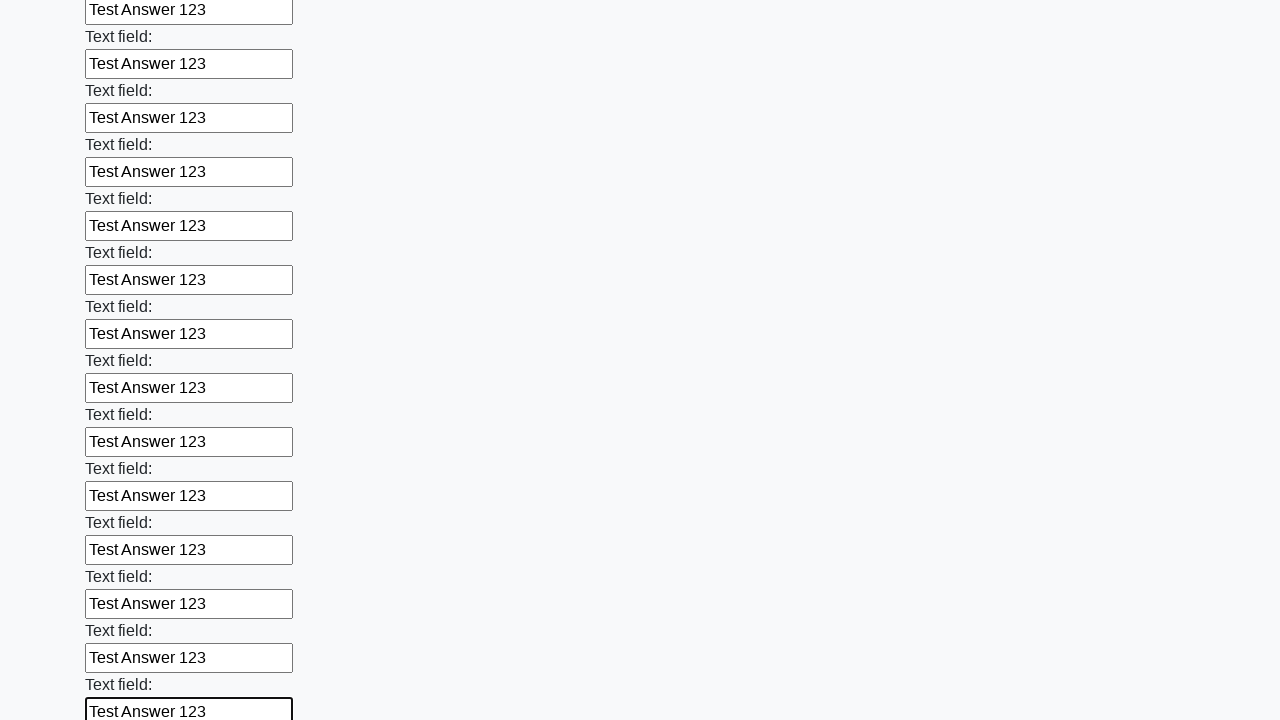

Filled input field with 'Test Answer 123' on input >> nth=79
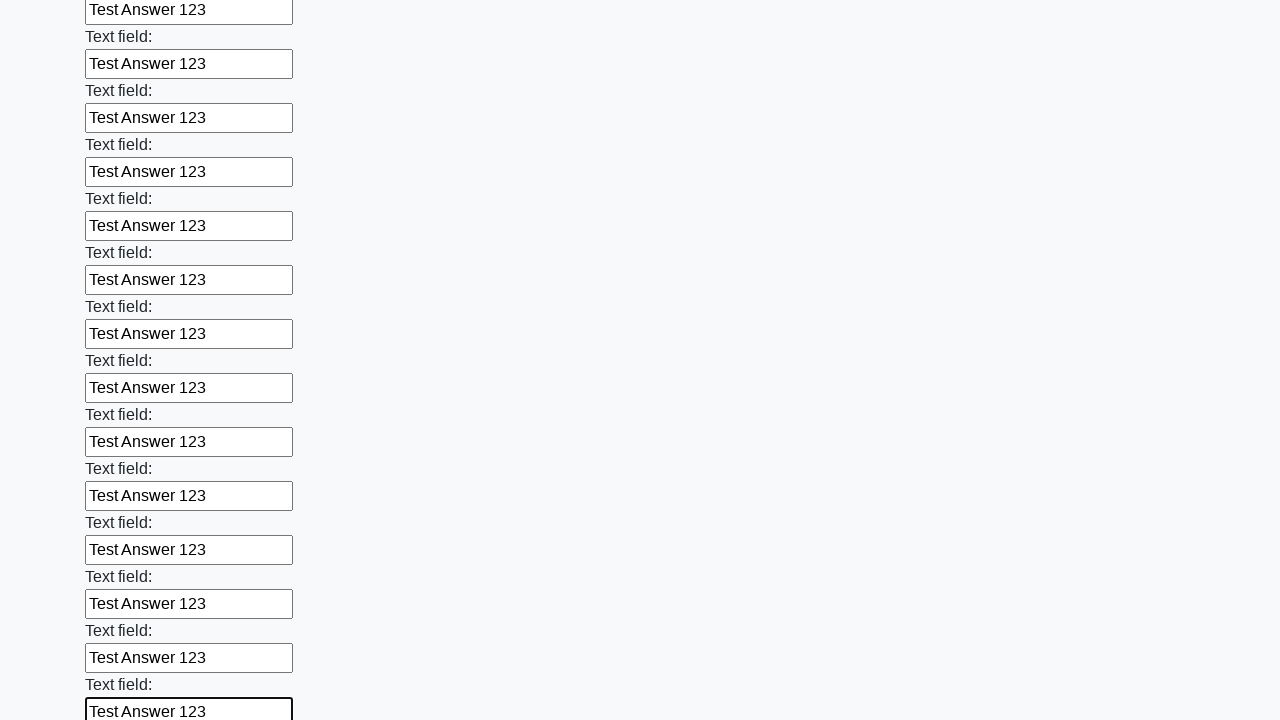

Filled input field with 'Test Answer 123' on input >> nth=80
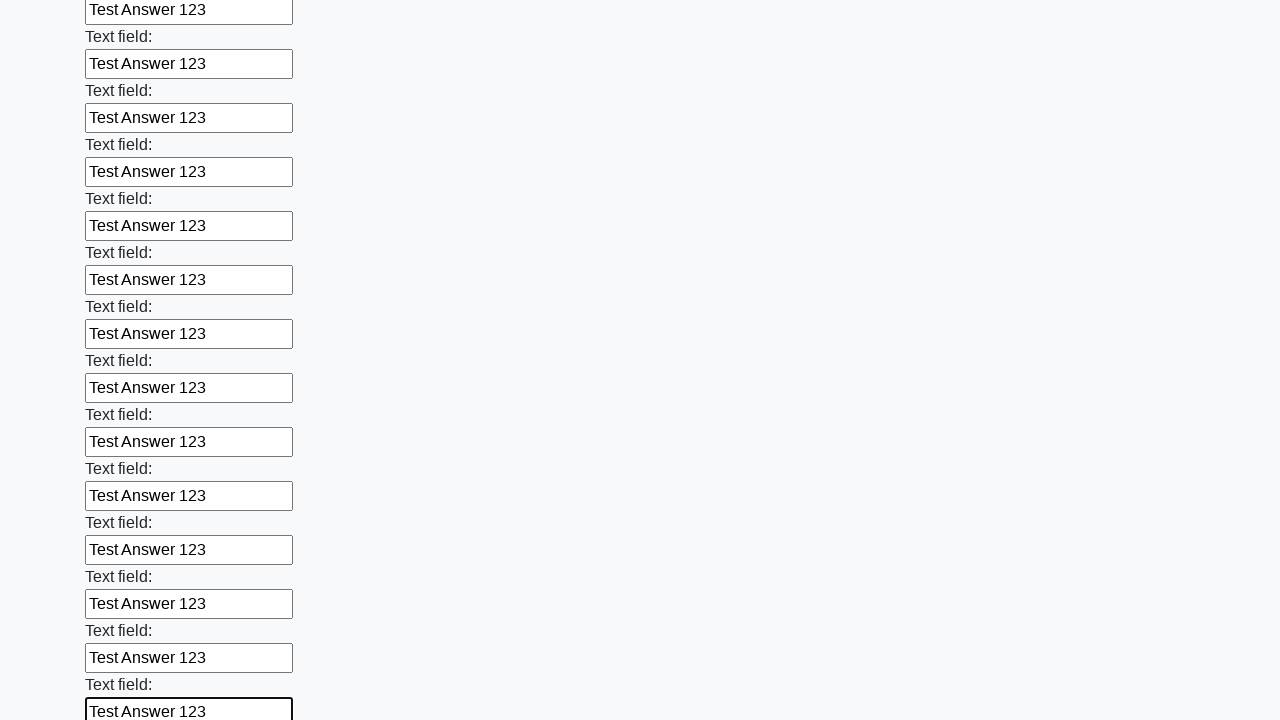

Filled input field with 'Test Answer 123' on input >> nth=81
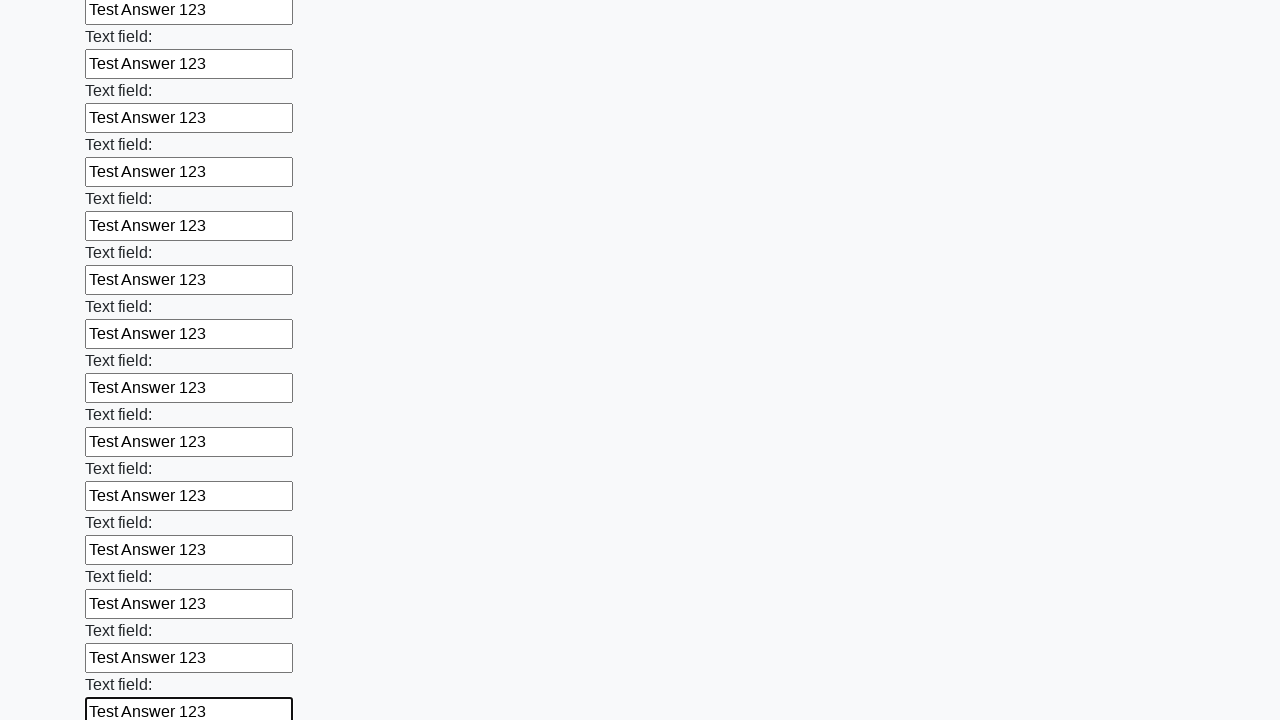

Filled input field with 'Test Answer 123' on input >> nth=82
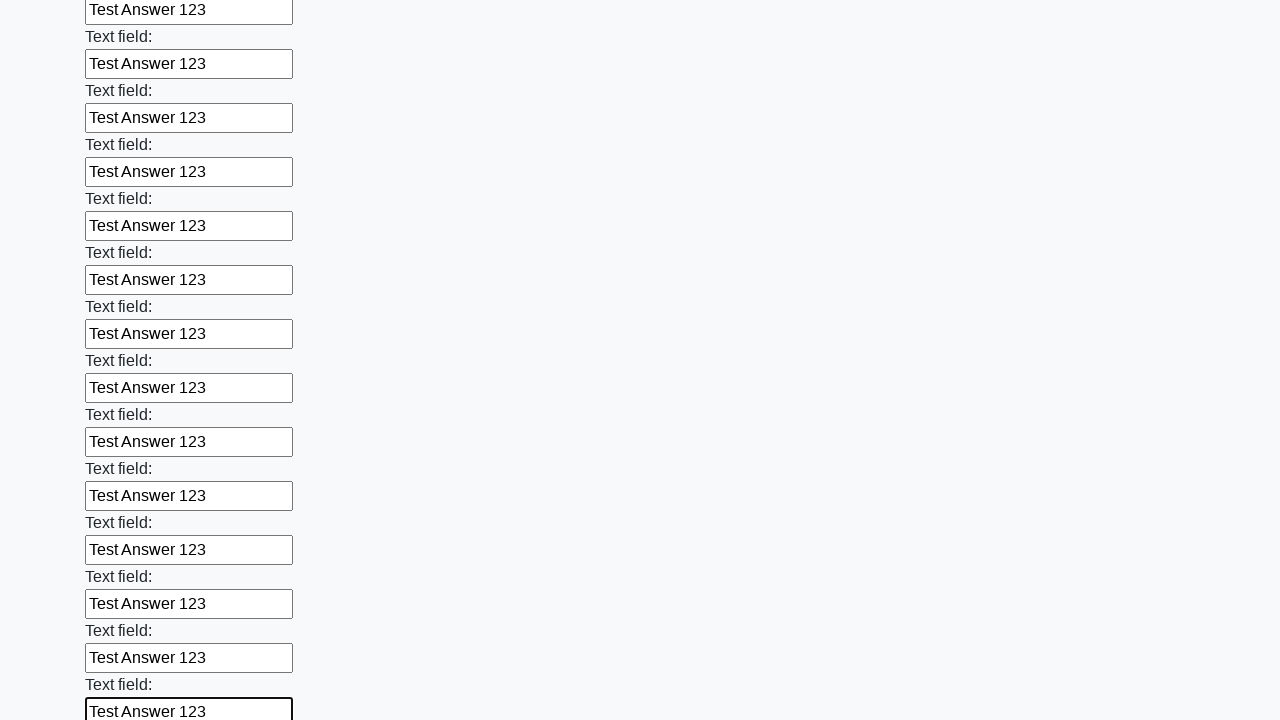

Filled input field with 'Test Answer 123' on input >> nth=83
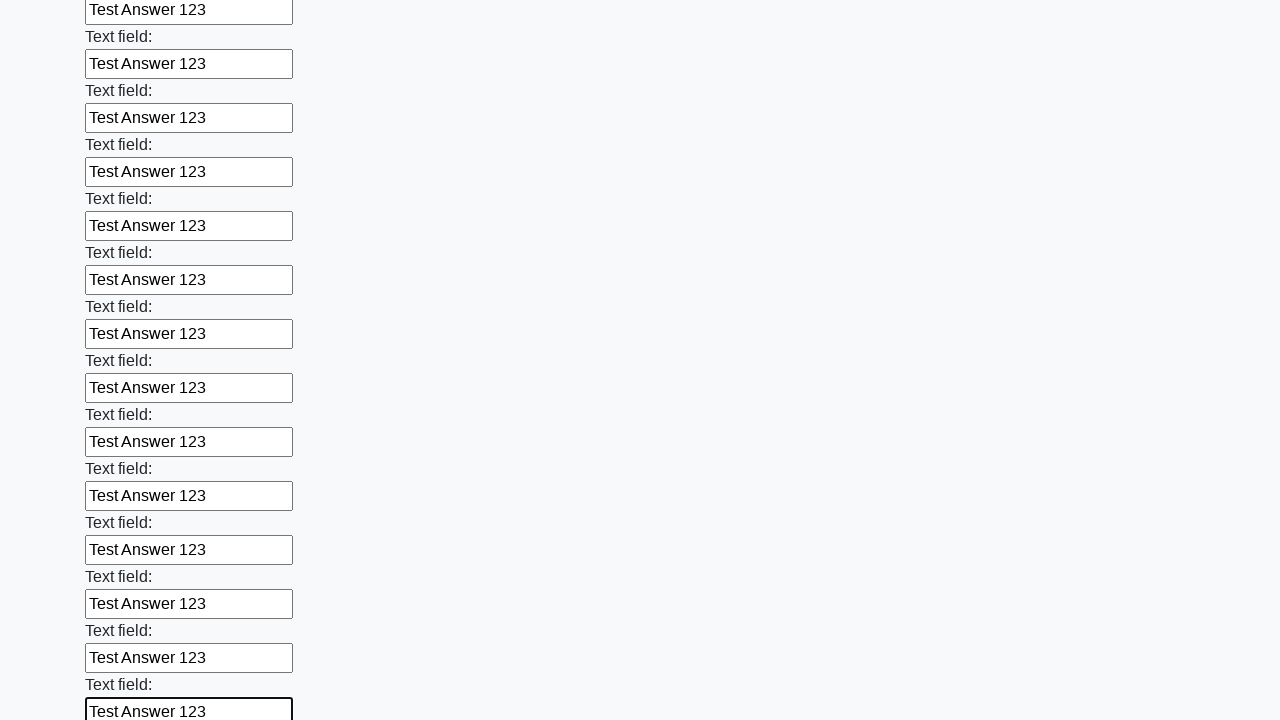

Filled input field with 'Test Answer 123' on input >> nth=84
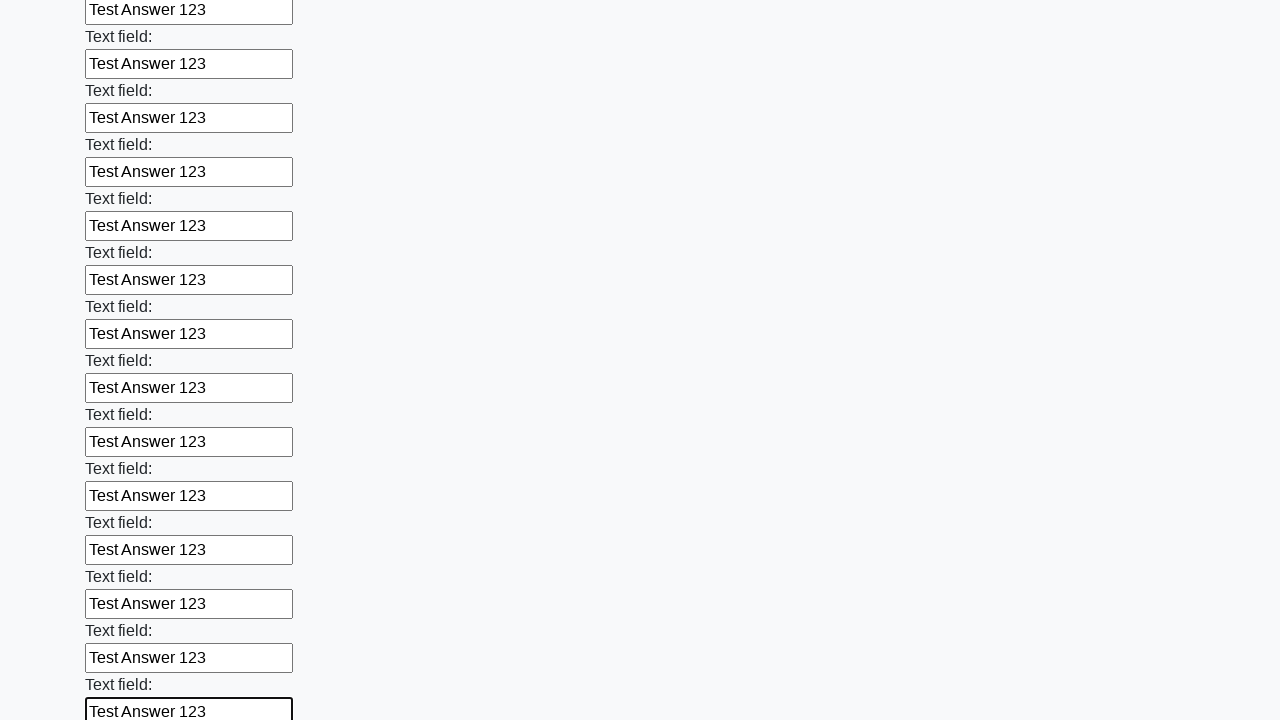

Filled input field with 'Test Answer 123' on input >> nth=85
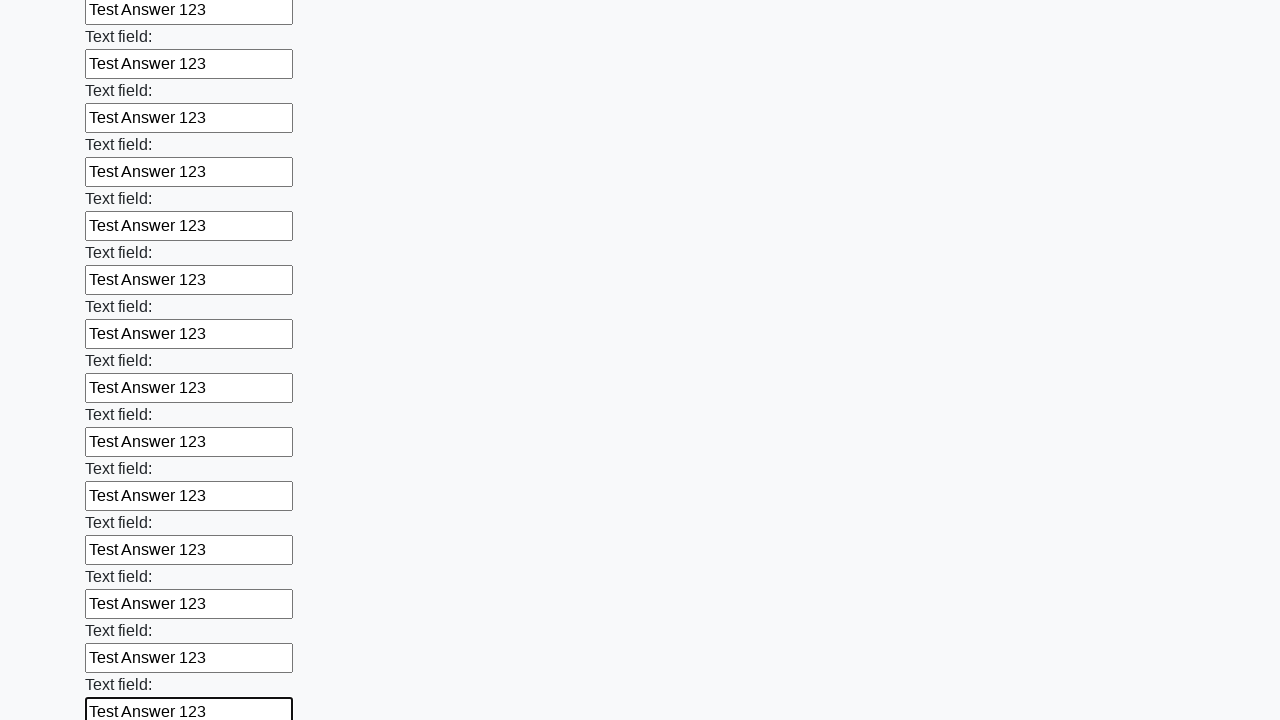

Filled input field with 'Test Answer 123' on input >> nth=86
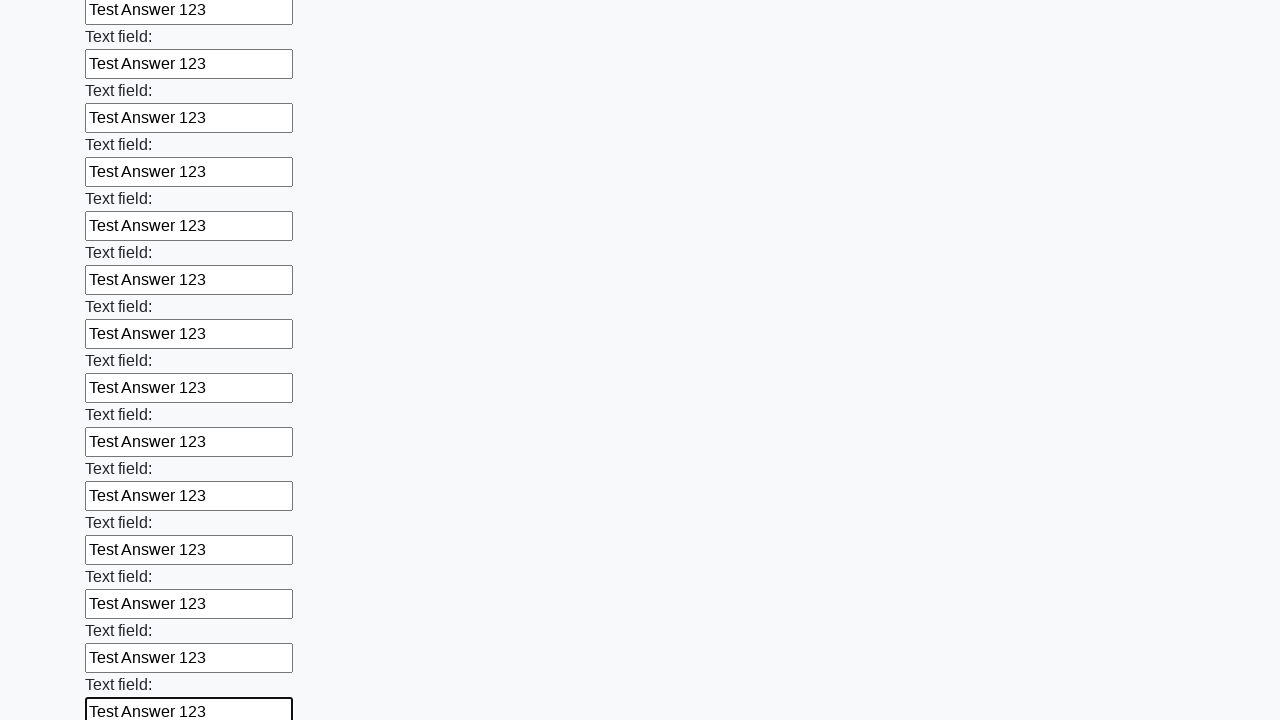

Filled input field with 'Test Answer 123' on input >> nth=87
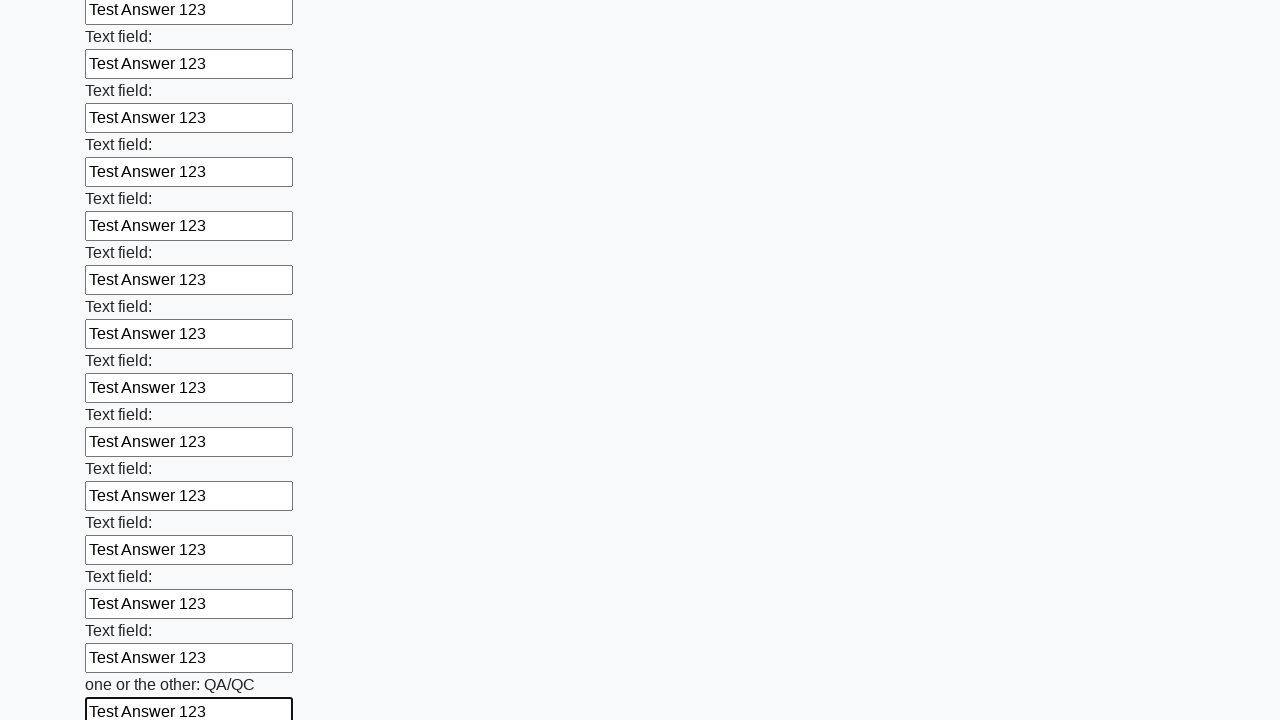

Filled input field with 'Test Answer 123' on input >> nth=88
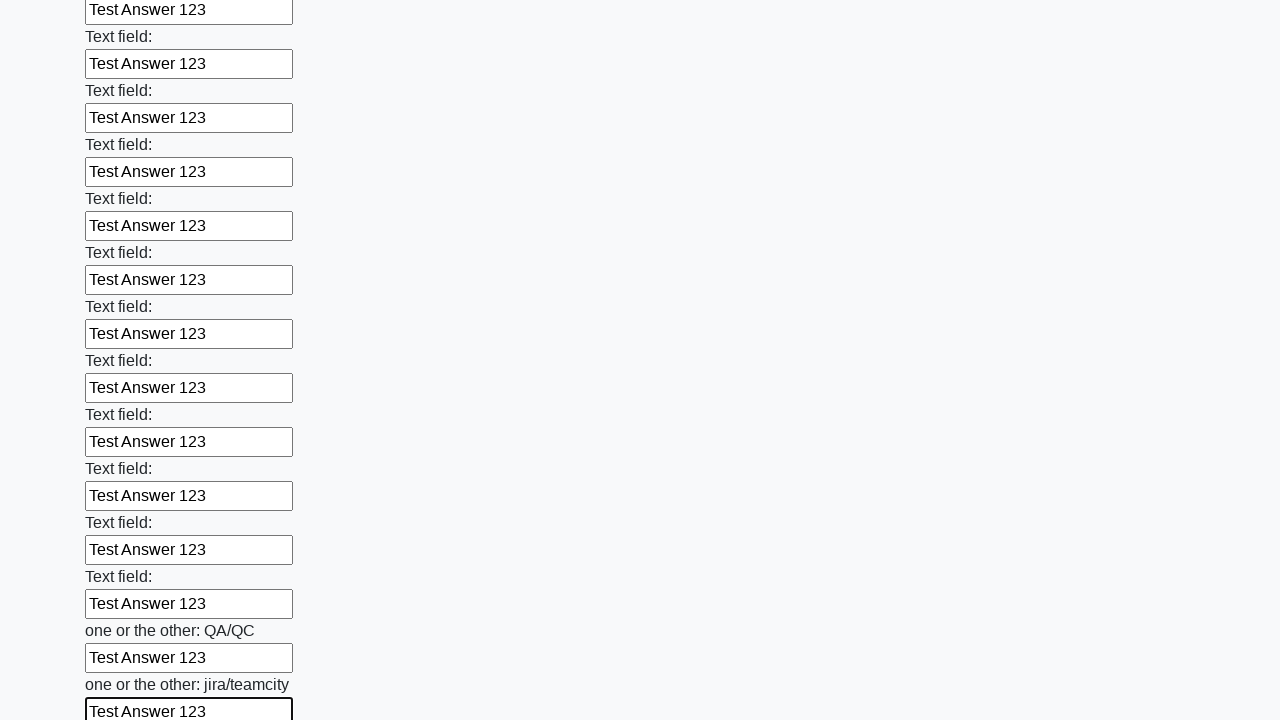

Filled input field with 'Test Answer 123' on input >> nth=89
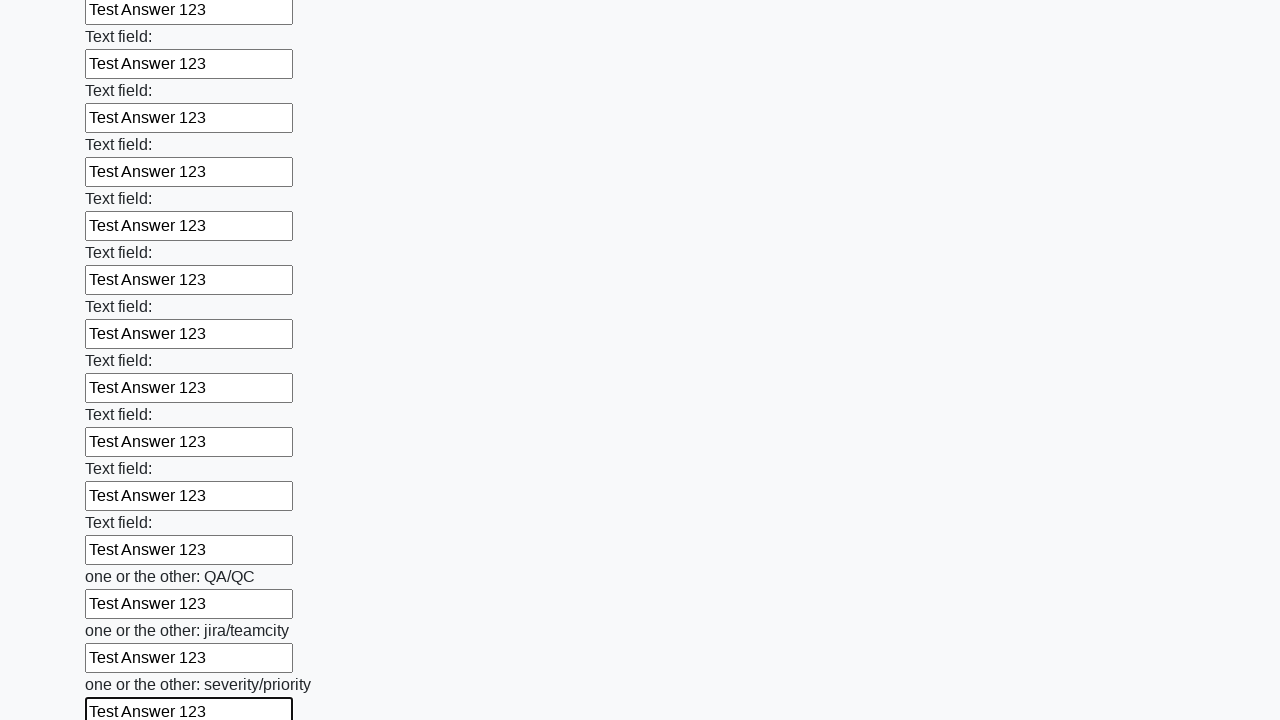

Filled input field with 'Test Answer 123' on input >> nth=90
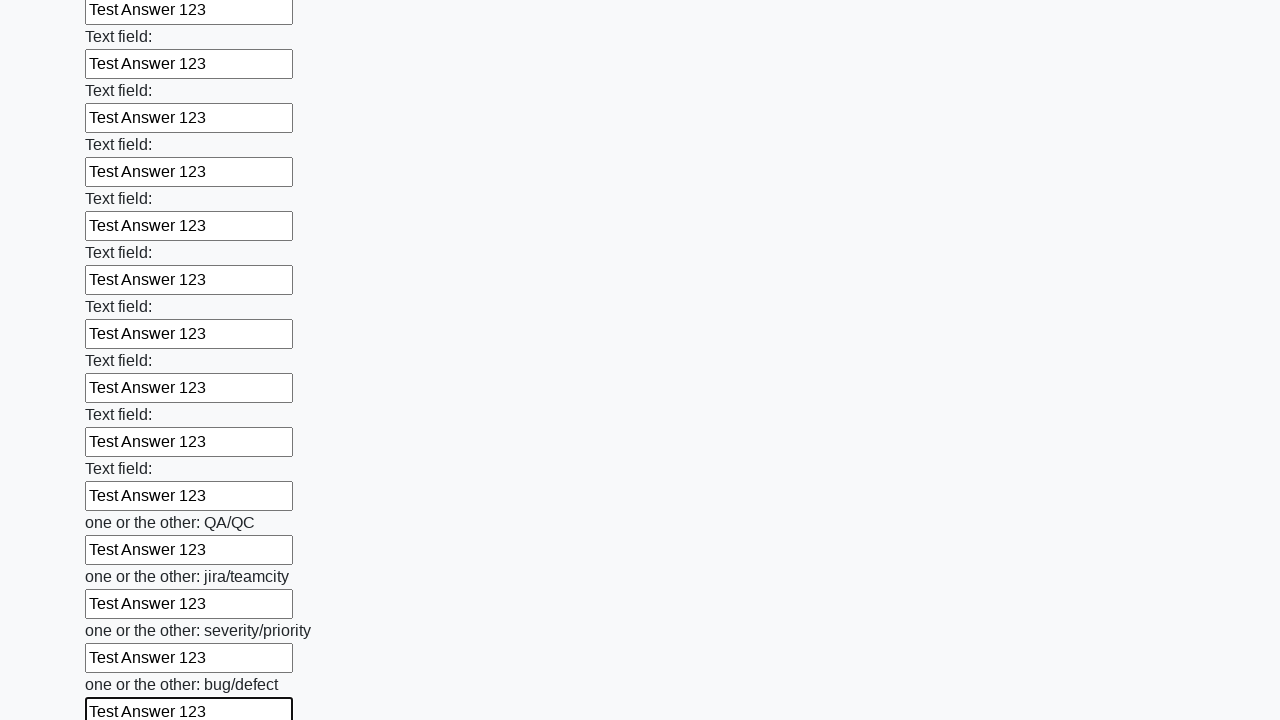

Filled input field with 'Test Answer 123' on input >> nth=91
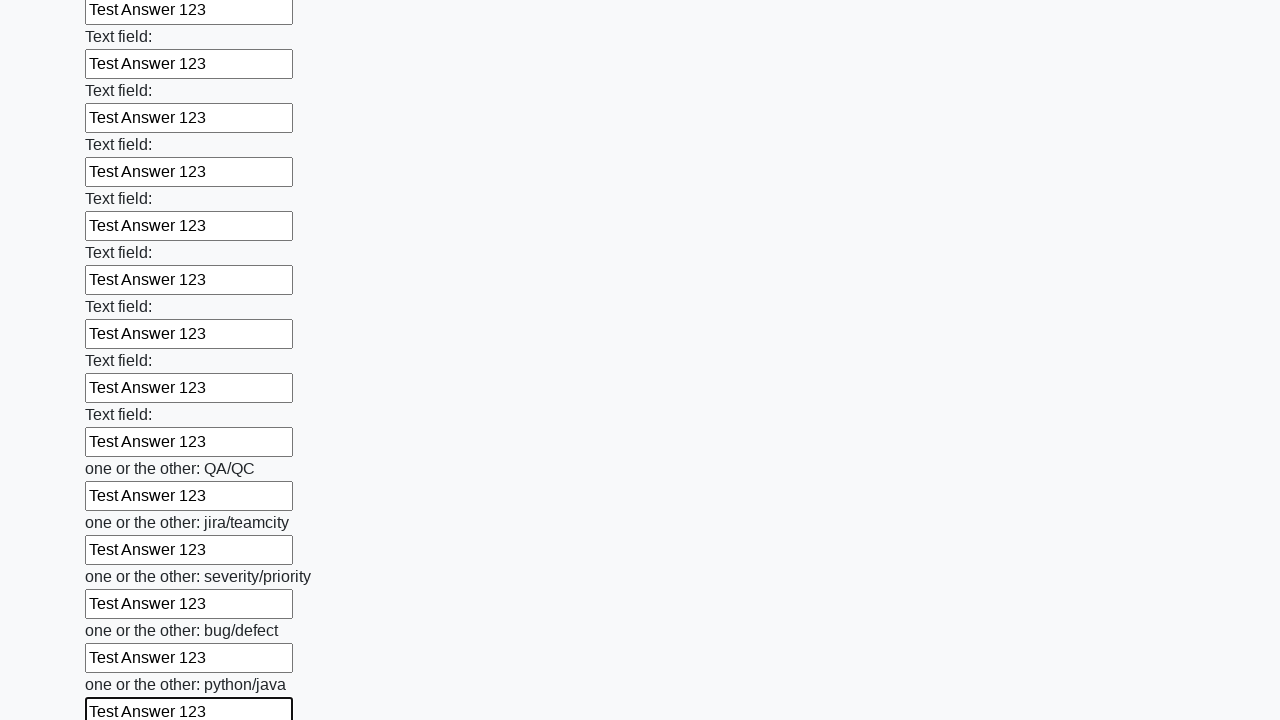

Filled input field with 'Test Answer 123' on input >> nth=92
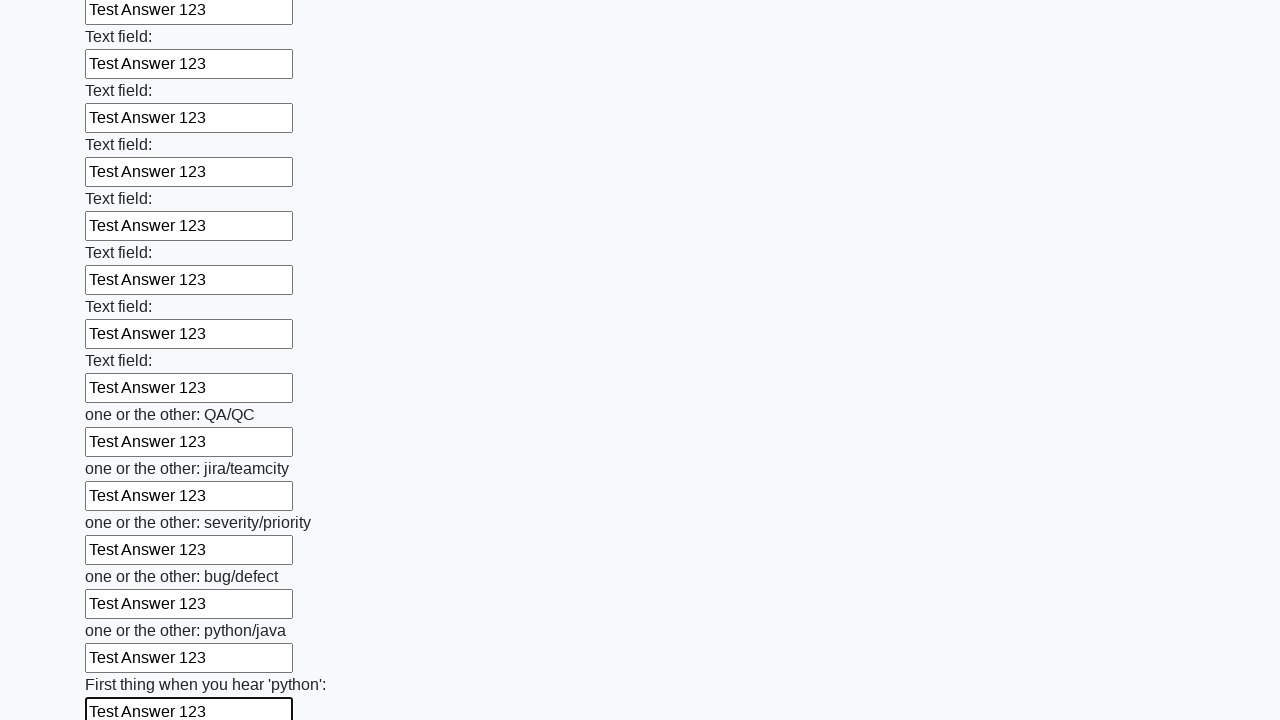

Filled input field with 'Test Answer 123' on input >> nth=93
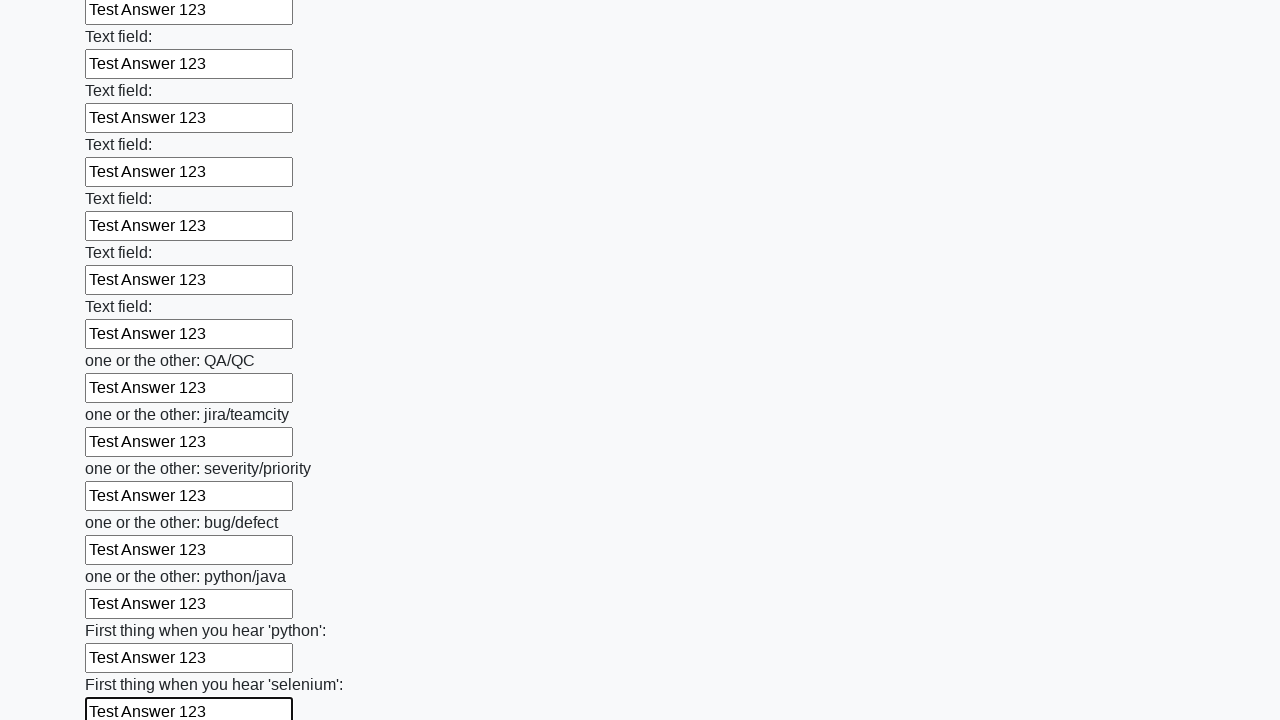

Filled input field with 'Test Answer 123' on input >> nth=94
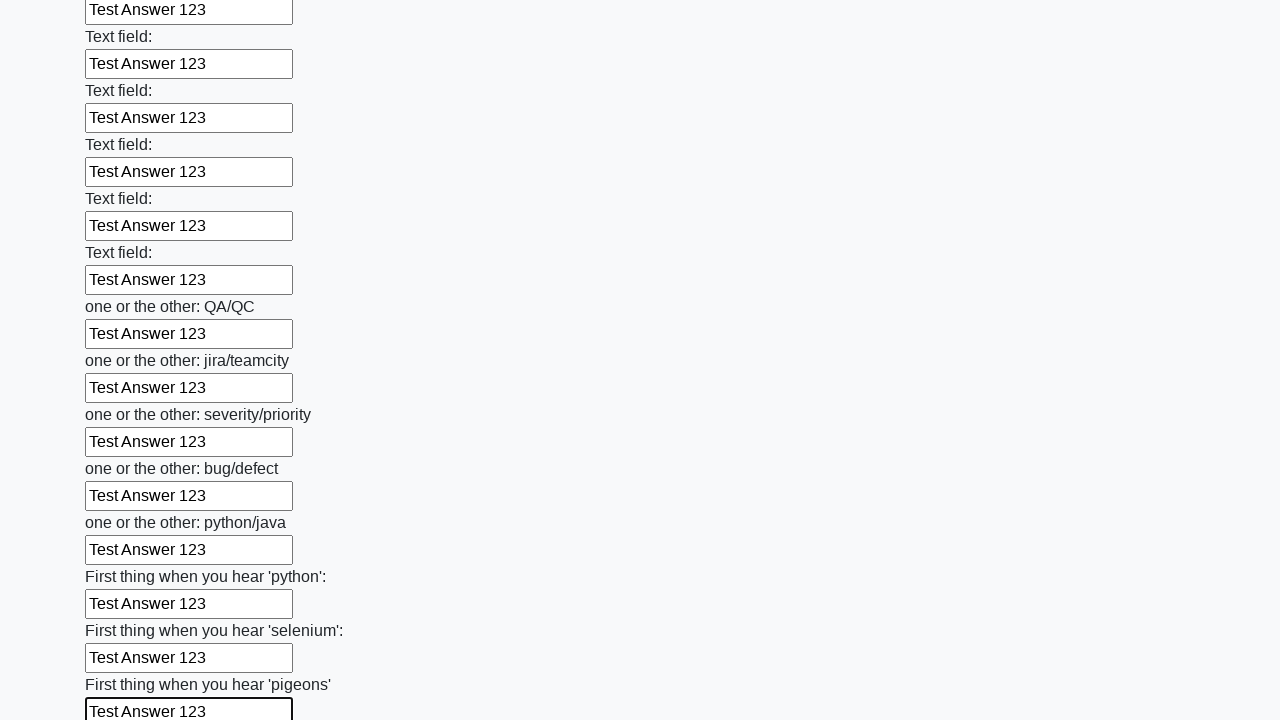

Filled input field with 'Test Answer 123' on input >> nth=95
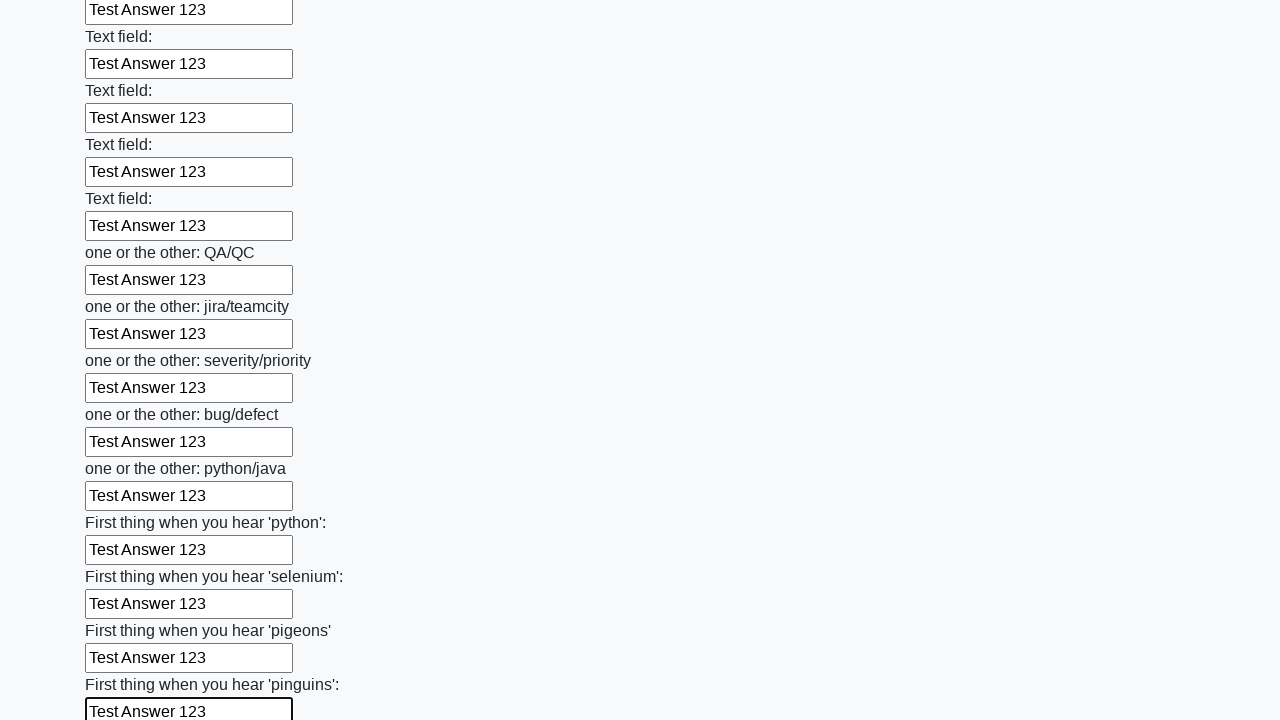

Filled input field with 'Test Answer 123' on input >> nth=96
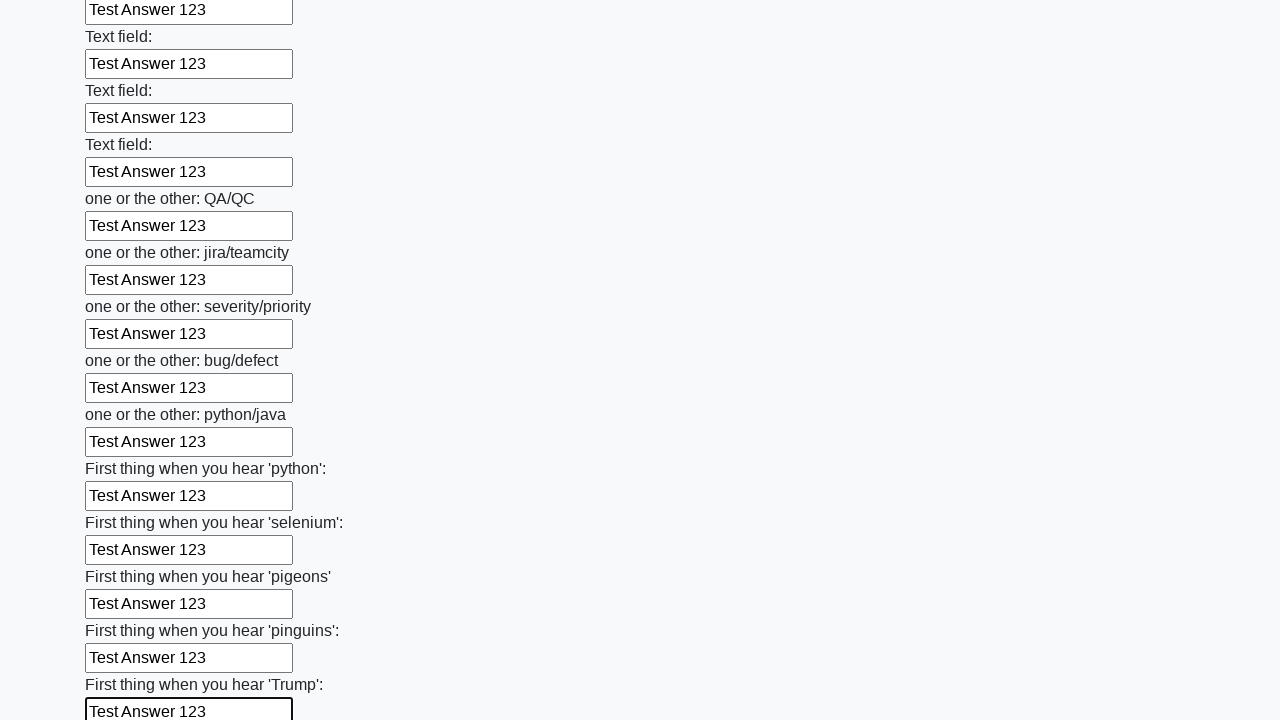

Filled input field with 'Test Answer 123' on input >> nth=97
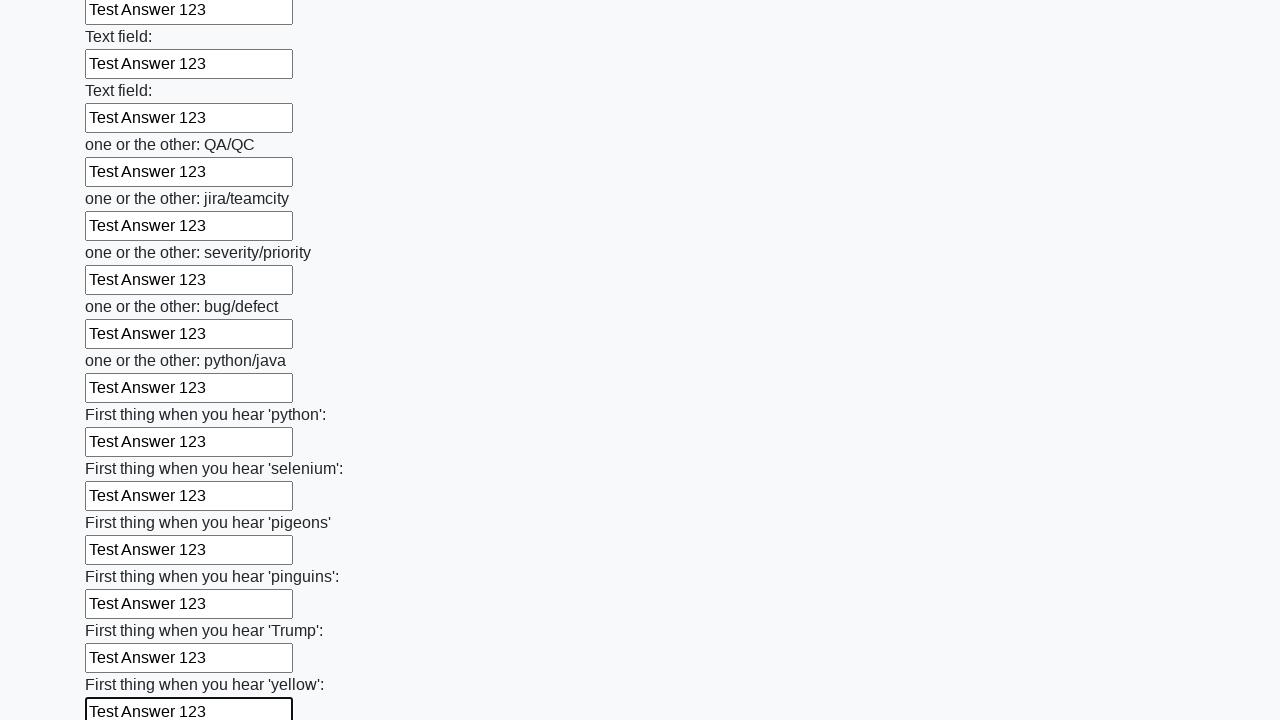

Filled input field with 'Test Answer 123' on input >> nth=98
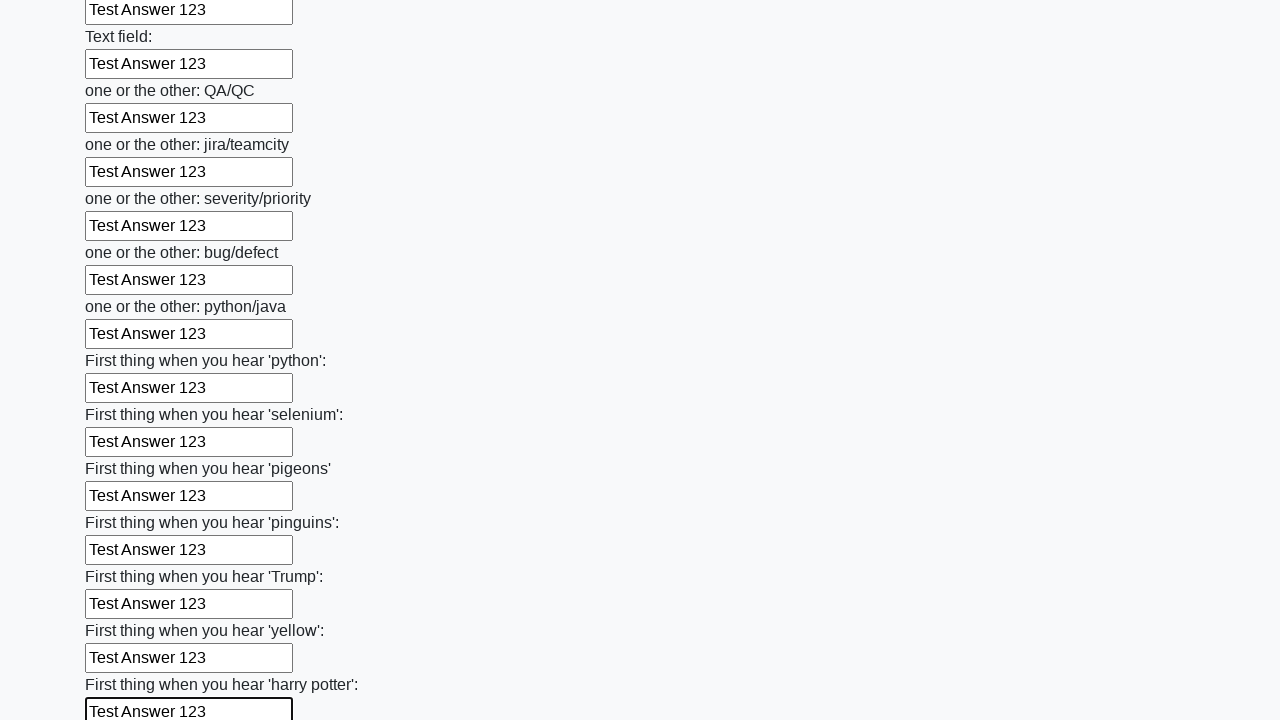

Filled input field with 'Test Answer 123' on input >> nth=99
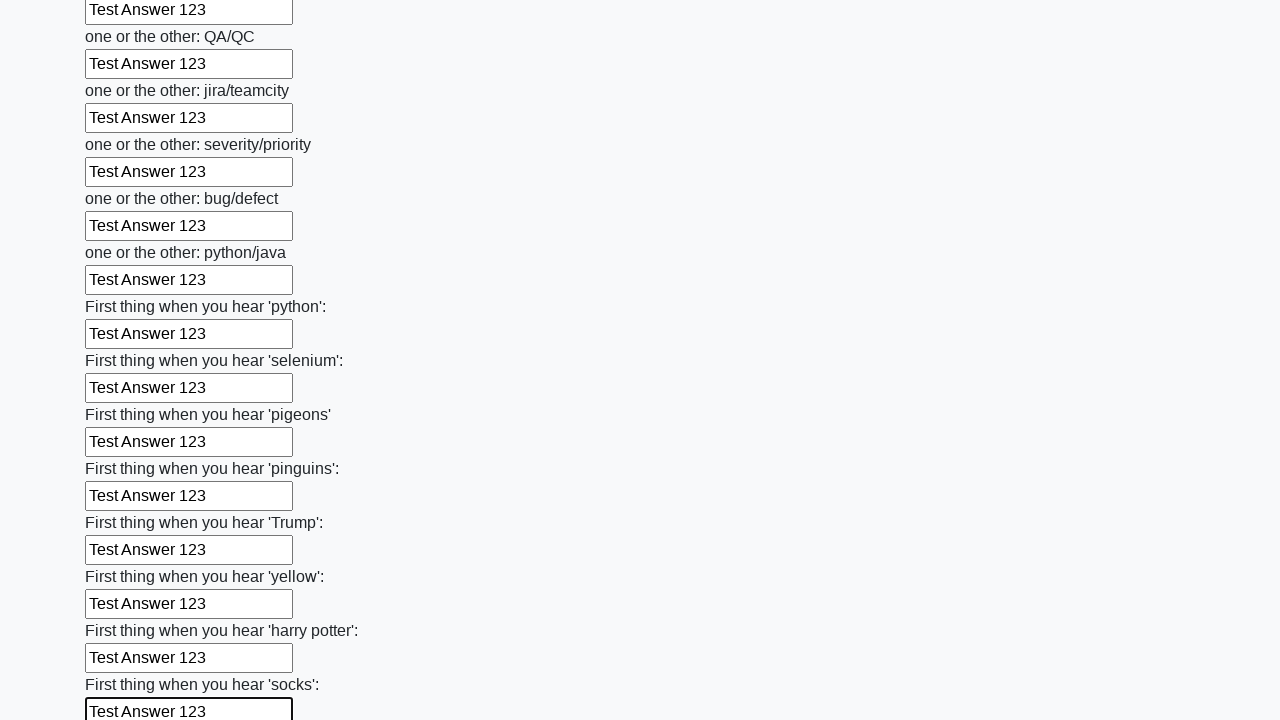

Clicked the submit button to submit the form at (123, 611) on button.btn
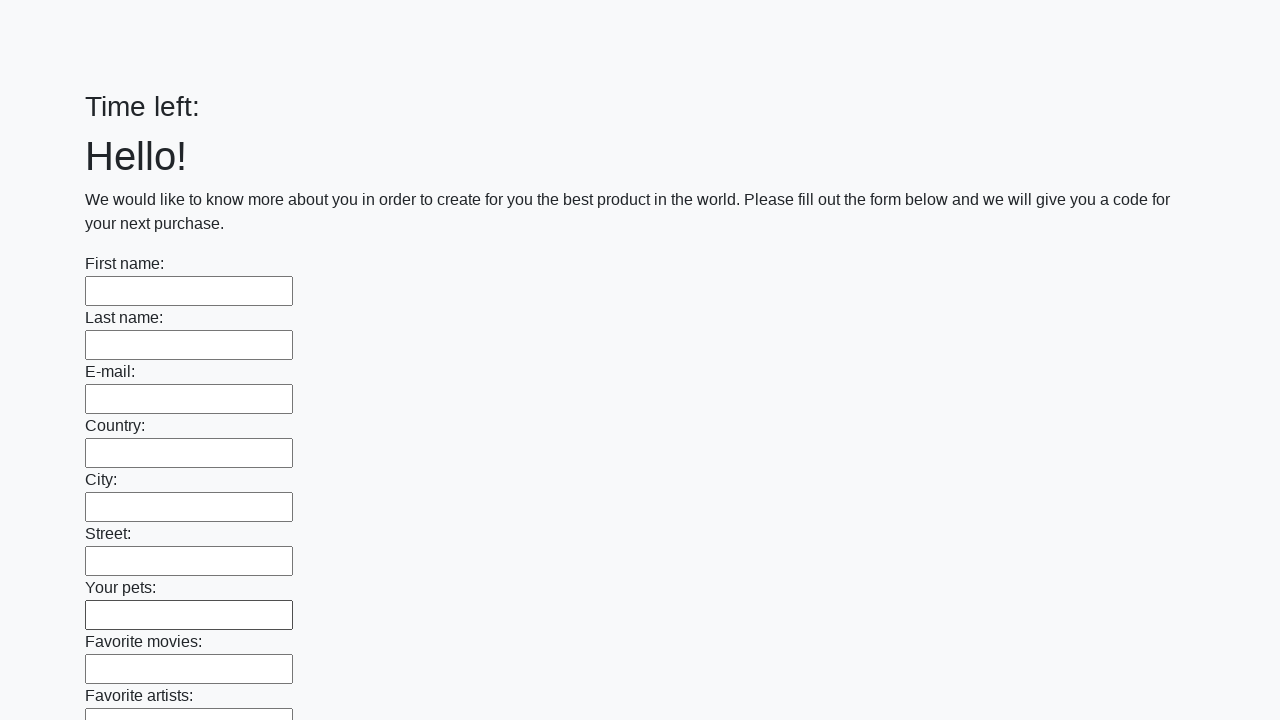

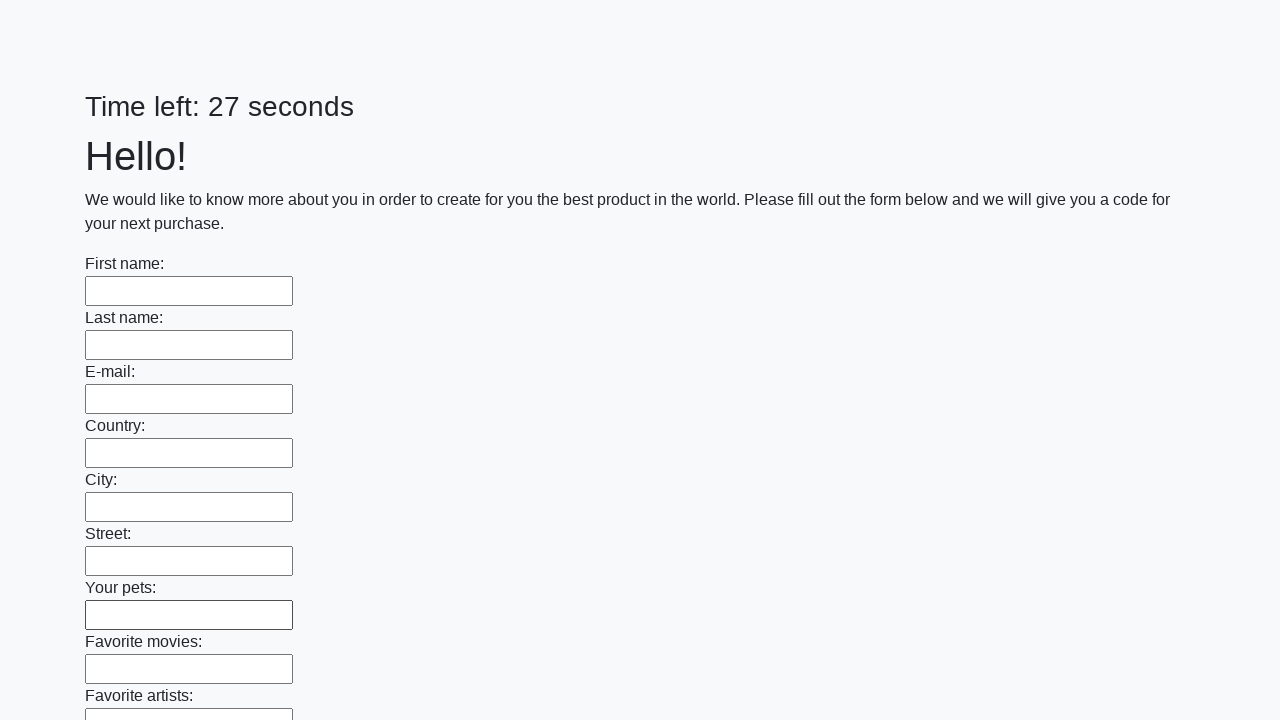